Verifies that no links on the pages have empty href values (just "#").

Starting URL: https://ntig-uppsala.github.io/Frisor-Saxe/index-fi.html

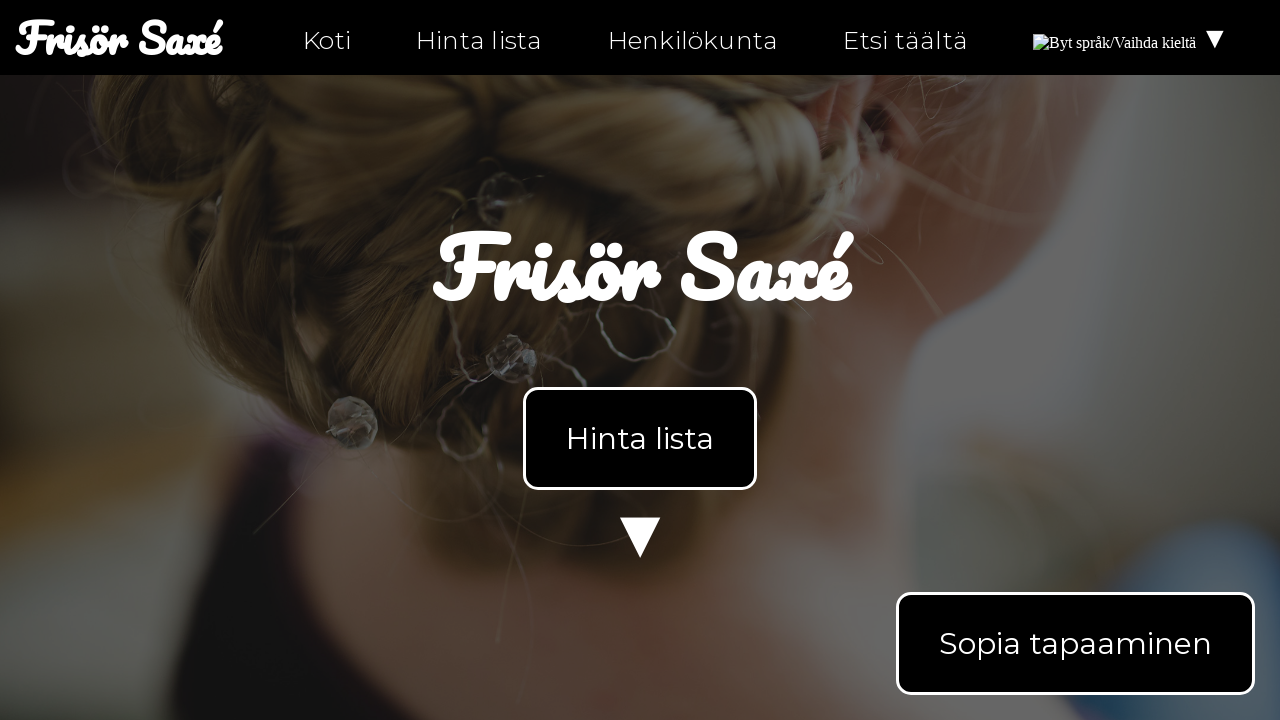

Navigated to index-fi.html
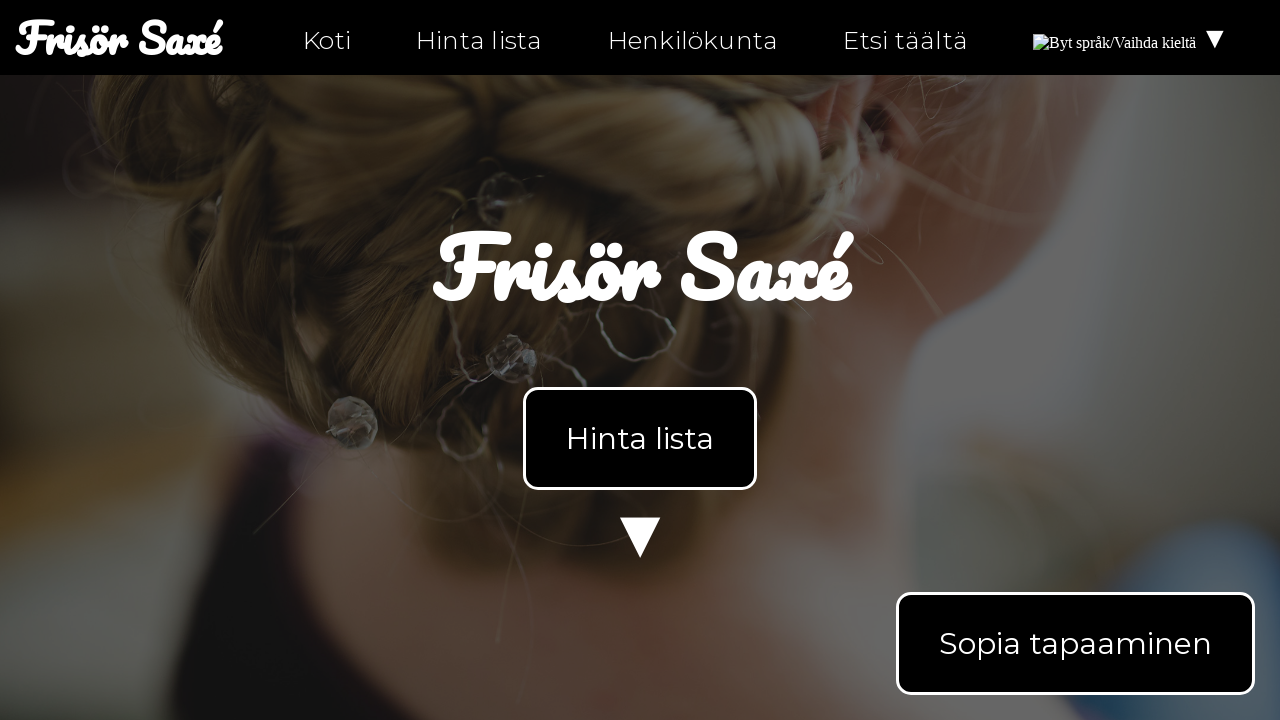

Waited for links to load on index-fi.html
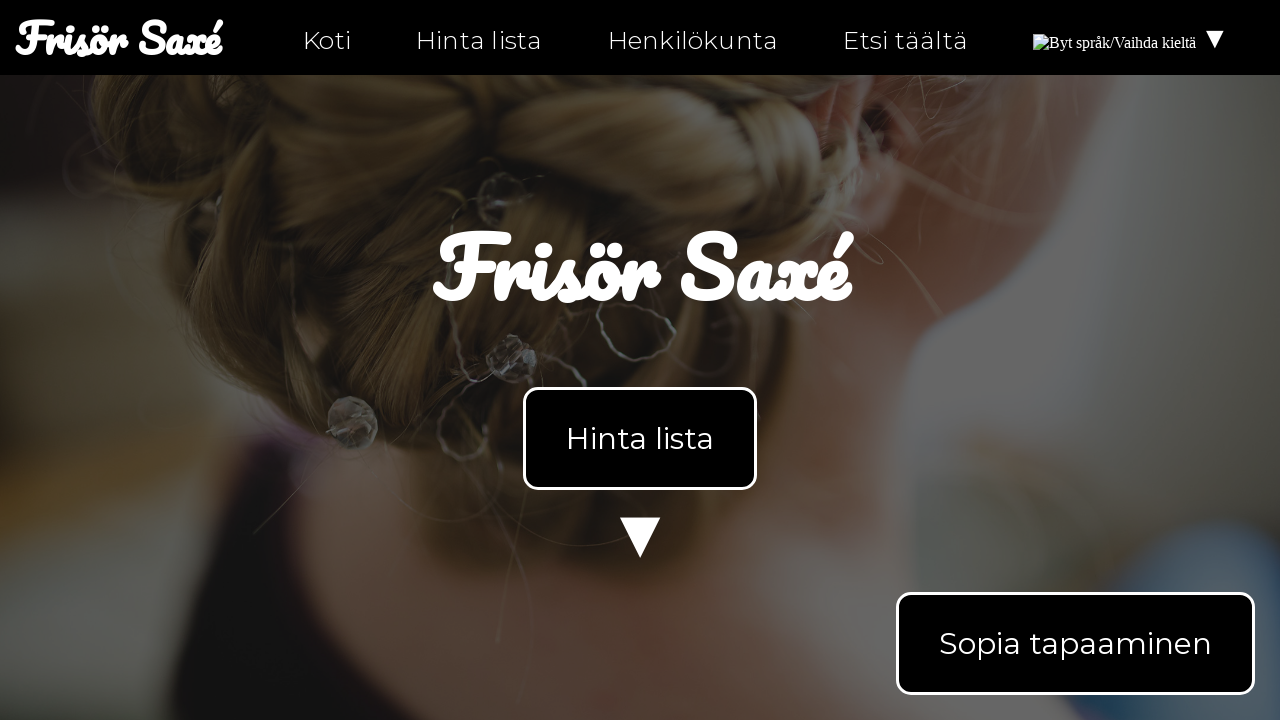

Retrieved all 16 links from index-fi.html
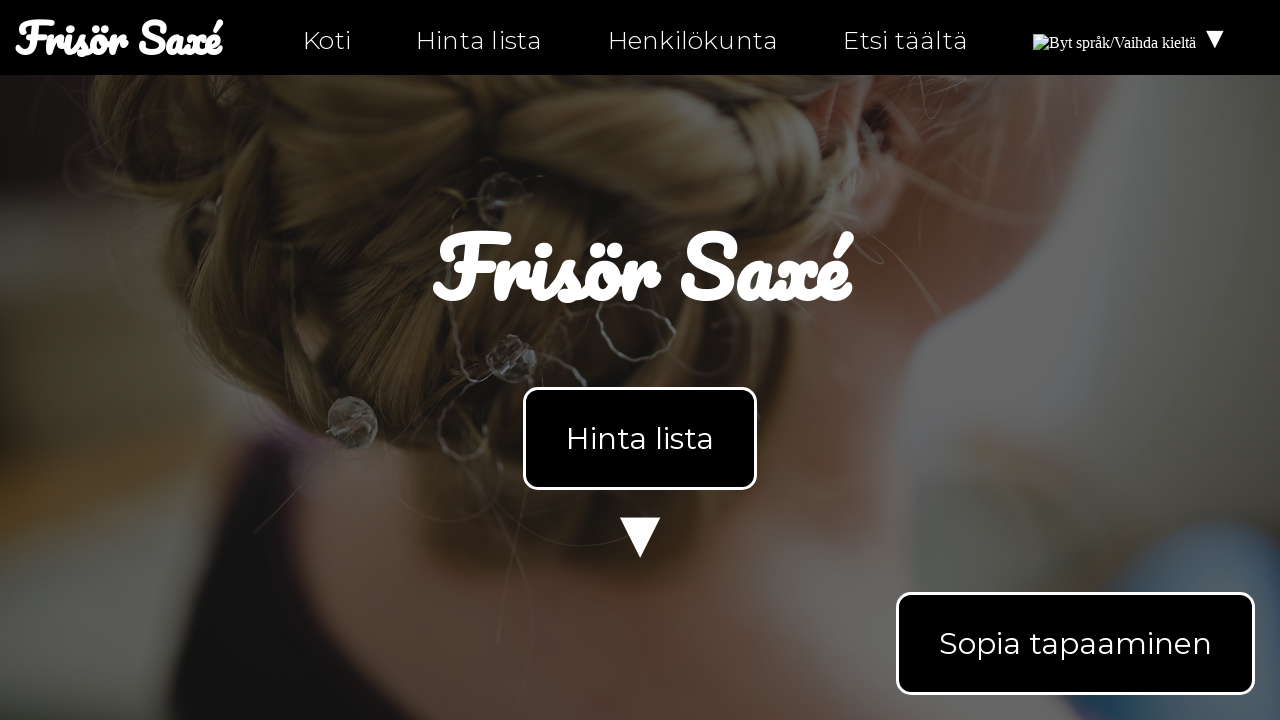

Retrieved href attribute: index-fi.html
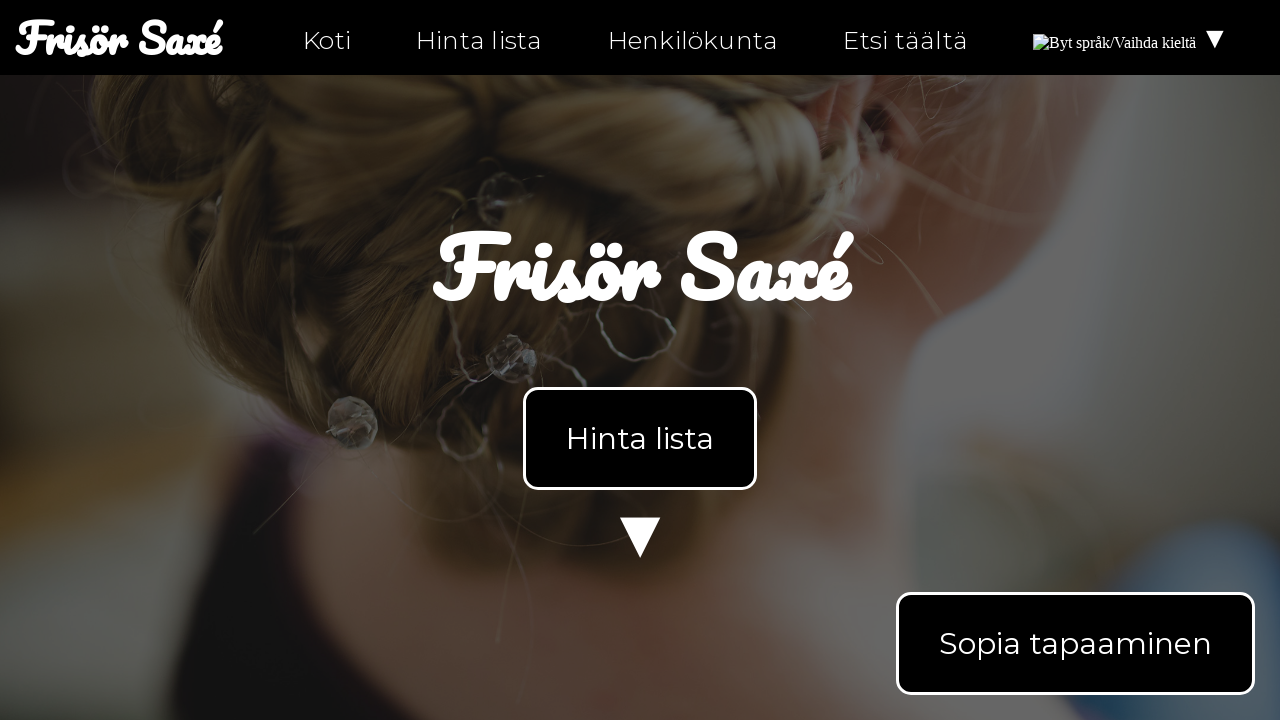

Verified link href 'index-fi.html' is not an empty anchor
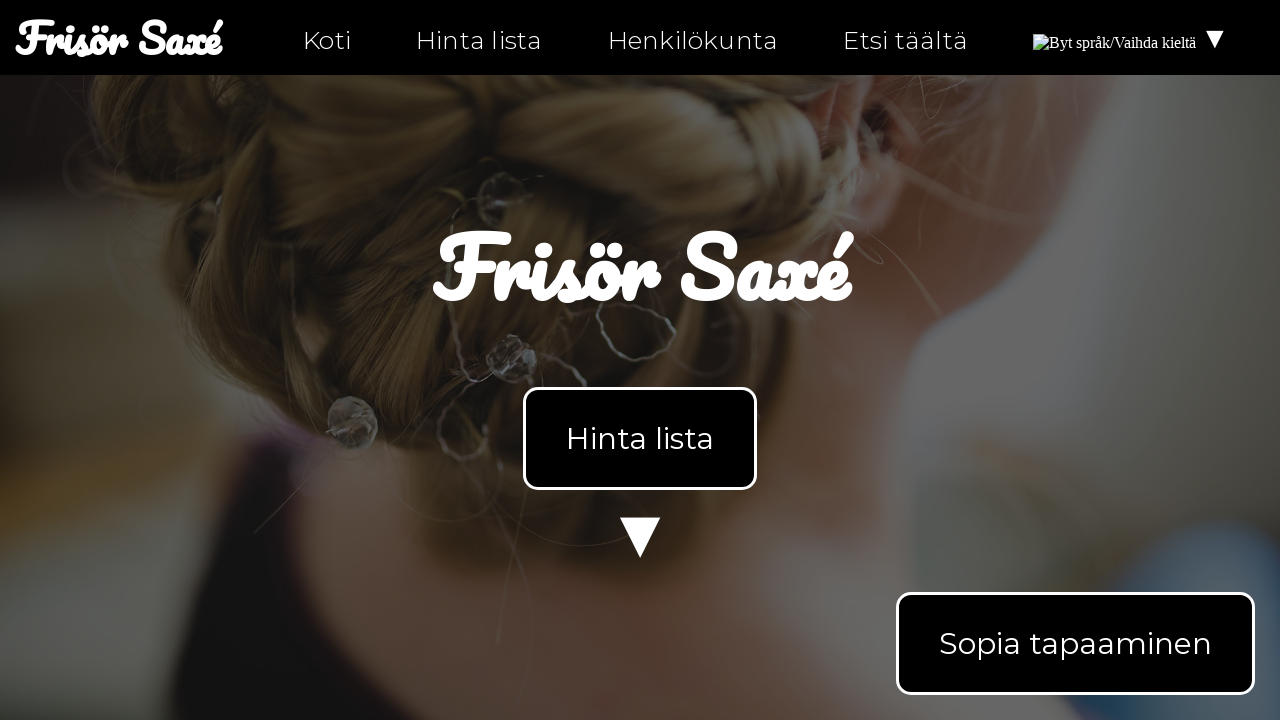

Retrieved href attribute: index-fi.html
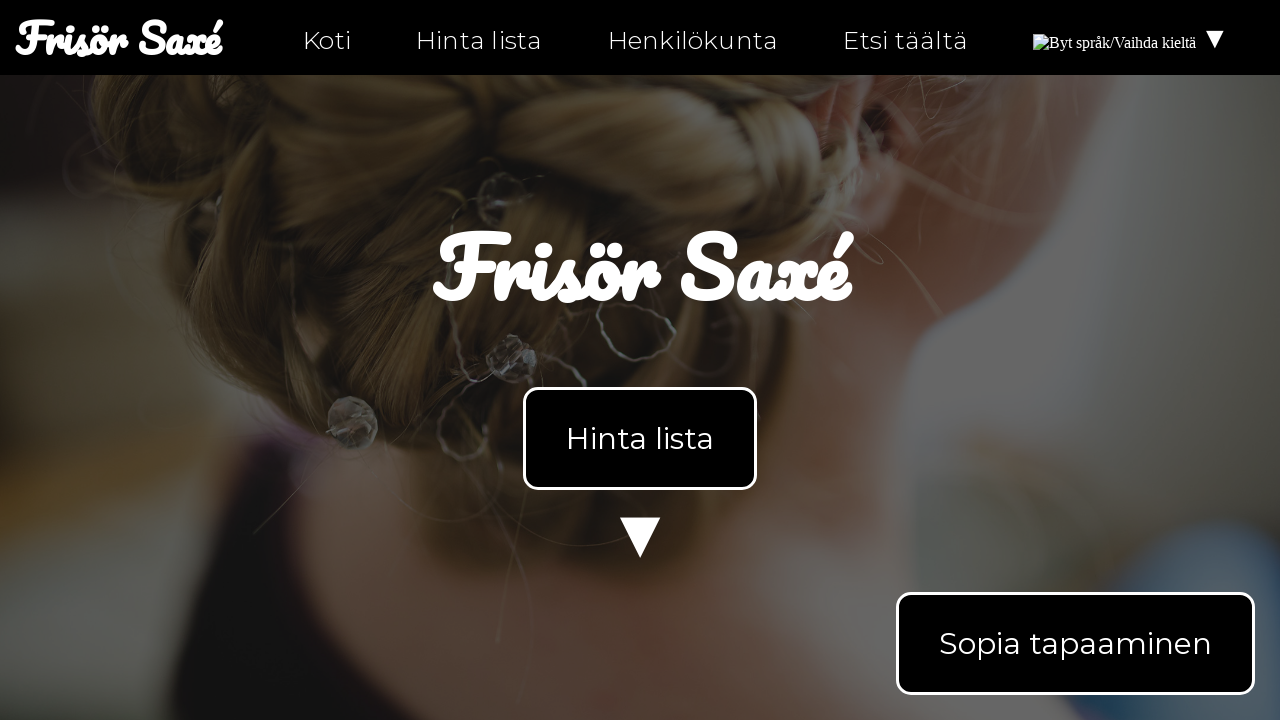

Verified link href 'index-fi.html' is not an empty anchor
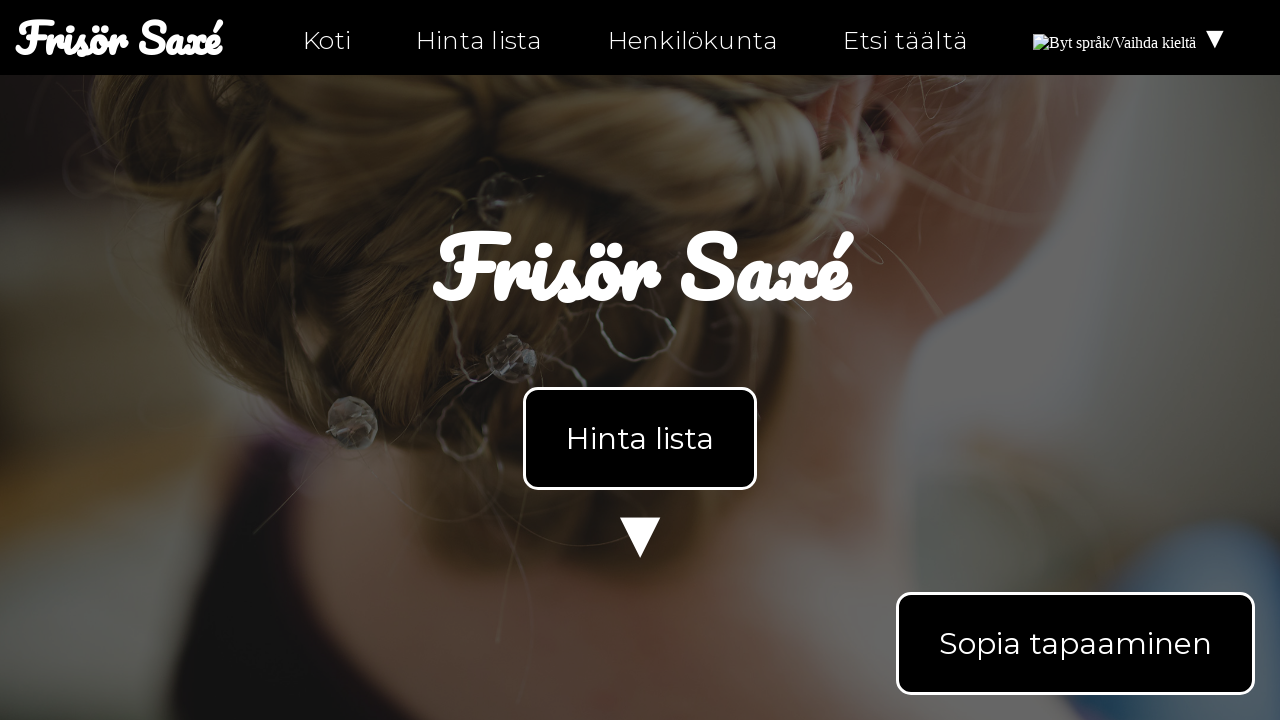

Retrieved href attribute: index-fi.html#products
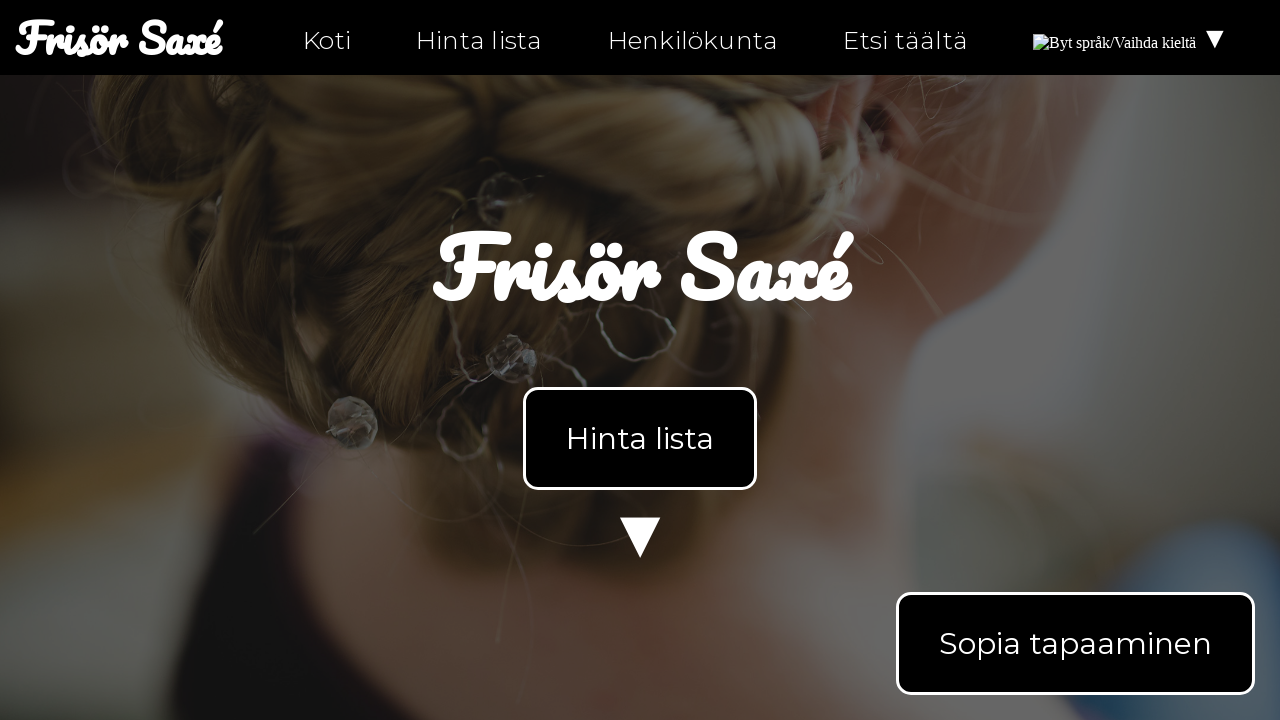

Verified link href 'index-fi.html#products' is not an empty anchor
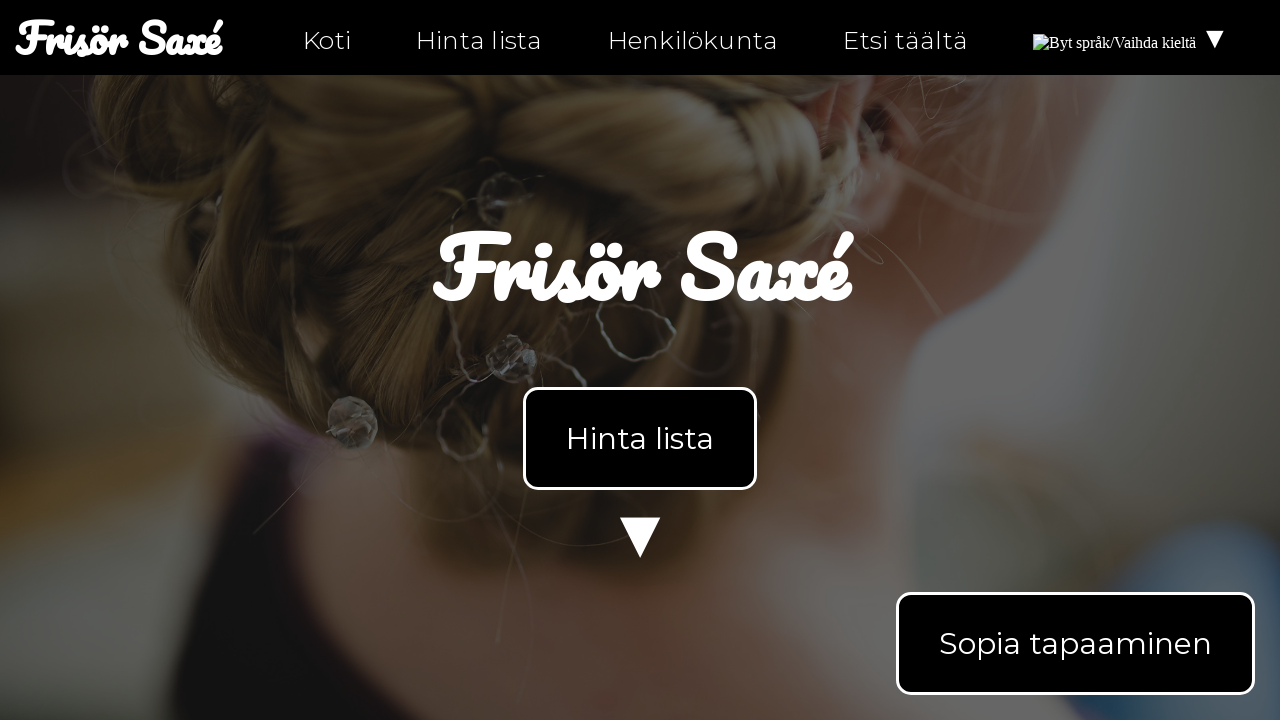

Retrieved href attribute: personal-fi.html
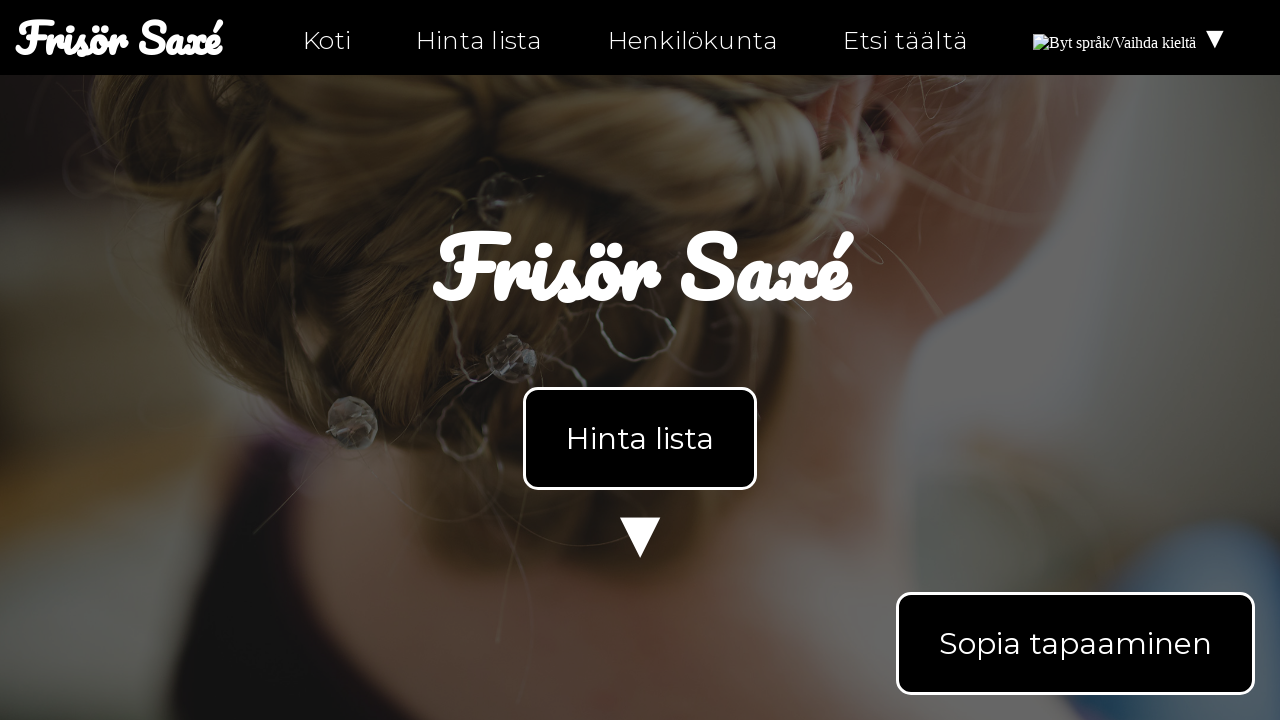

Verified link href 'personal-fi.html' is not an empty anchor
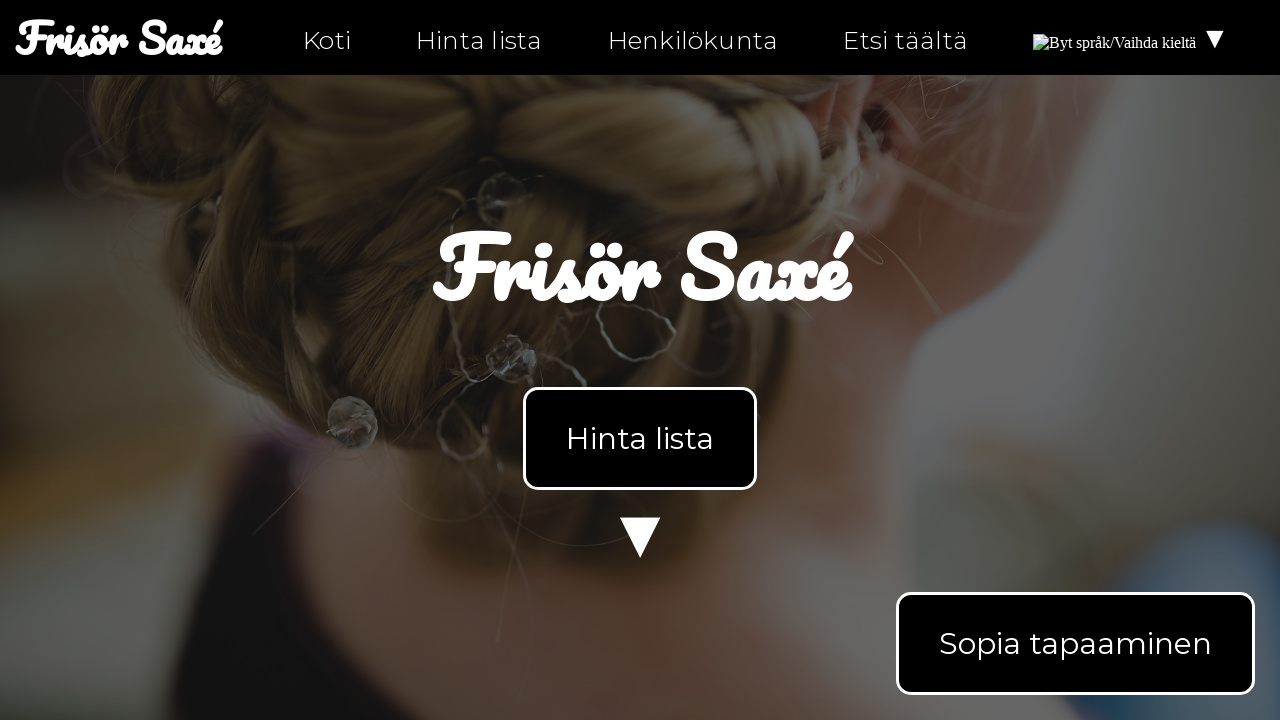

Retrieved href attribute: hitta-hit-fi.html
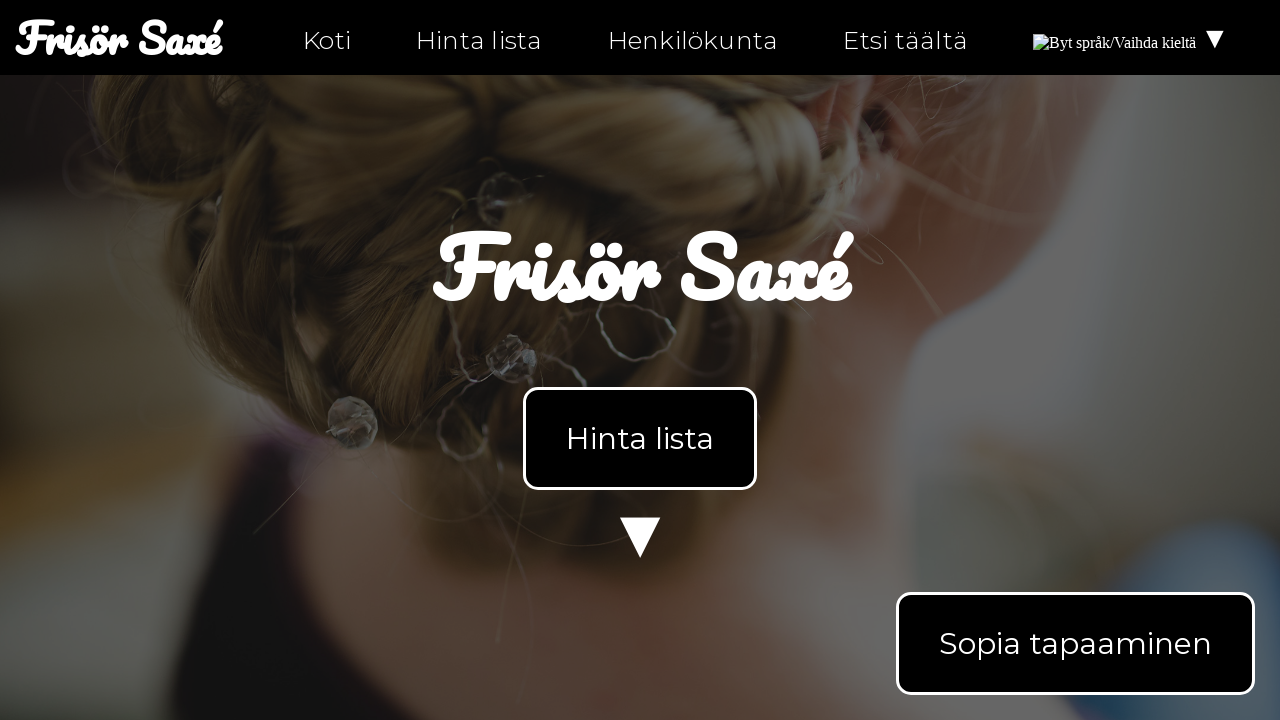

Verified link href 'hitta-hit-fi.html' is not an empty anchor
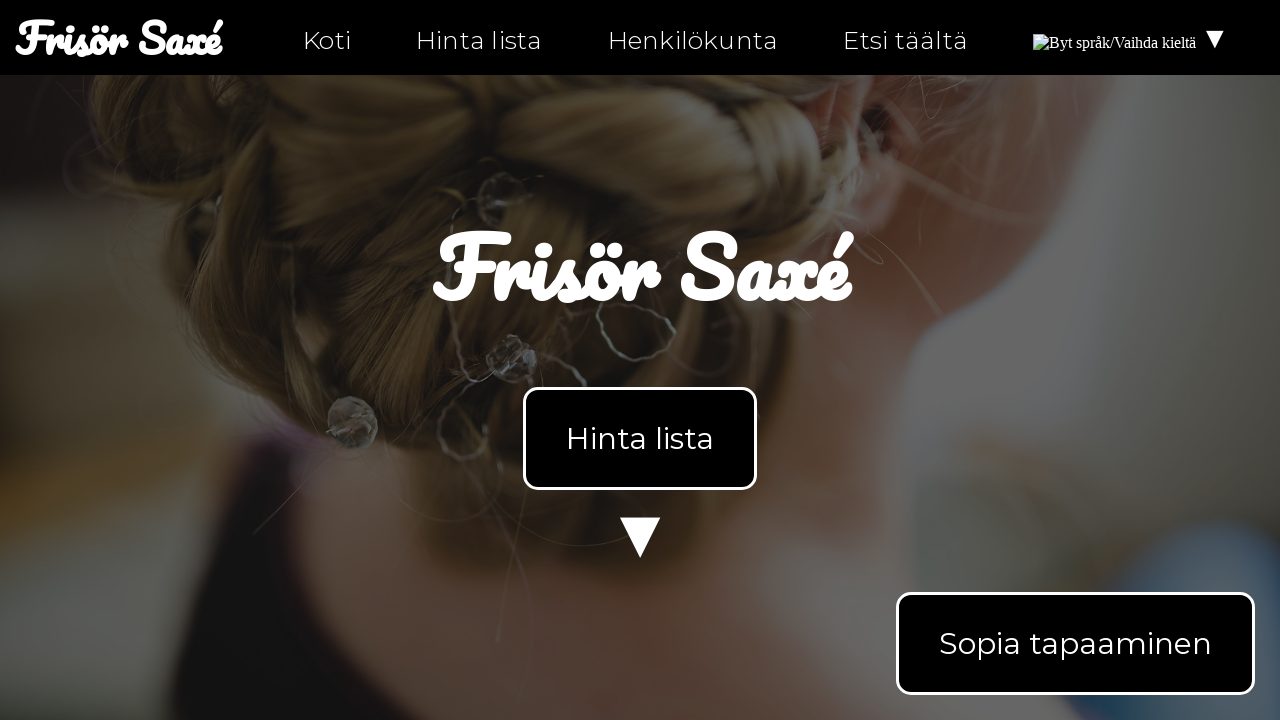

Retrieved href attribute: index.html
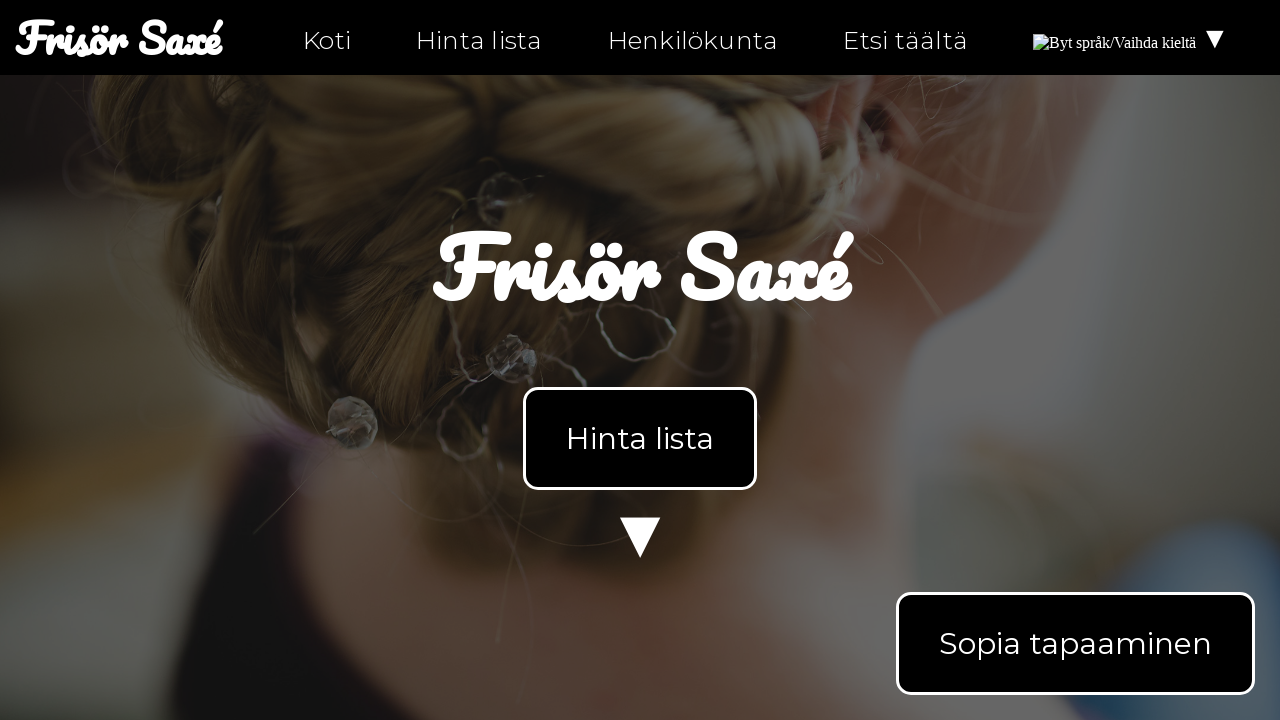

Verified link href 'index.html' is not an empty anchor
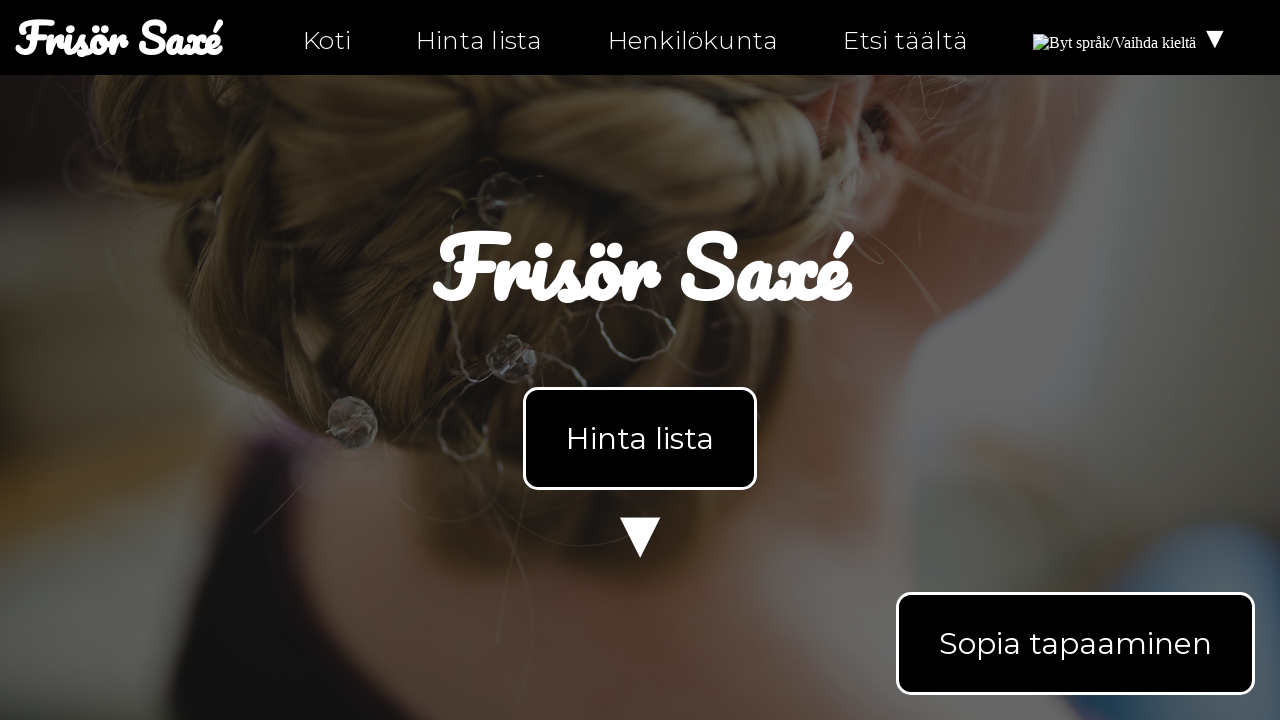

Retrieved href attribute: index-fi.html
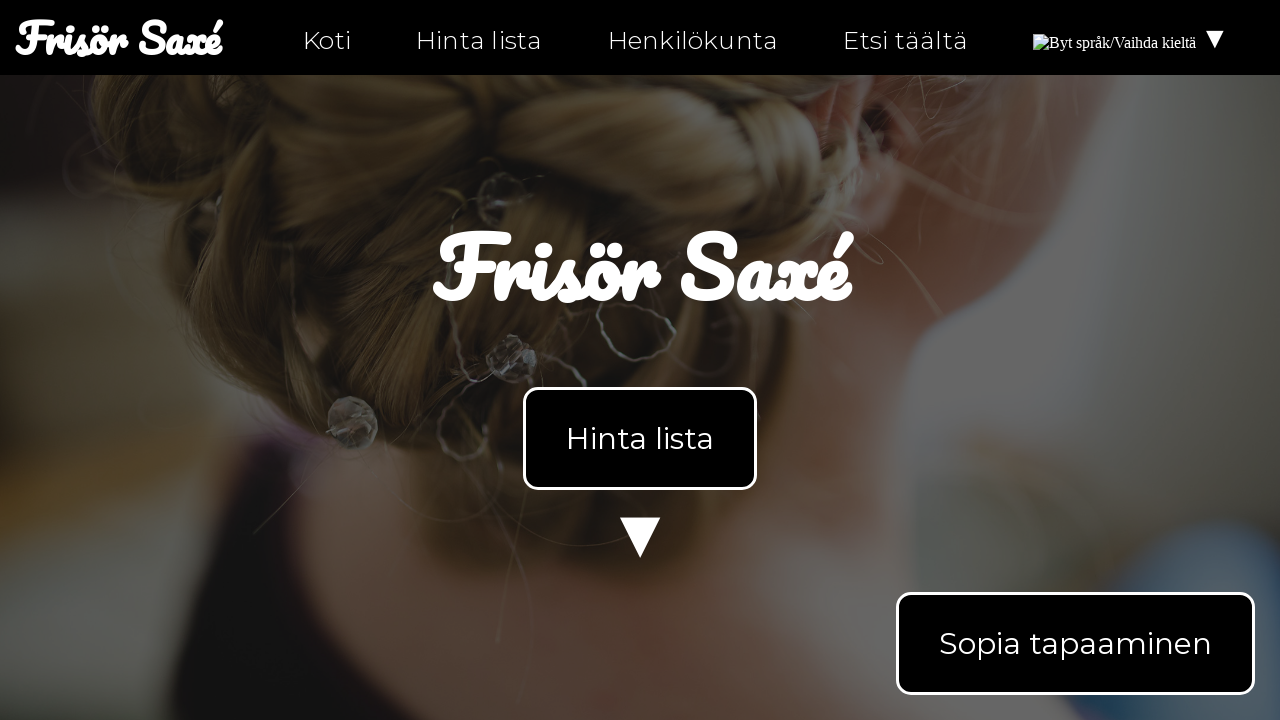

Verified link href 'index-fi.html' is not an empty anchor
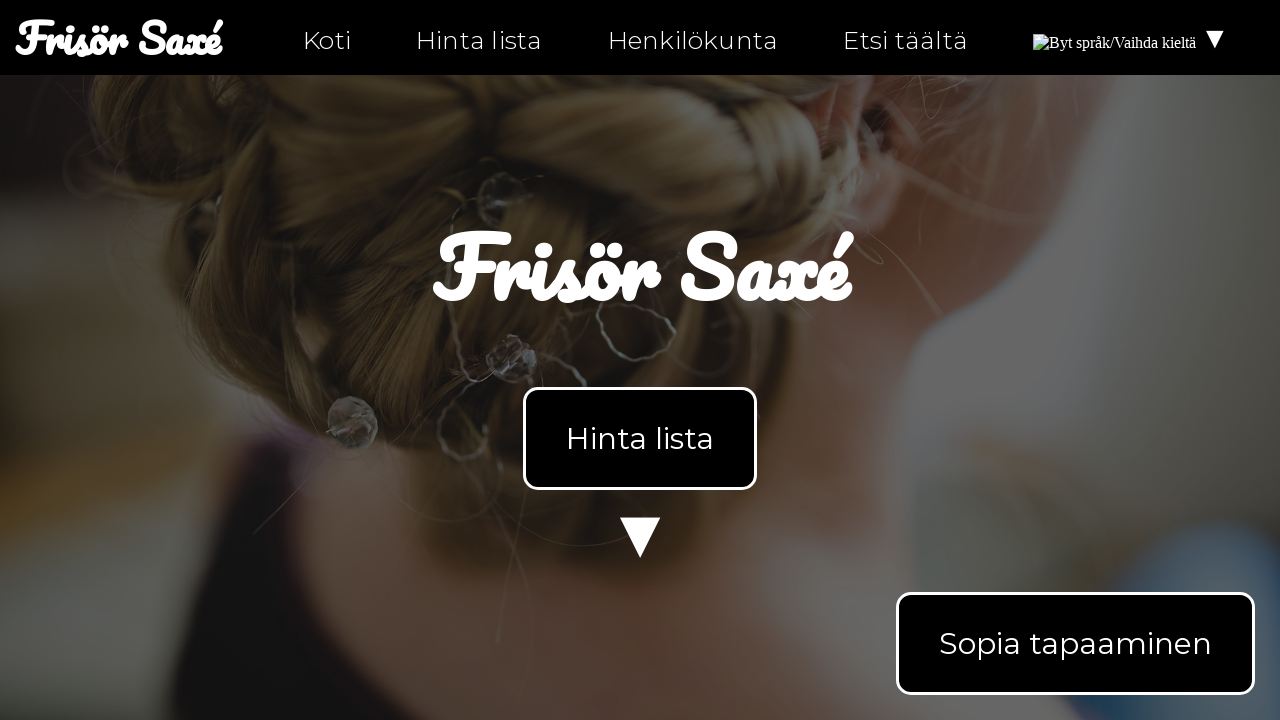

Retrieved href attribute: #products
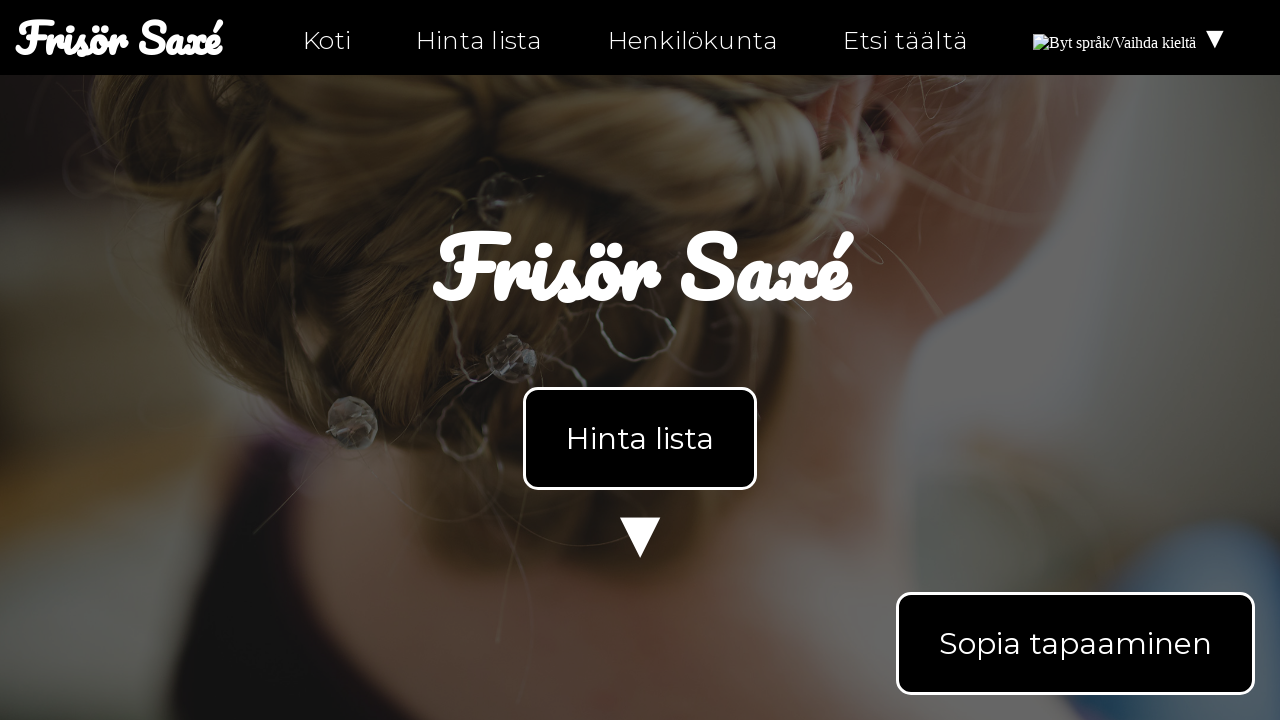

Verified link href '#products' is not an empty anchor
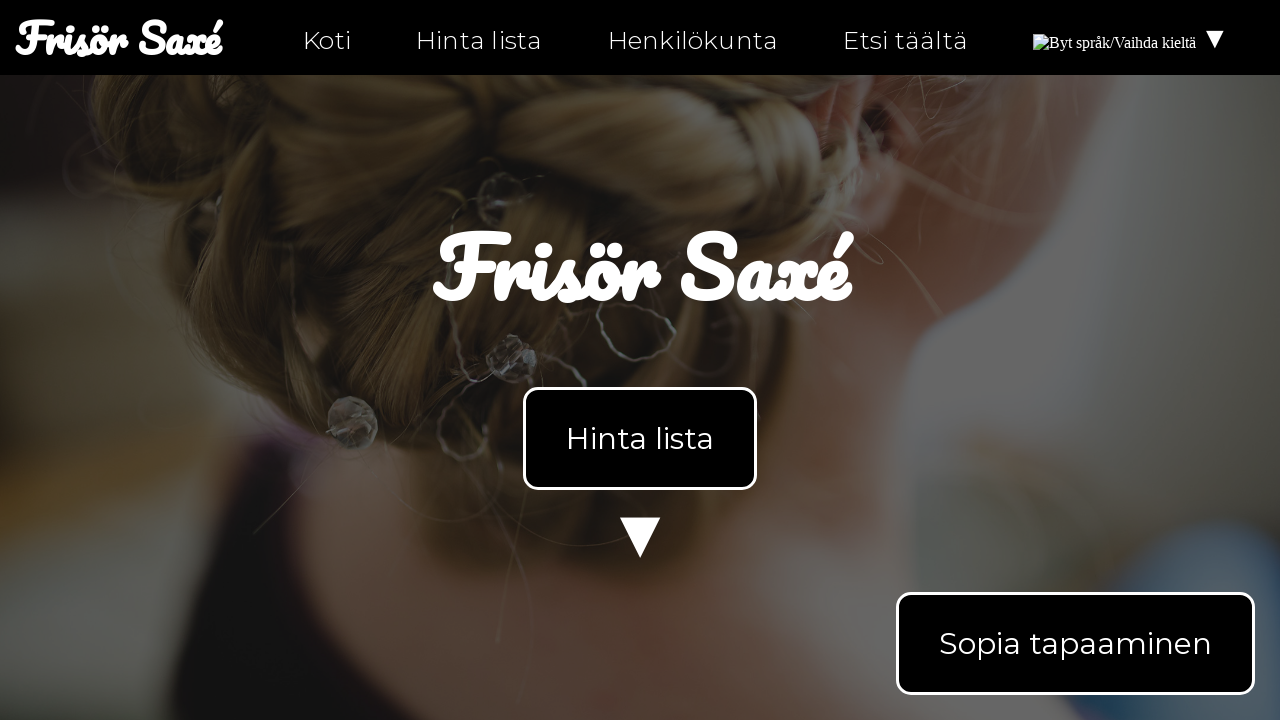

Retrieved href attribute: #products
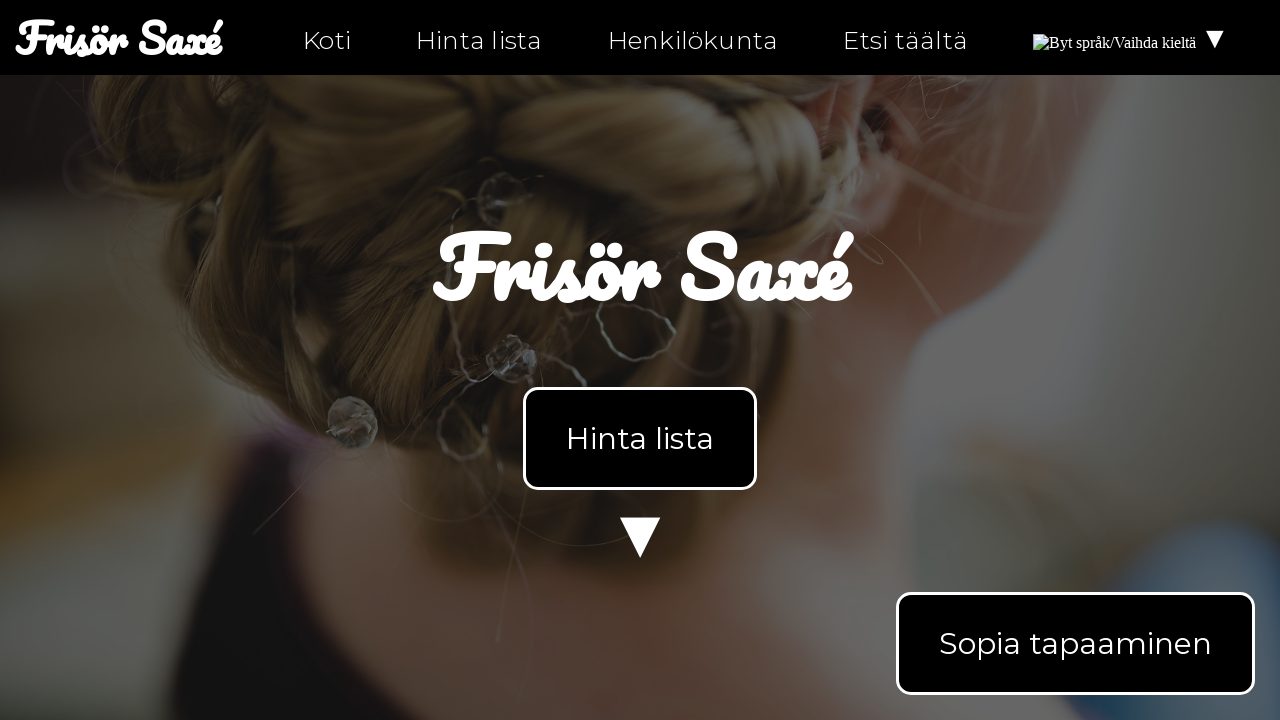

Verified link href '#products' is not an empty anchor
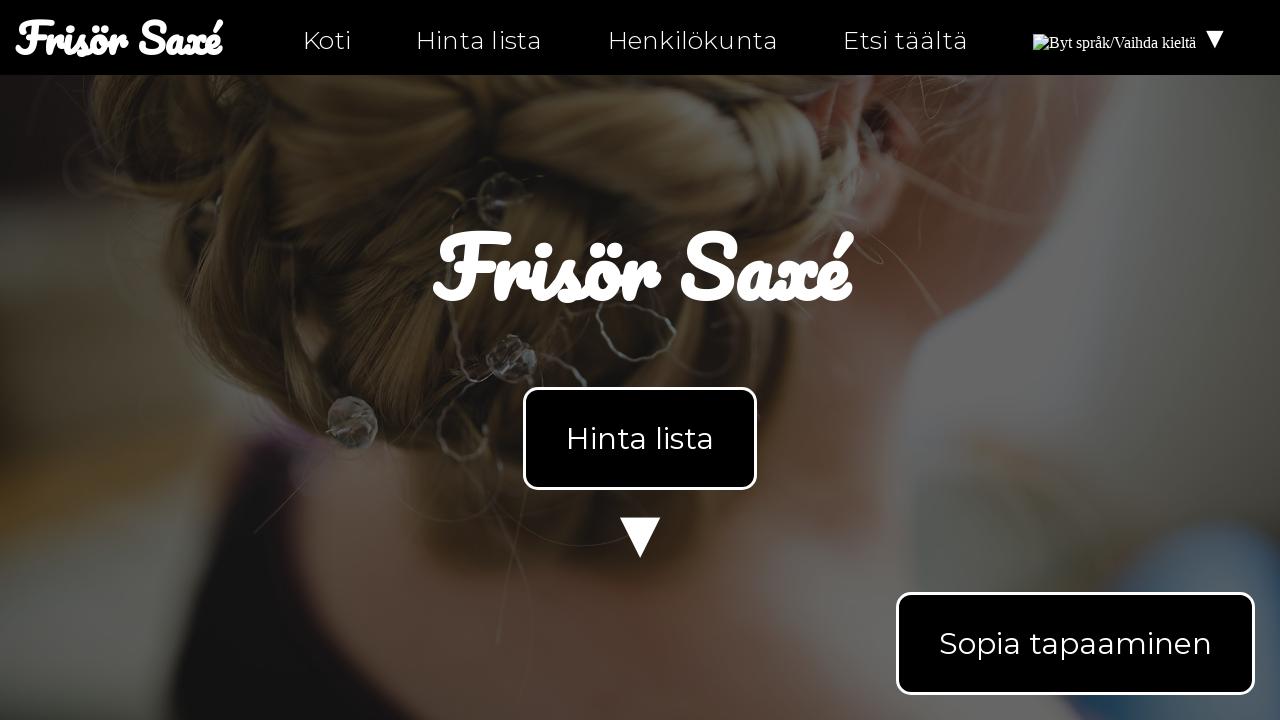

Retrieved href attribute: mailto:info@ntig-uppsala.github.io?Subject=Sopia%20tapaaminen
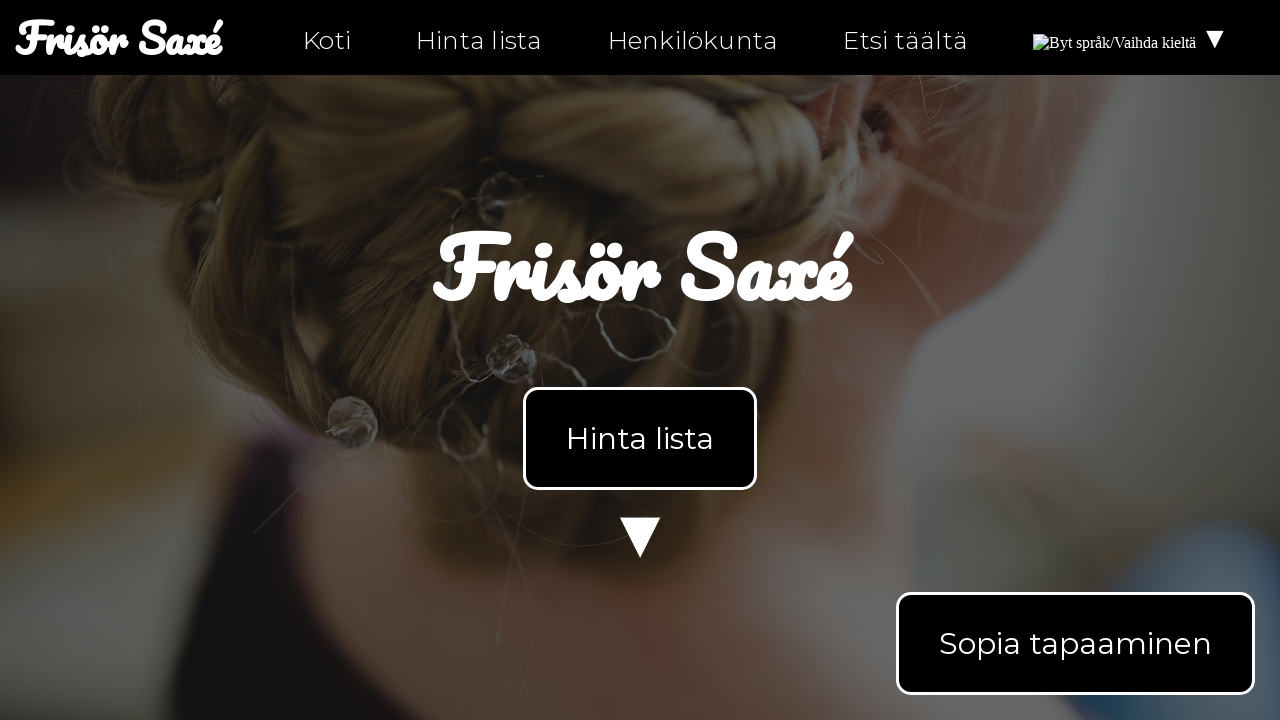

Verified link href 'mailto:info@ntig-uppsala.github.io?Subject=Sopia%20tapaaminen' is not an empty anchor
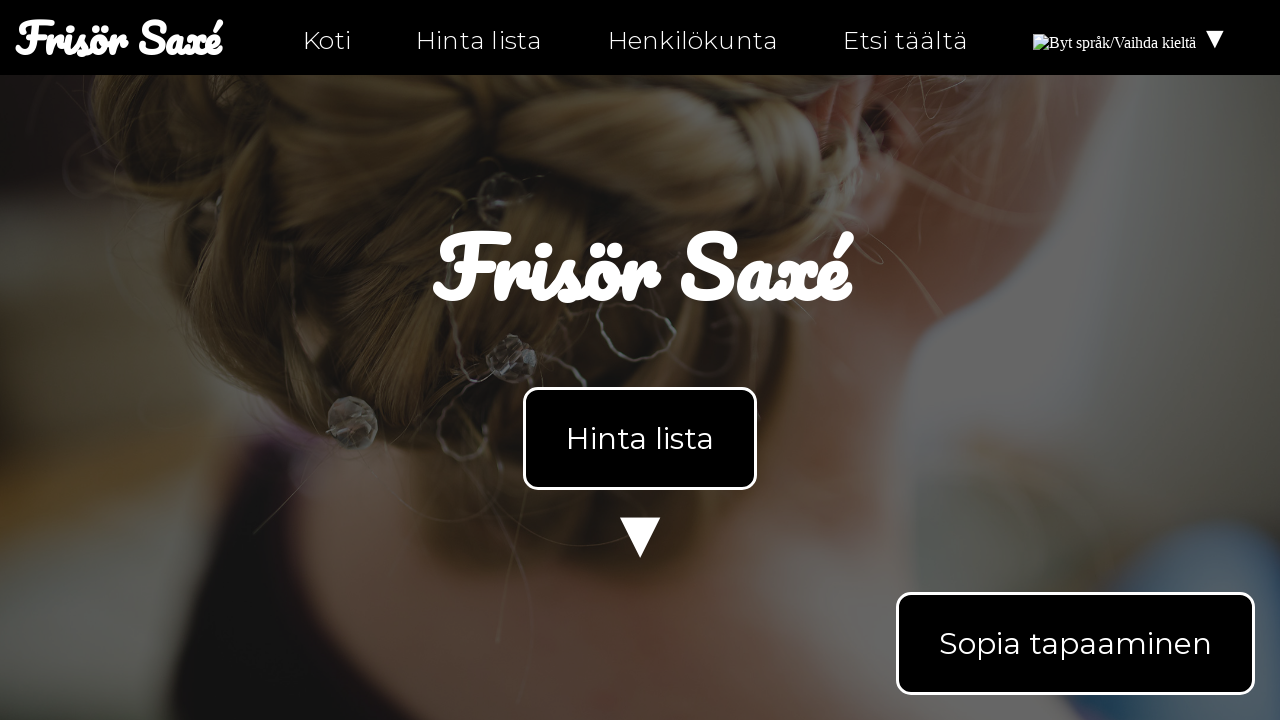

Retrieved href attribute: https://facebook.com/ntiuppsala
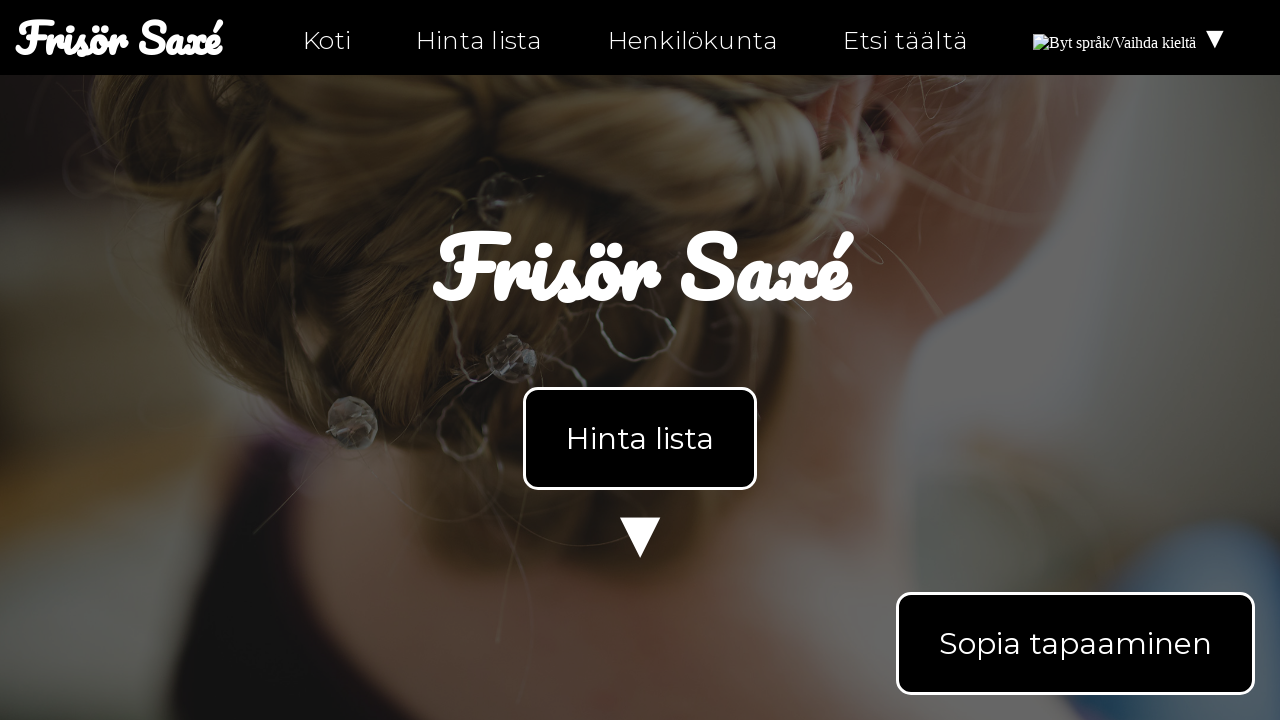

Verified link href 'https://facebook.com/ntiuppsala' is not an empty anchor
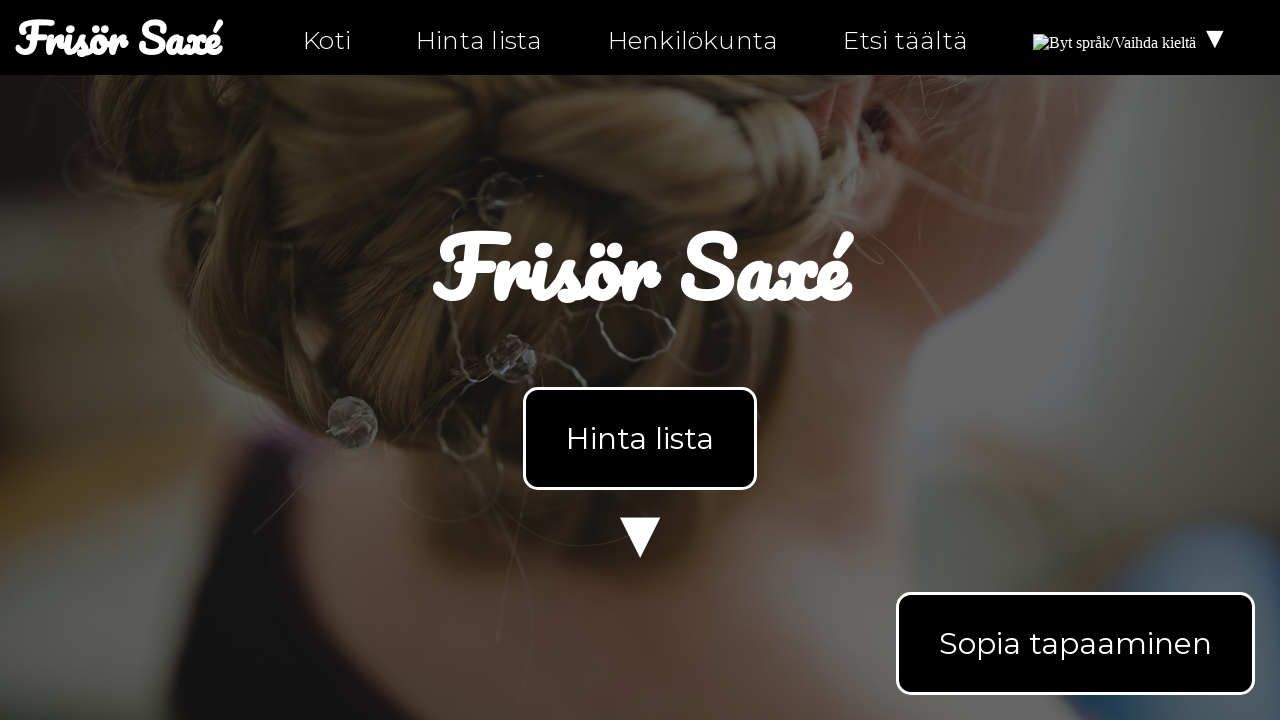

Retrieved href attribute: https://instagram.com/ntiuppsala
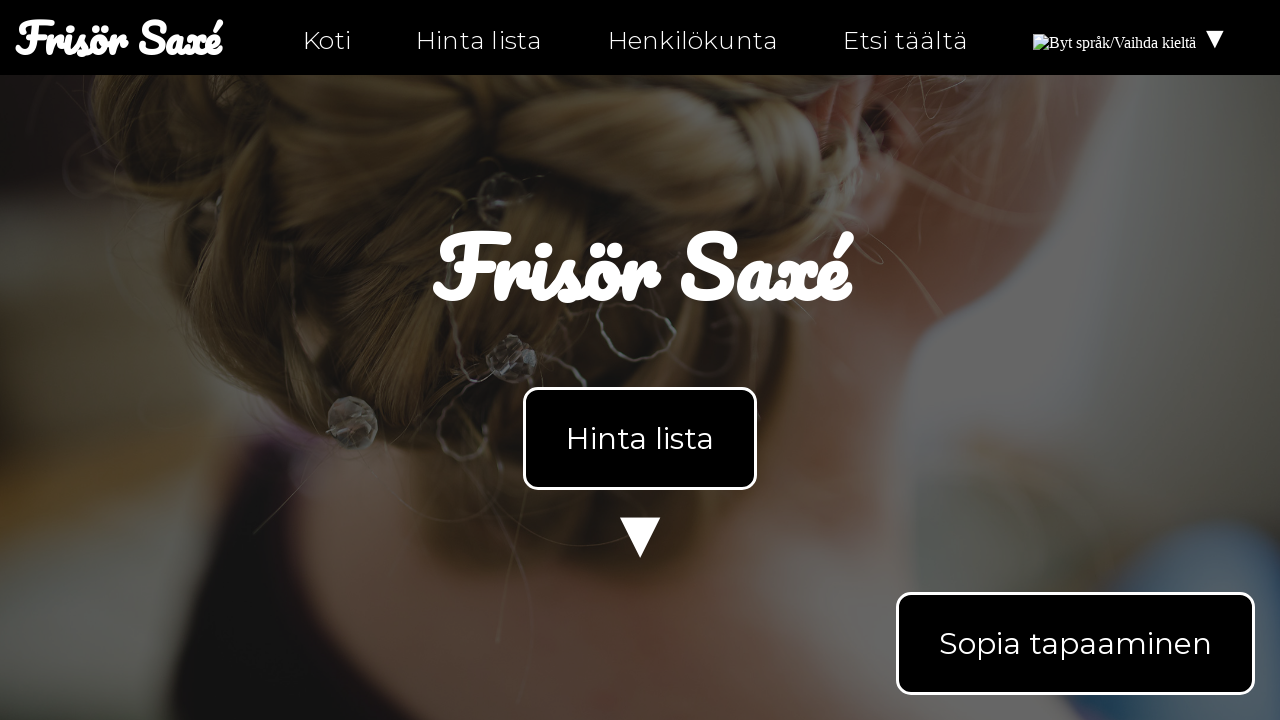

Verified link href 'https://instagram.com/ntiuppsala' is not an empty anchor
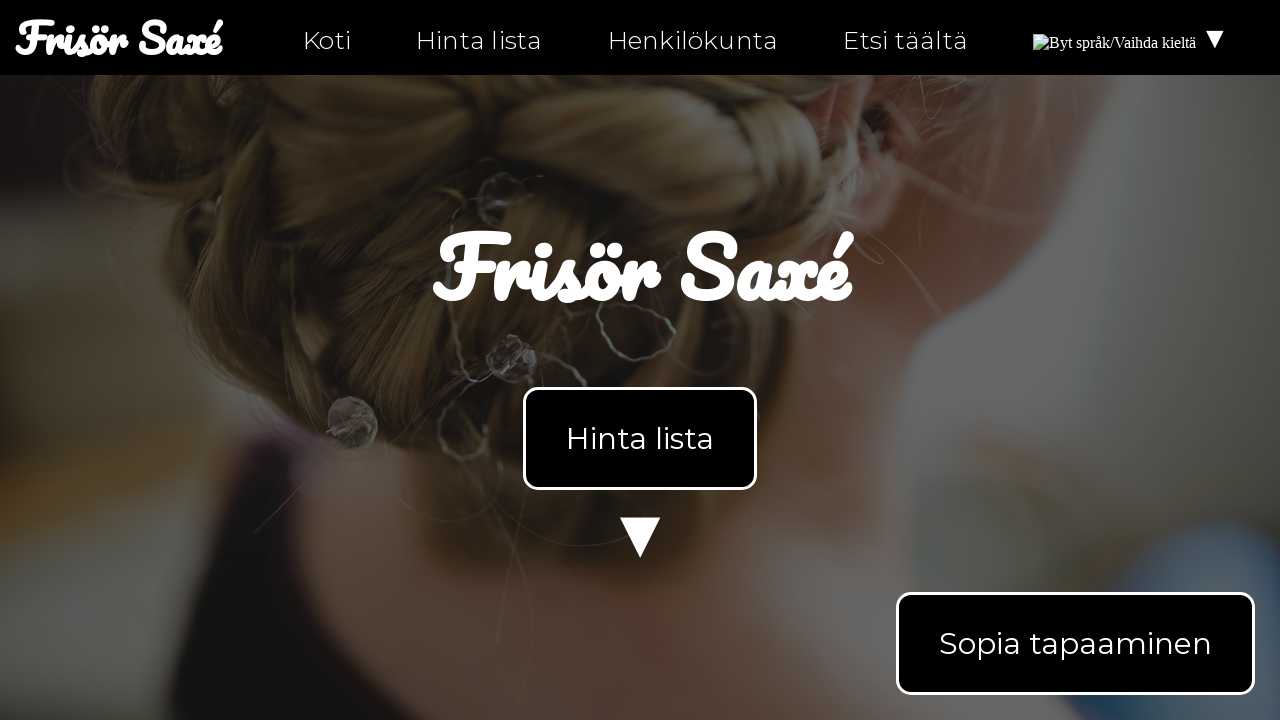

Retrieved href attribute: https://twitter.com/ntiuppsala
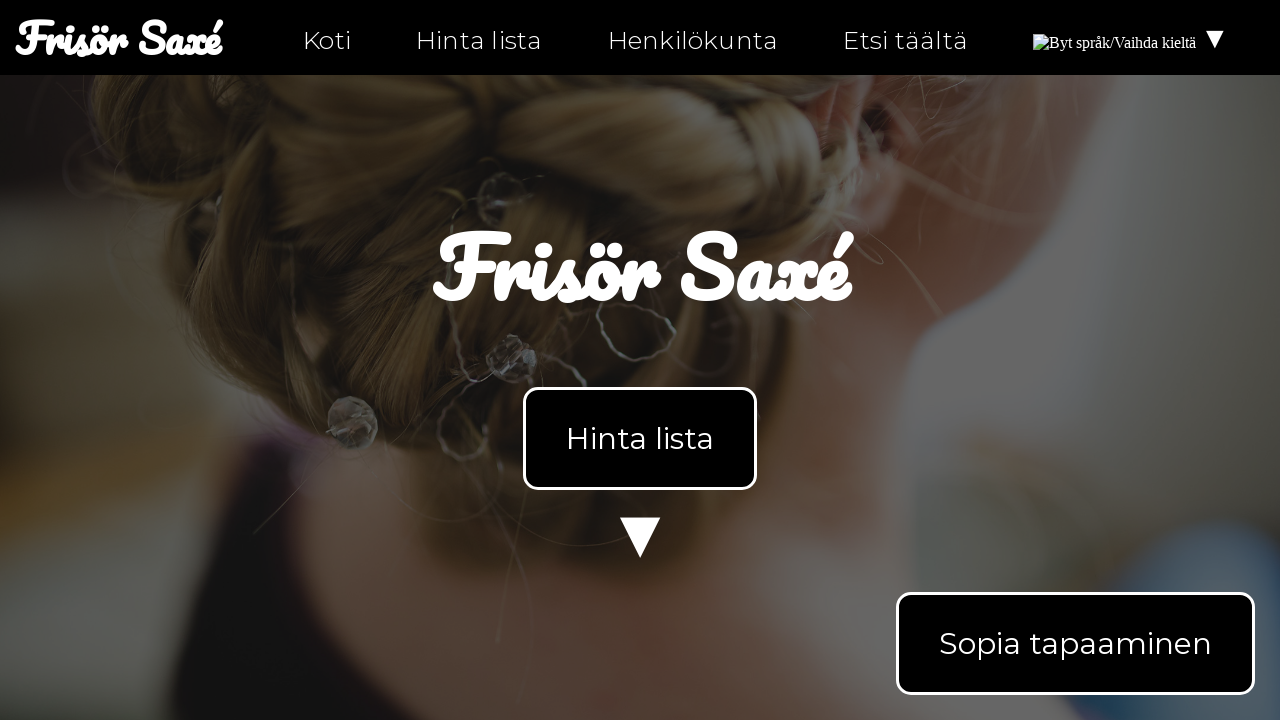

Verified link href 'https://twitter.com/ntiuppsala' is not an empty anchor
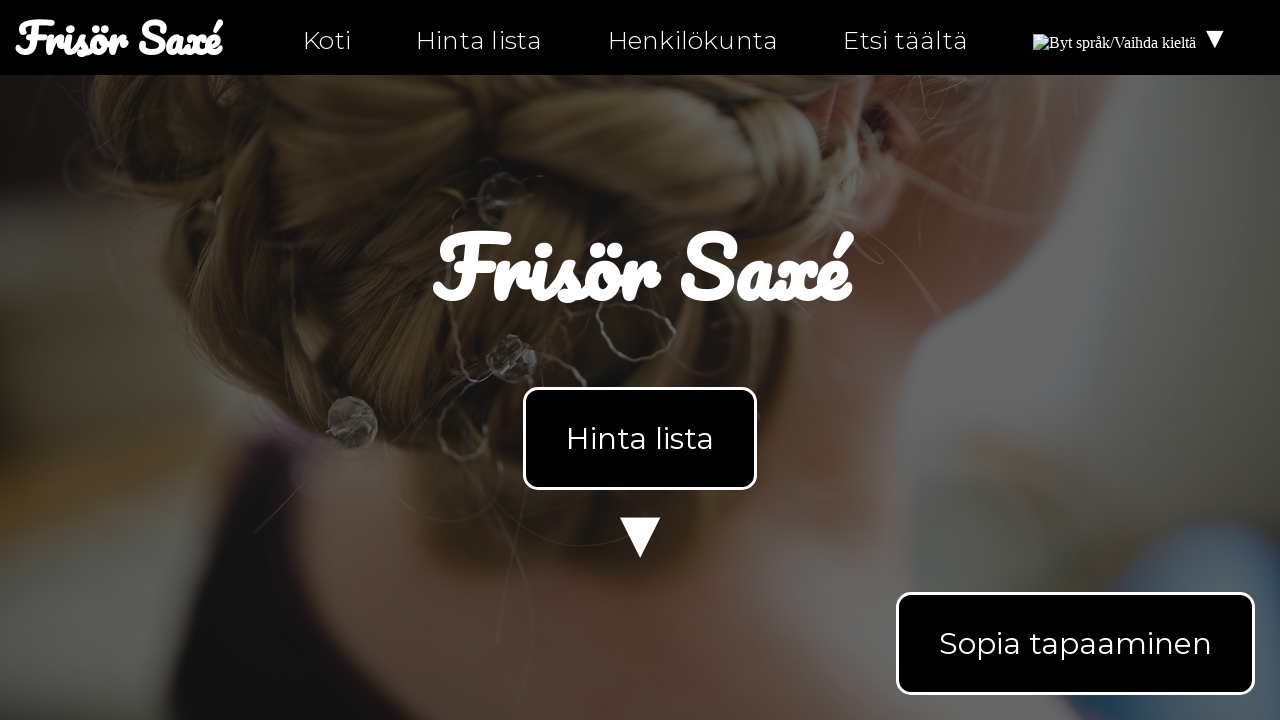

Retrieved href attribute: tel:0630-555-555
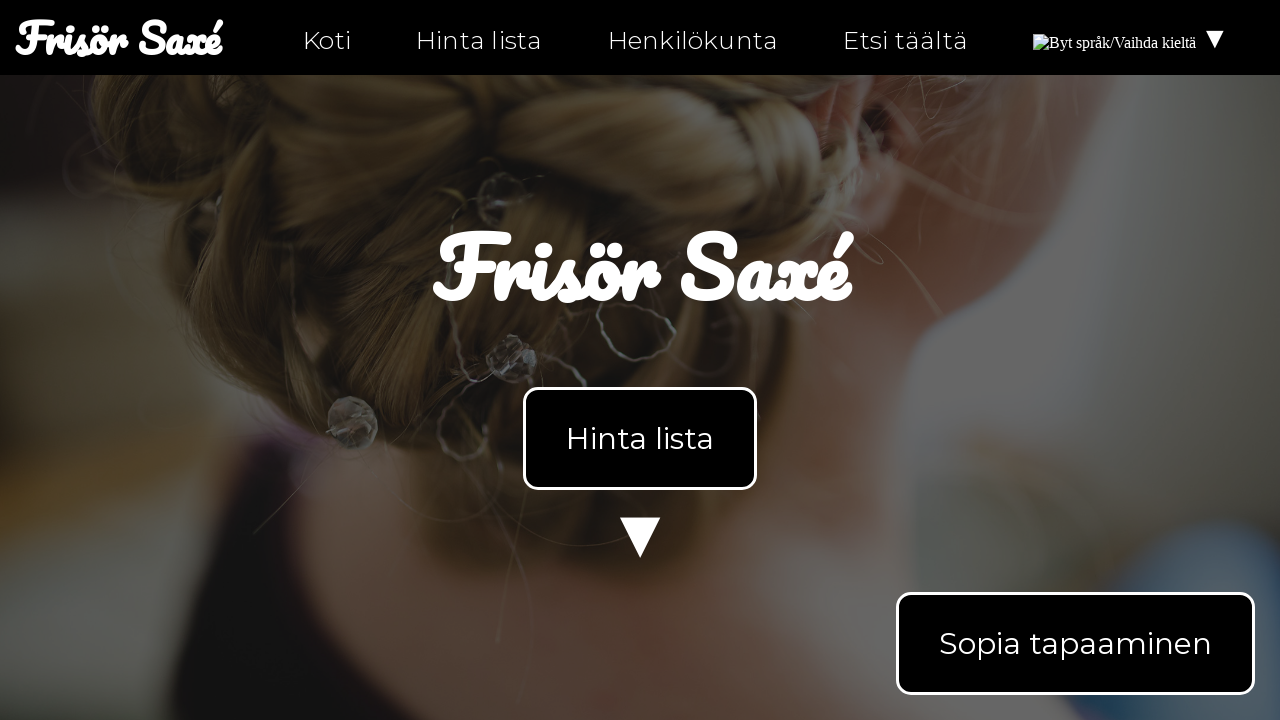

Verified link href 'tel:0630-555-555' is not an empty anchor
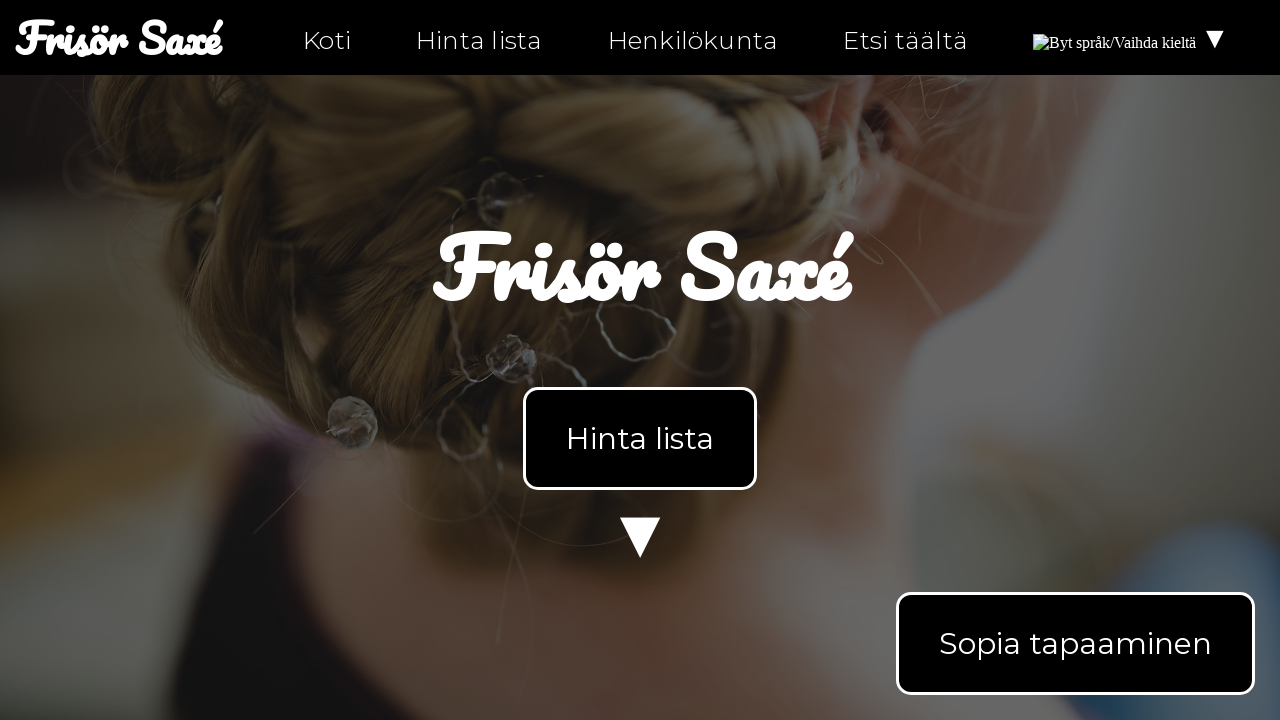

Retrieved href attribute: mailto:info@ntig-uppsala.github.io
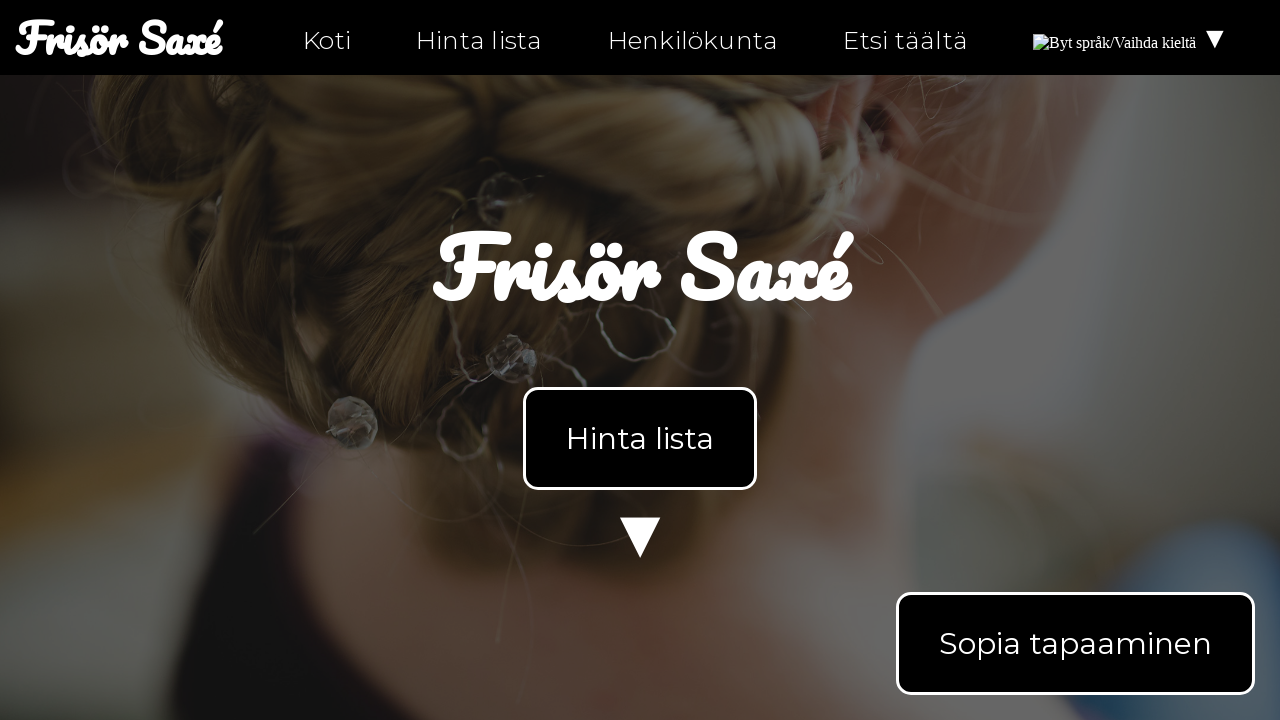

Verified link href 'mailto:info@ntig-uppsala.github.io' is not an empty anchor
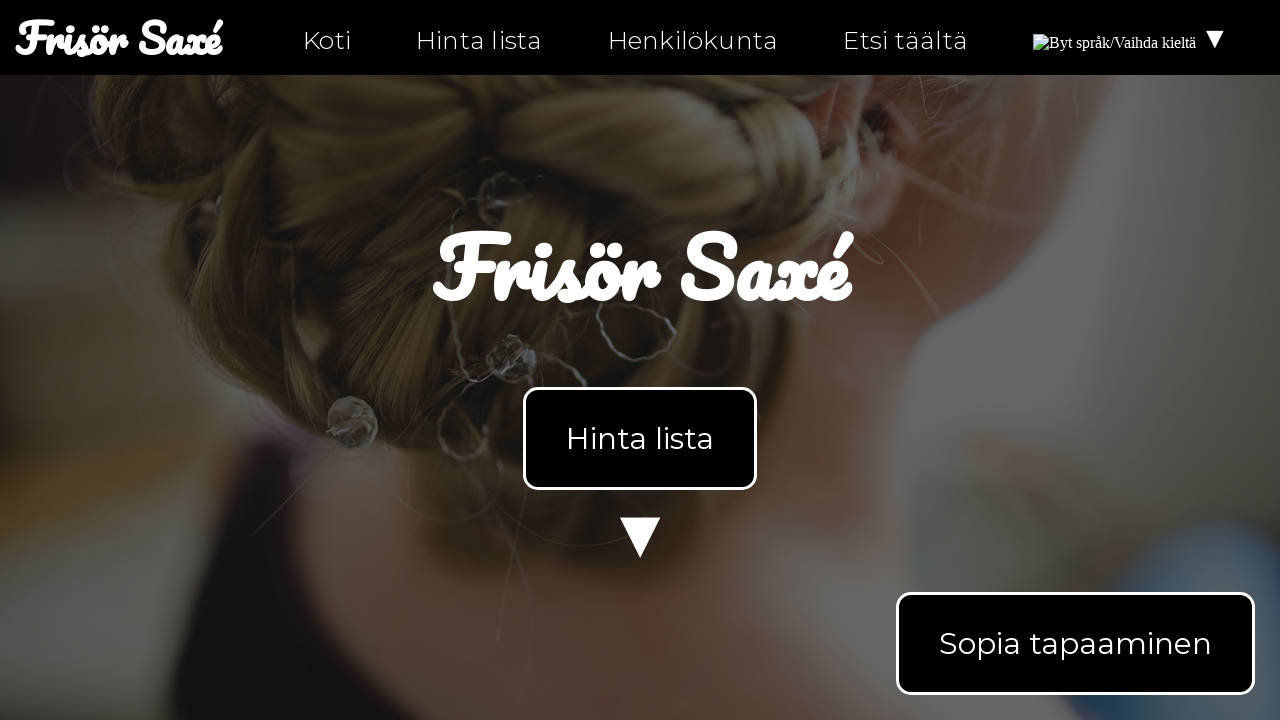

Retrieved href attribute: hitta-hit.html
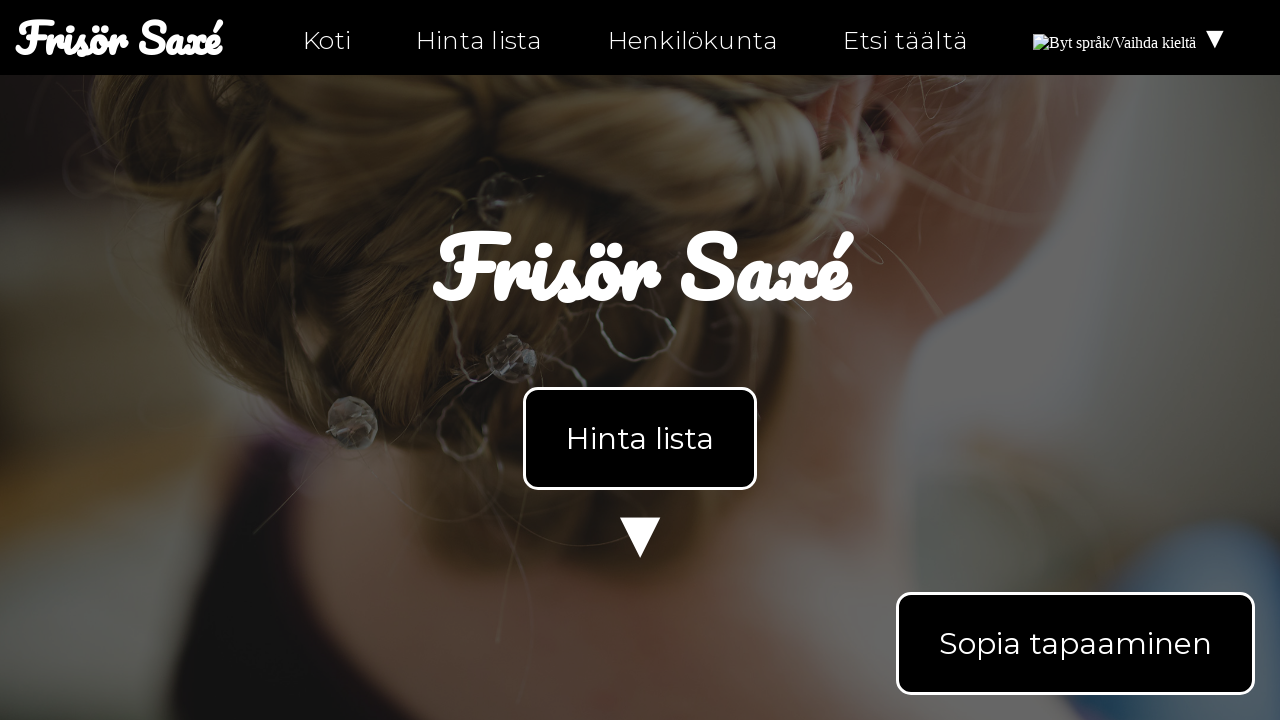

Verified link href 'hitta-hit.html' is not an empty anchor
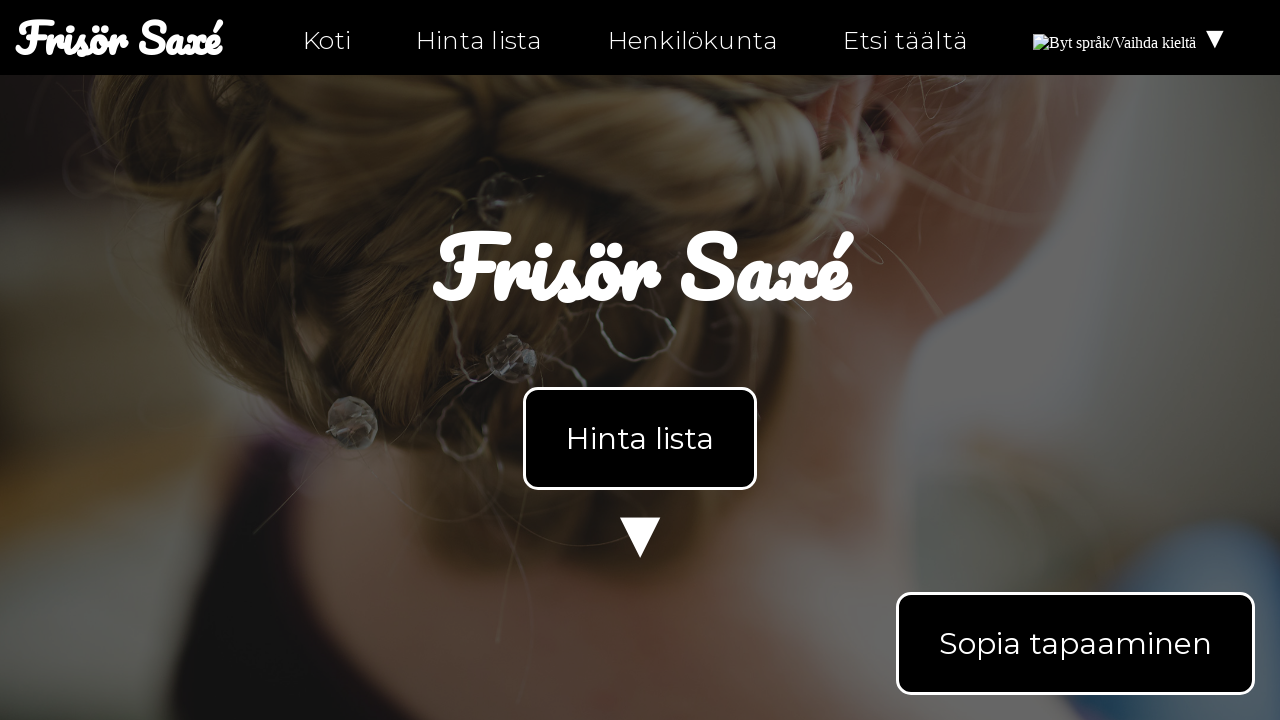

Navigated to personal-fi.html
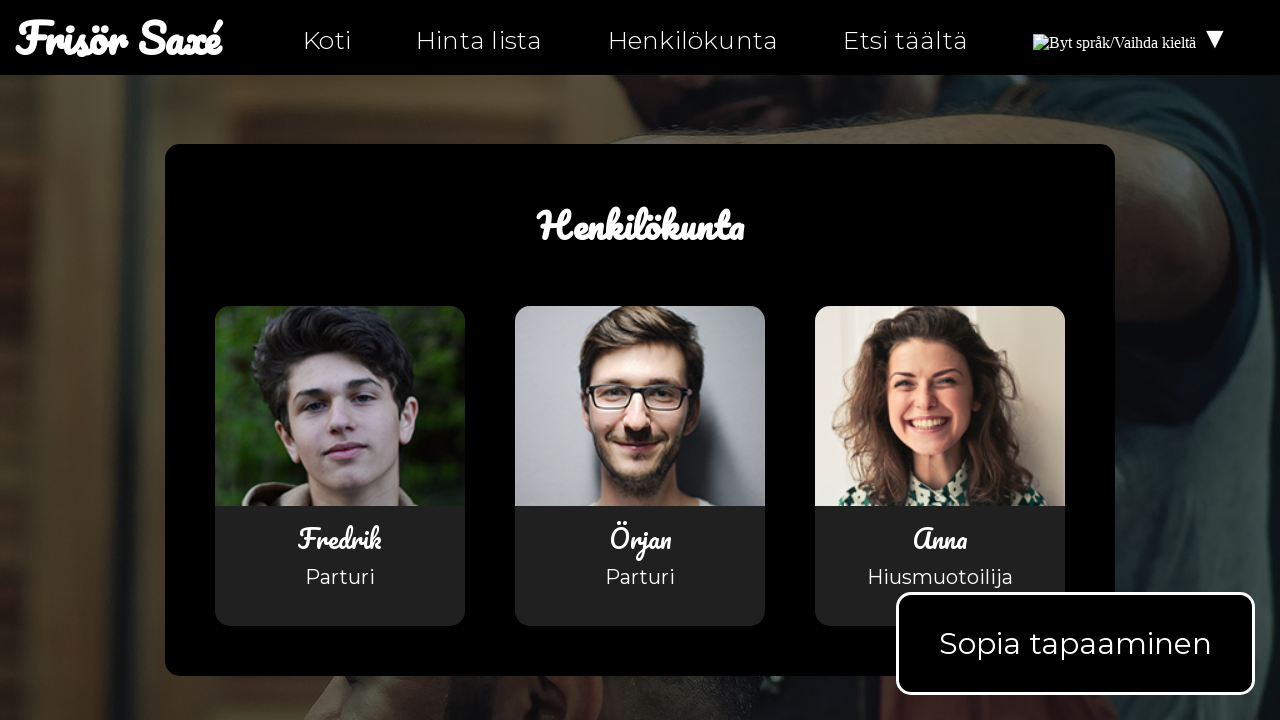

Waited for links to load on personal-fi.html
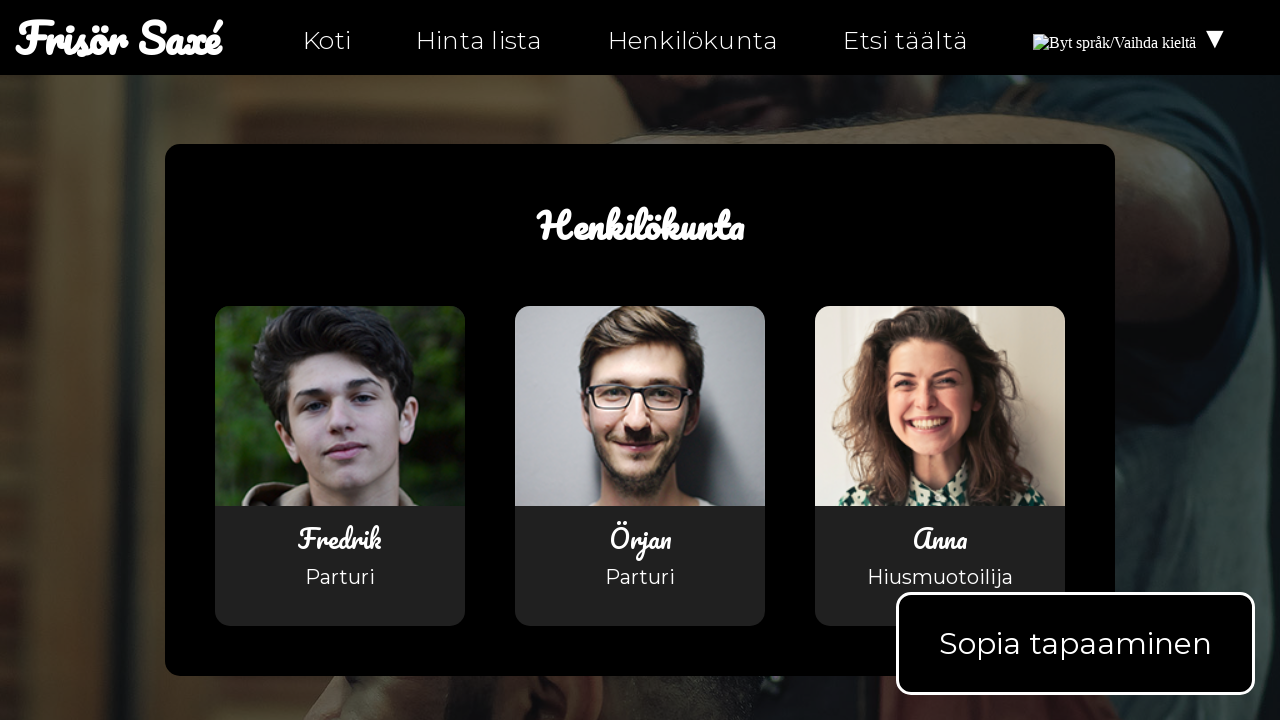

Retrieved all 14 links from personal-fi.html
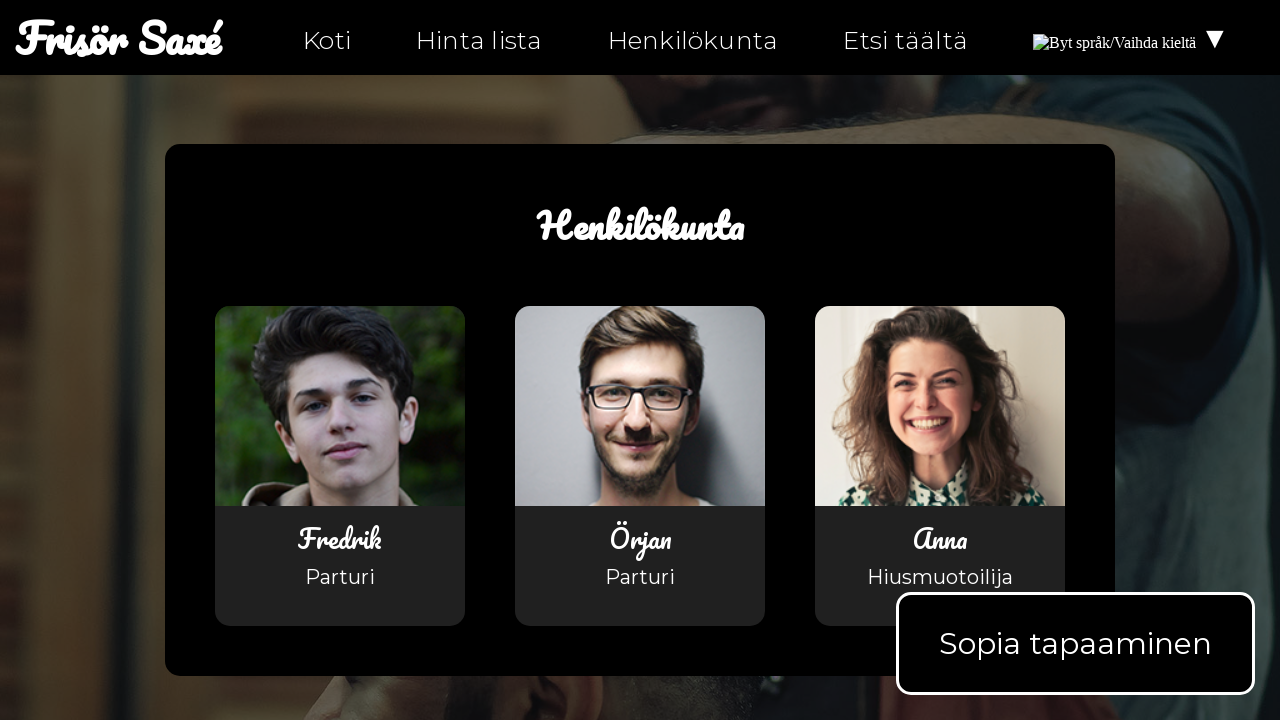

Retrieved href attribute: index-fi.html
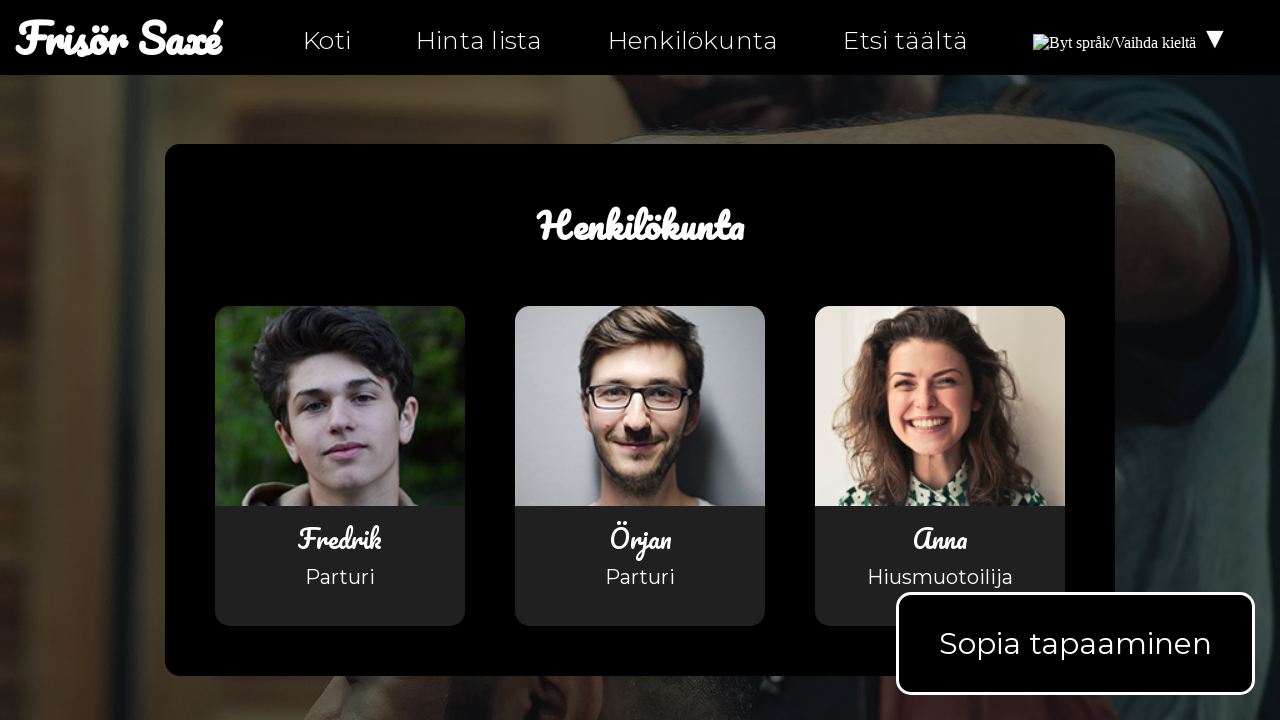

Verified link href 'index-fi.html' is not an empty anchor
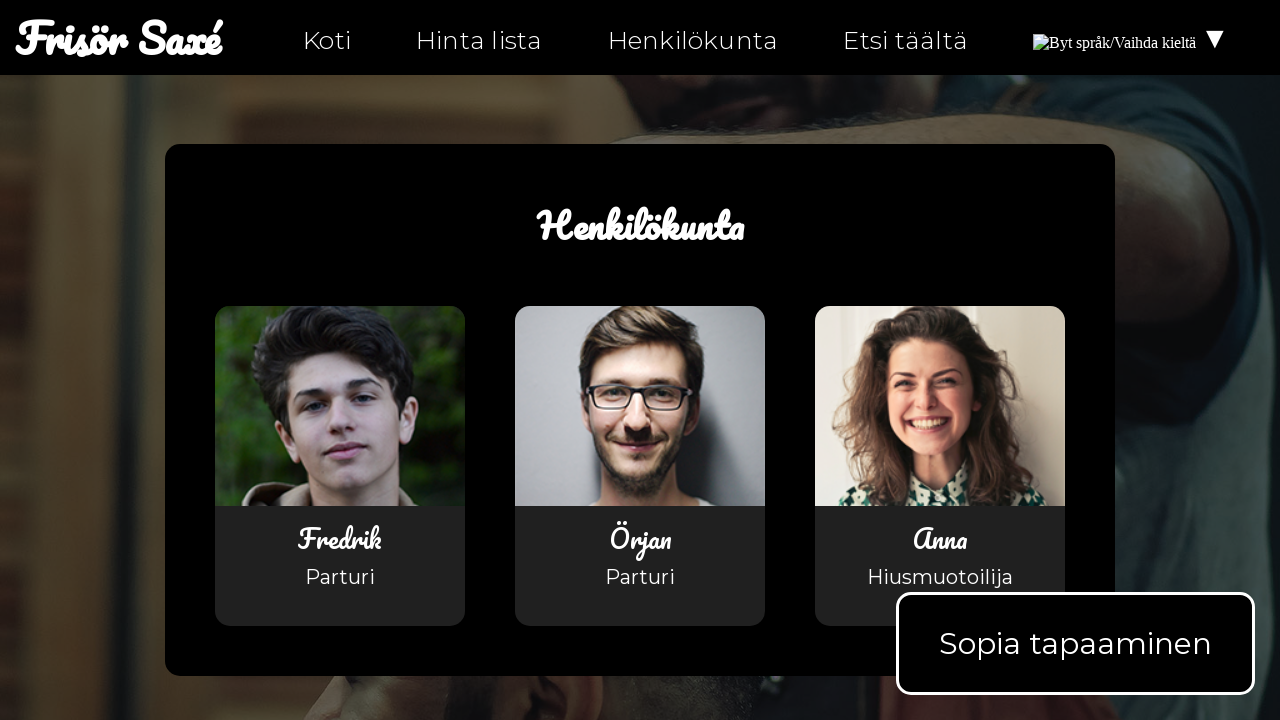

Retrieved href attribute: index-fi.html
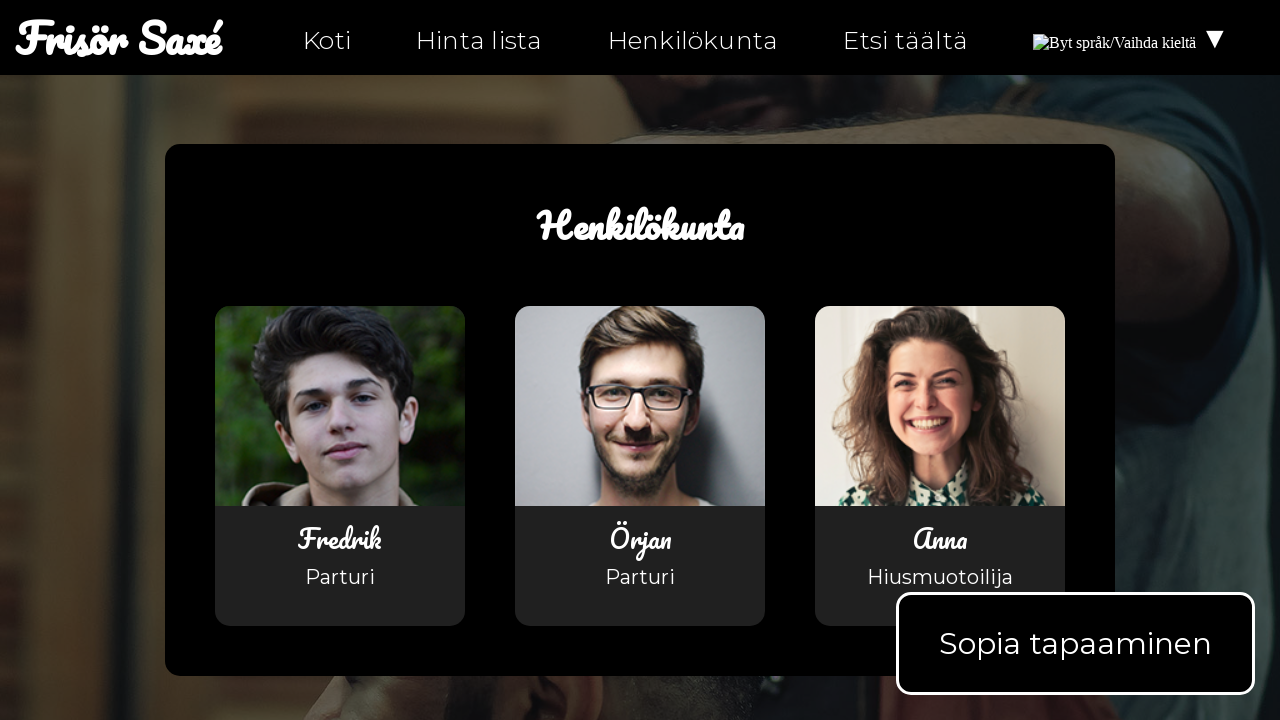

Verified link href 'index-fi.html' is not an empty anchor
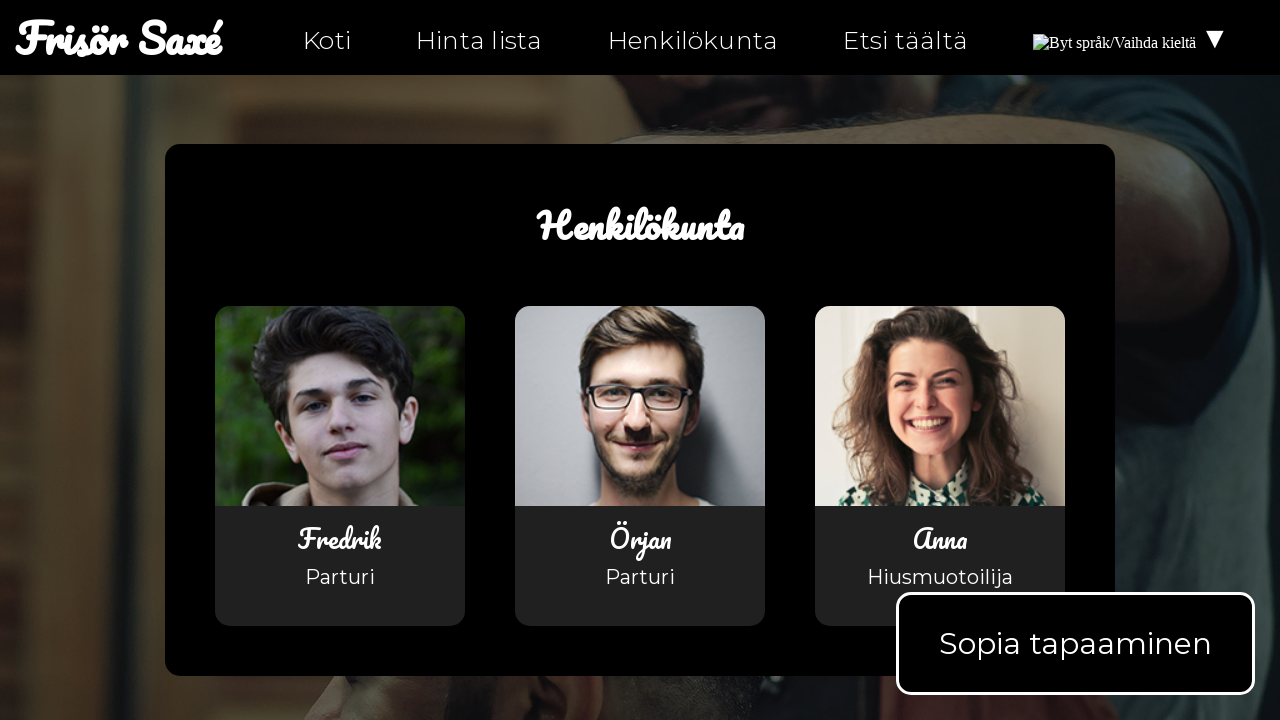

Retrieved href attribute: index-fi.html#products
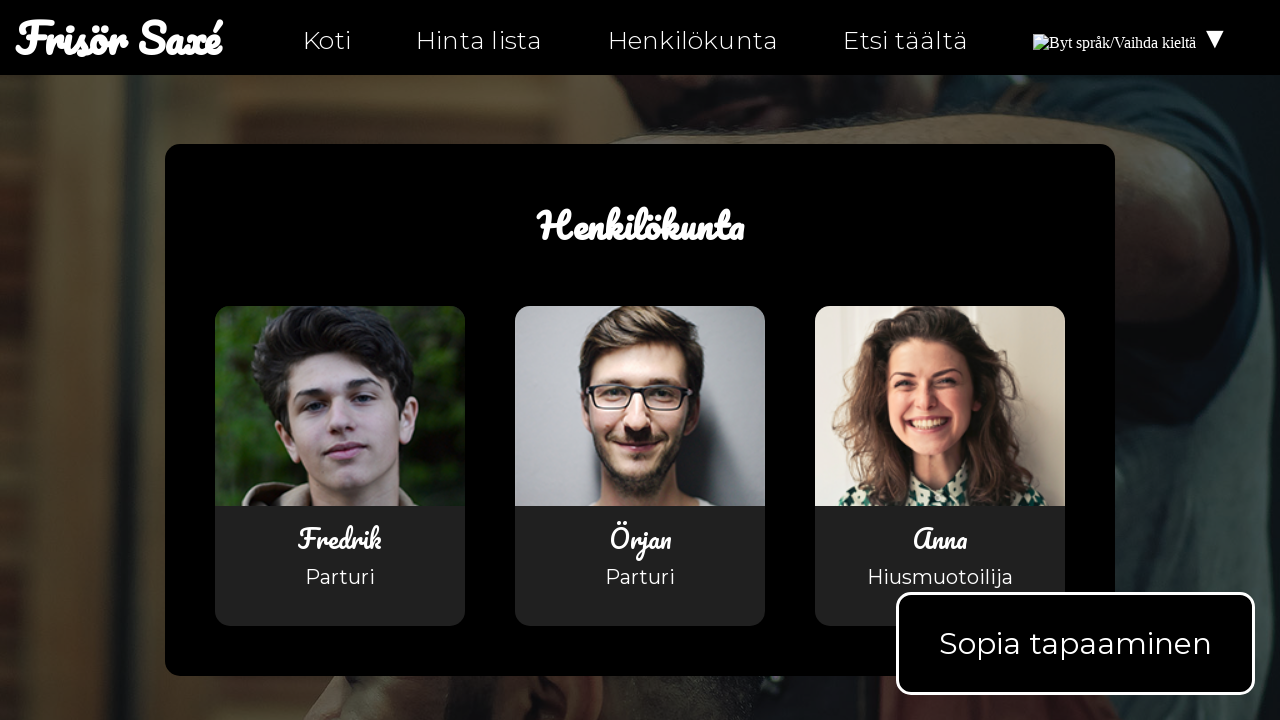

Verified link href 'index-fi.html#products' is not an empty anchor
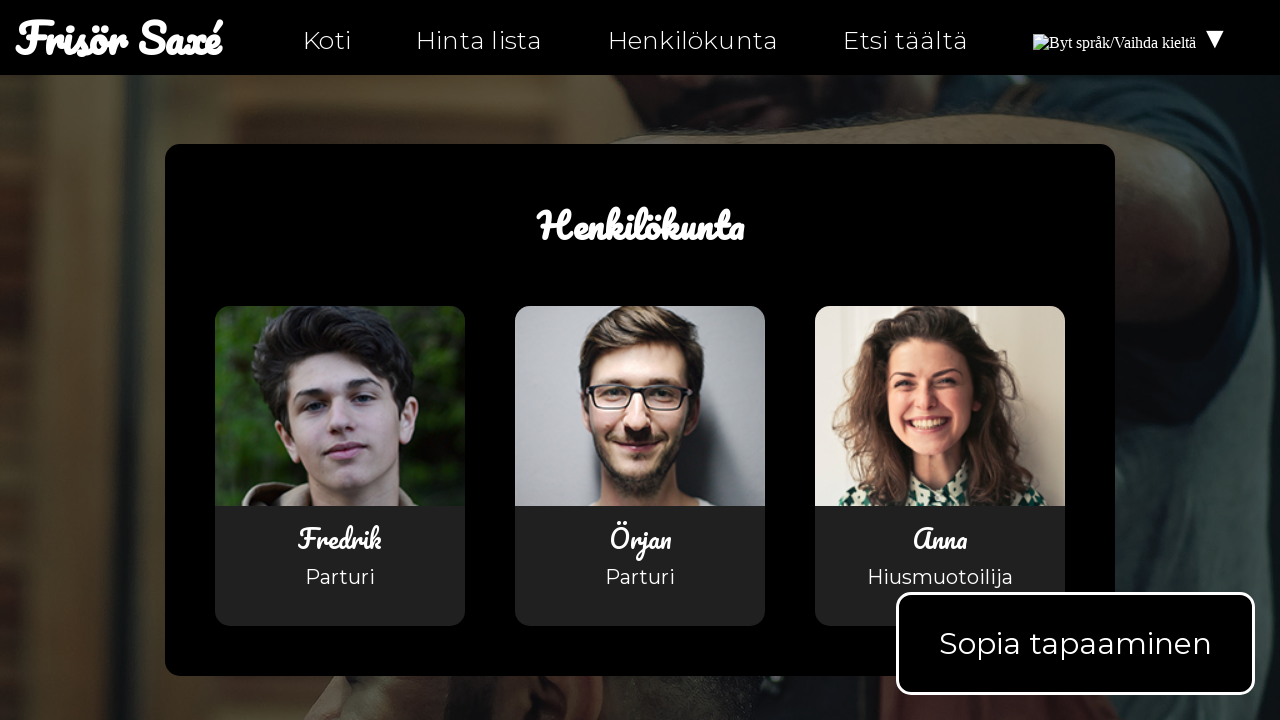

Retrieved href attribute: personal-fi.html
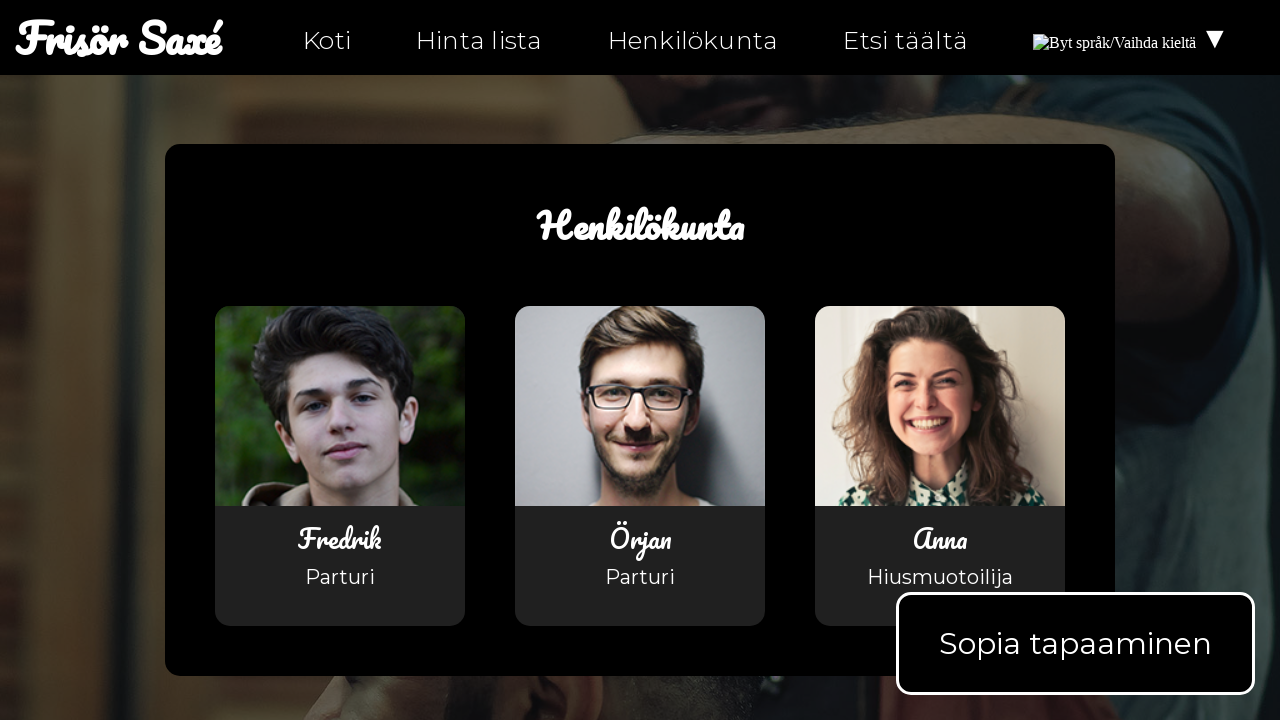

Verified link href 'personal-fi.html' is not an empty anchor
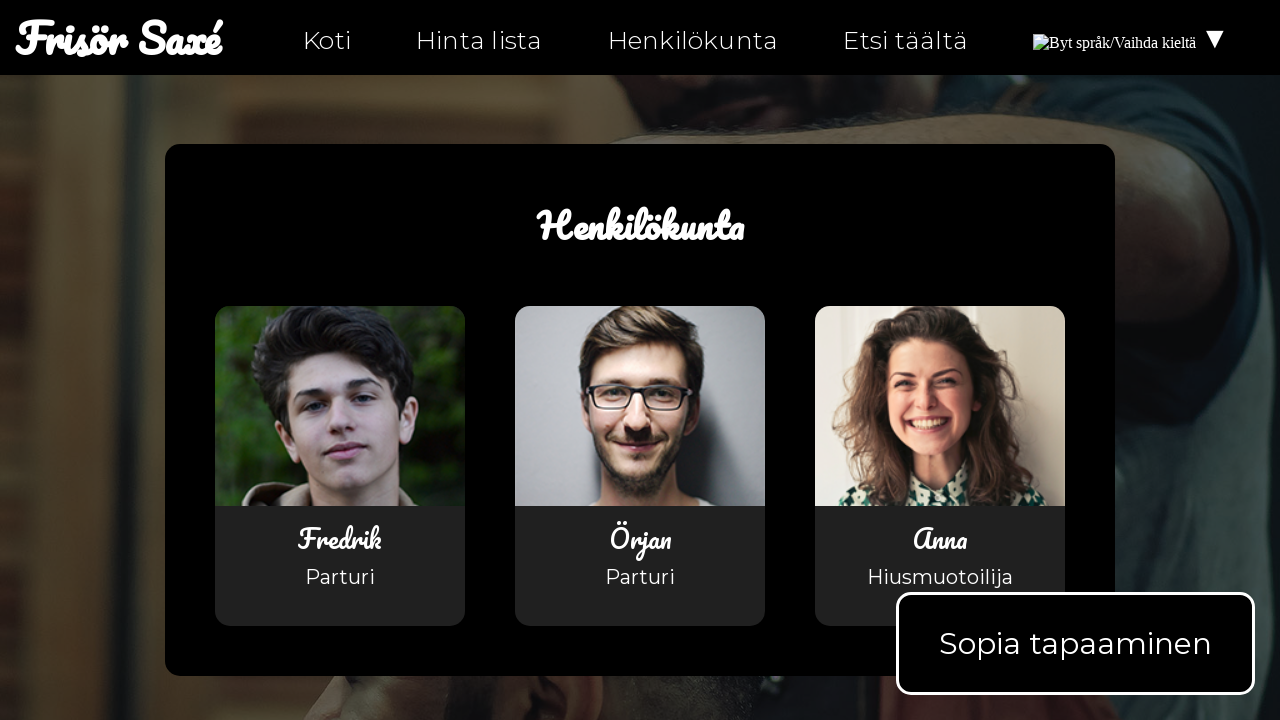

Retrieved href attribute: hitta-hit-fi.html
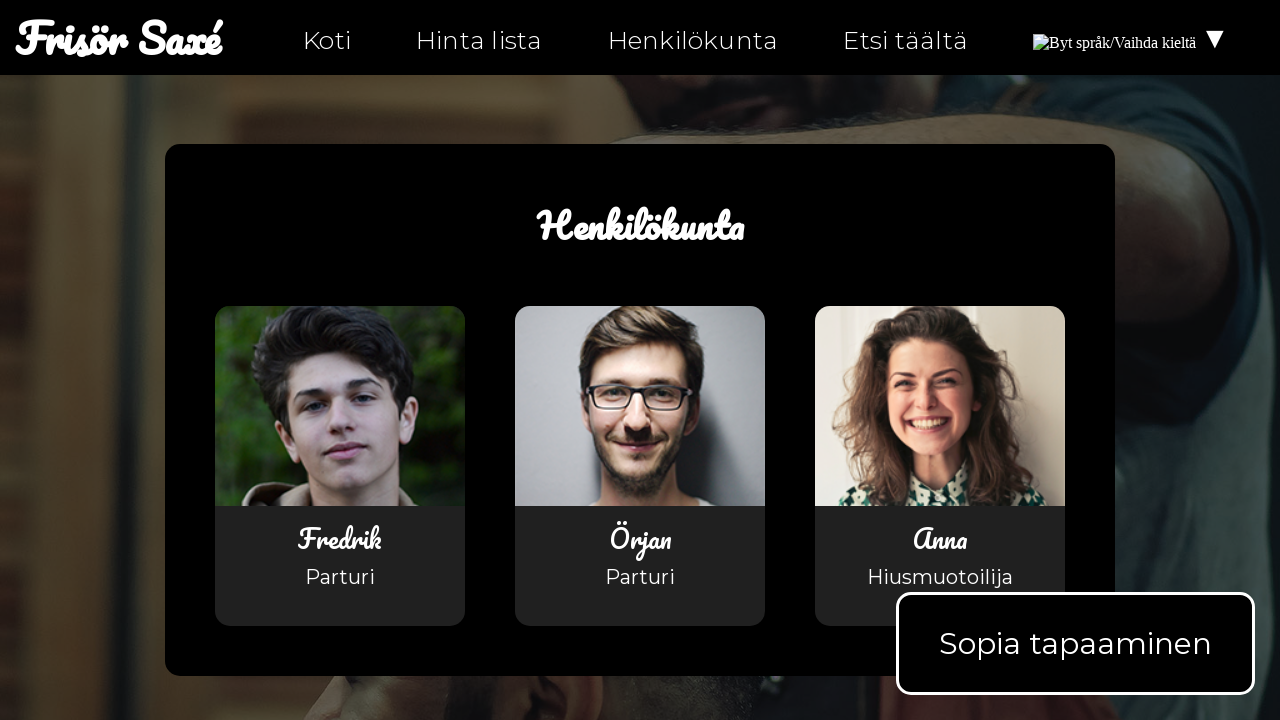

Verified link href 'hitta-hit-fi.html' is not an empty anchor
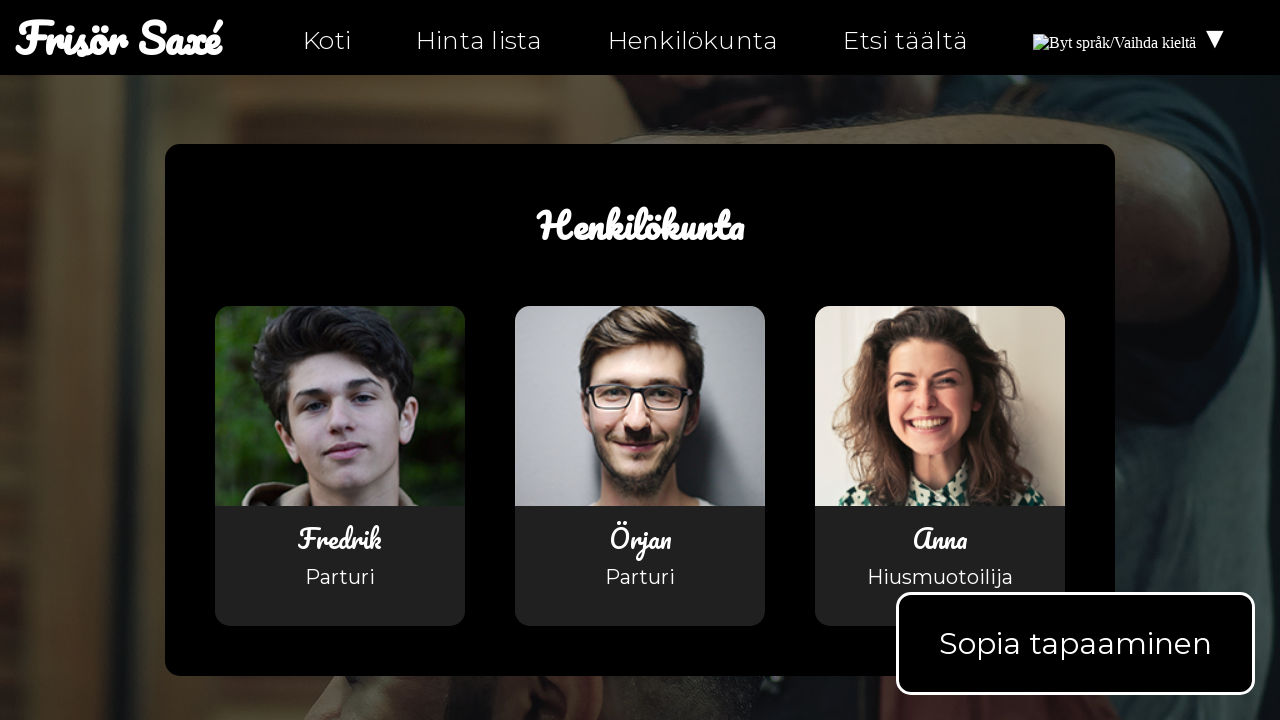

Retrieved href attribute: personal.html
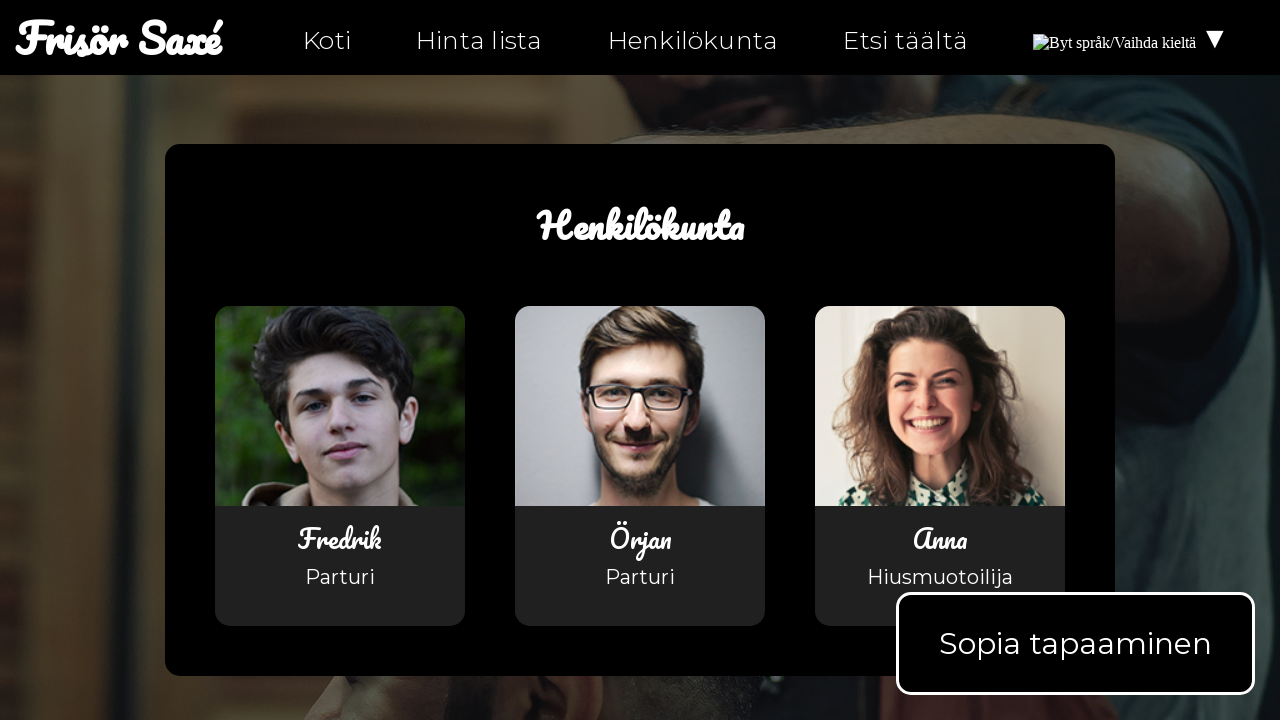

Verified link href 'personal.html' is not an empty anchor
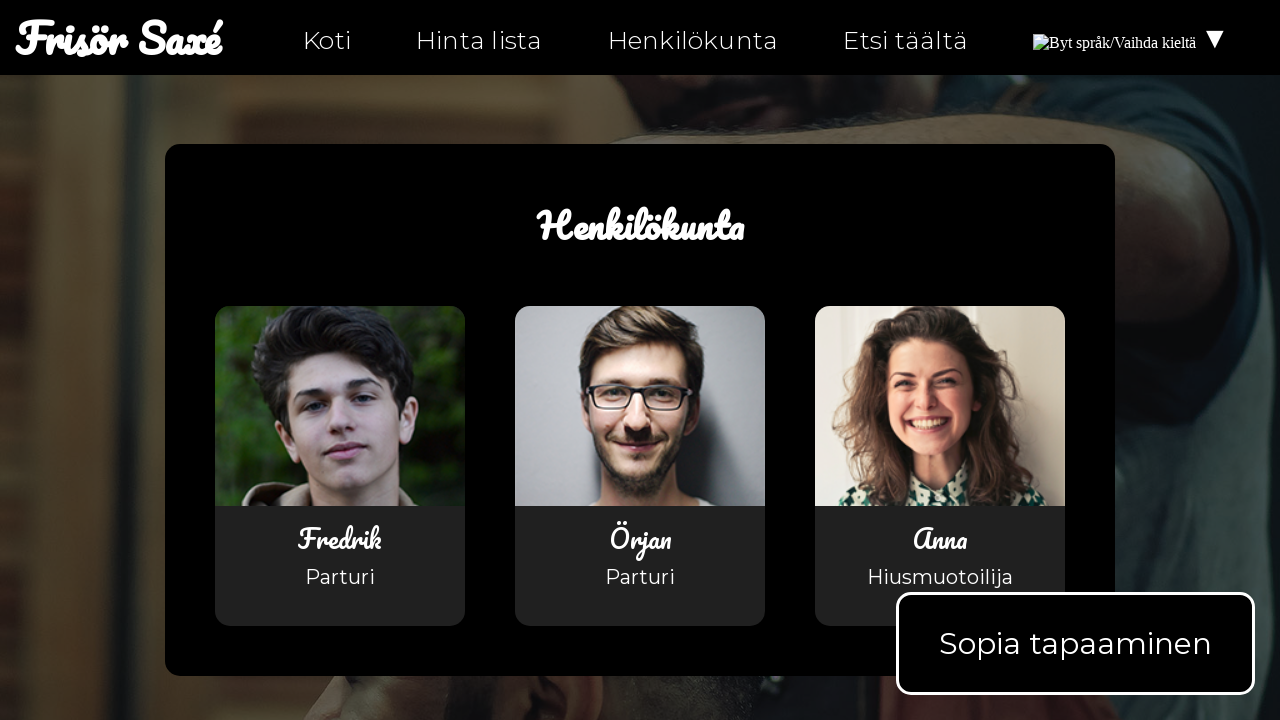

Retrieved href attribute: personal-fi.html
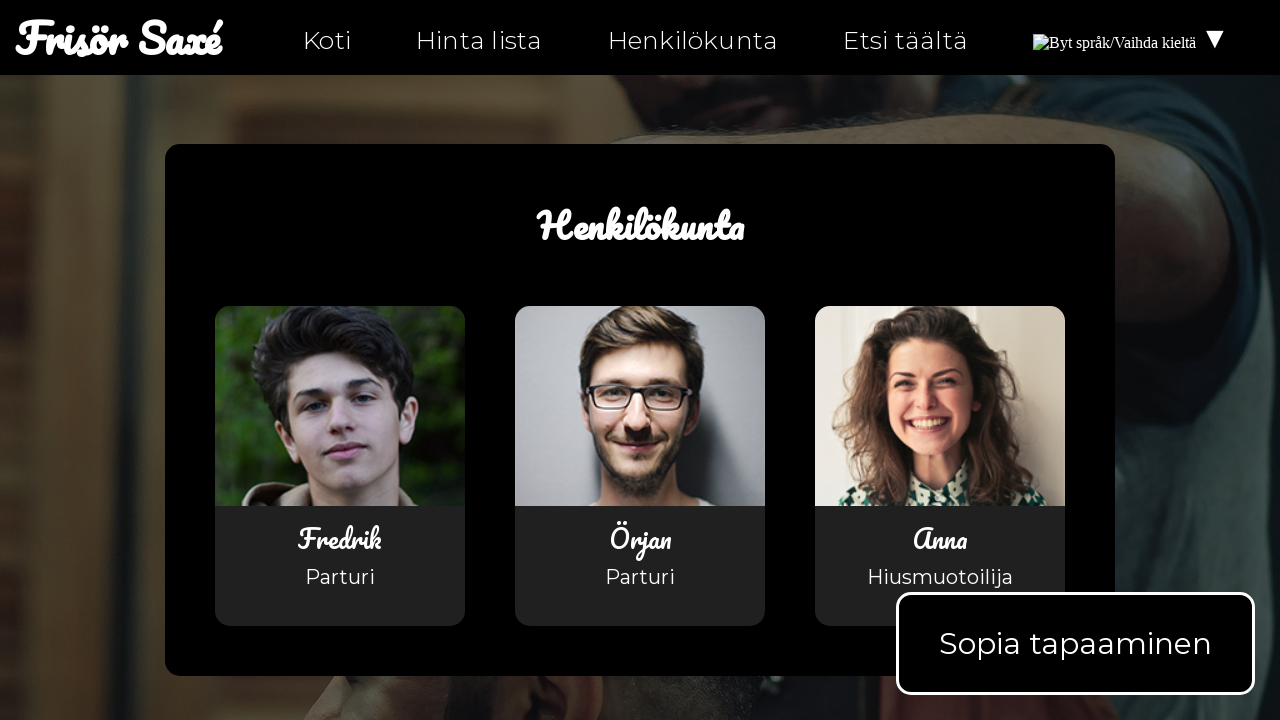

Verified link href 'personal-fi.html' is not an empty anchor
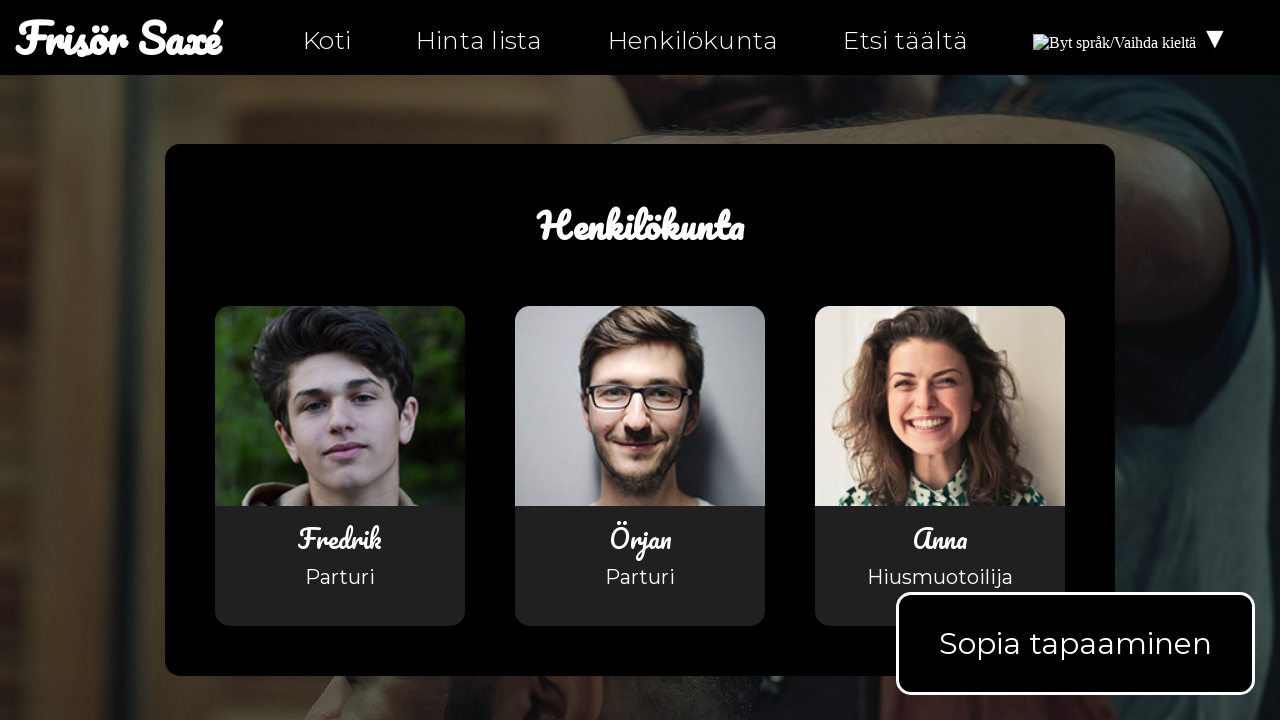

Retrieved href attribute: mailto:info@ntig-uppsala.github.io?Subject=Sopia%20tapaaminen
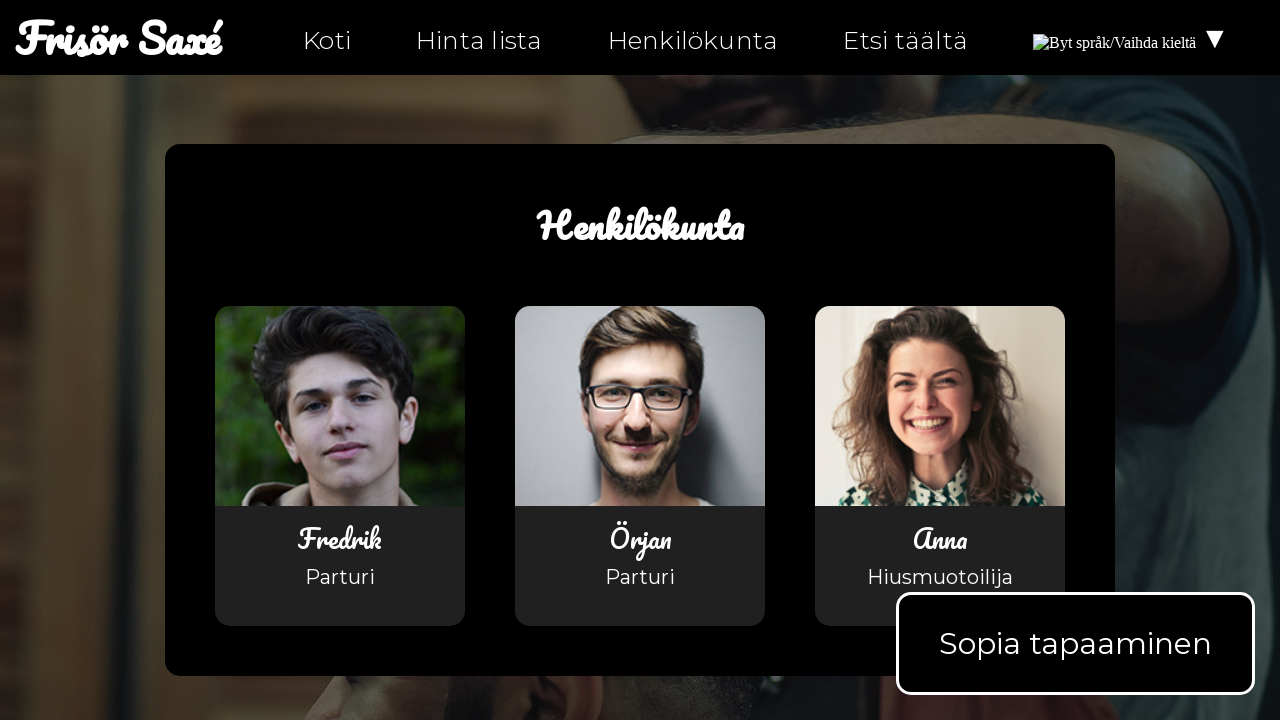

Verified link href 'mailto:info@ntig-uppsala.github.io?Subject=Sopia%20tapaaminen' is not an empty anchor
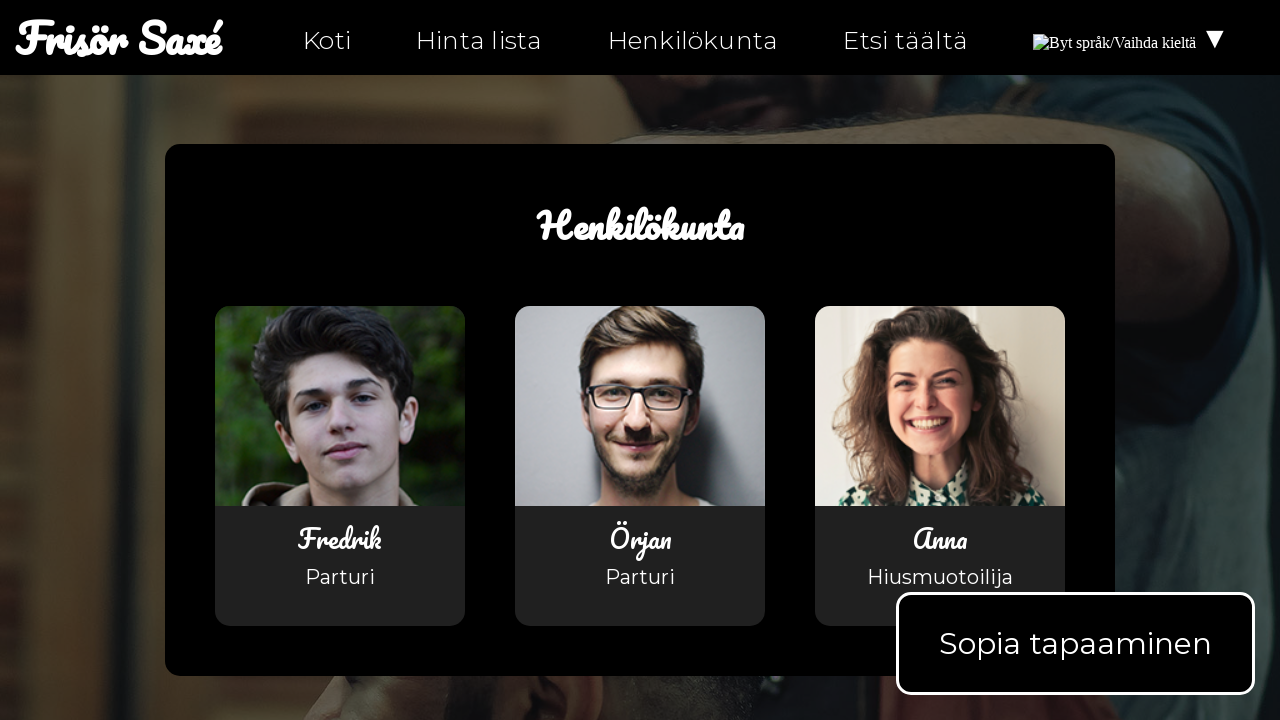

Retrieved href attribute: https://facebook.com/ntiuppsala
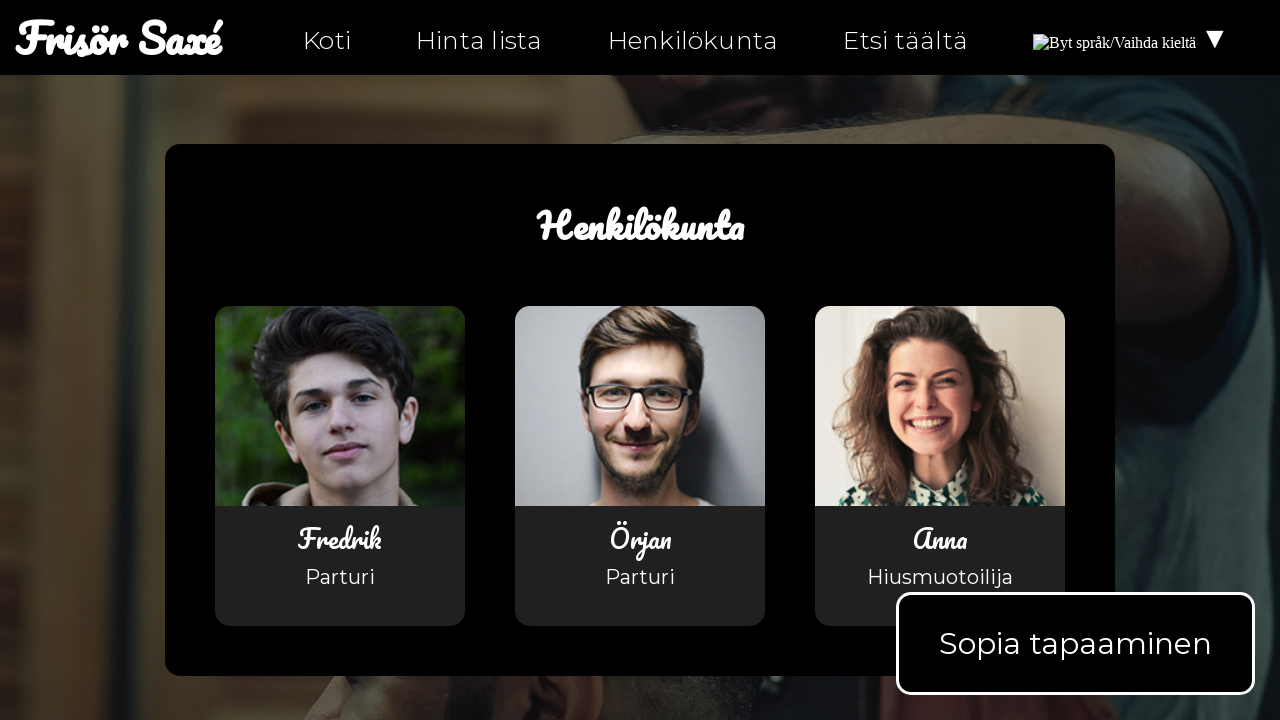

Verified link href 'https://facebook.com/ntiuppsala' is not an empty anchor
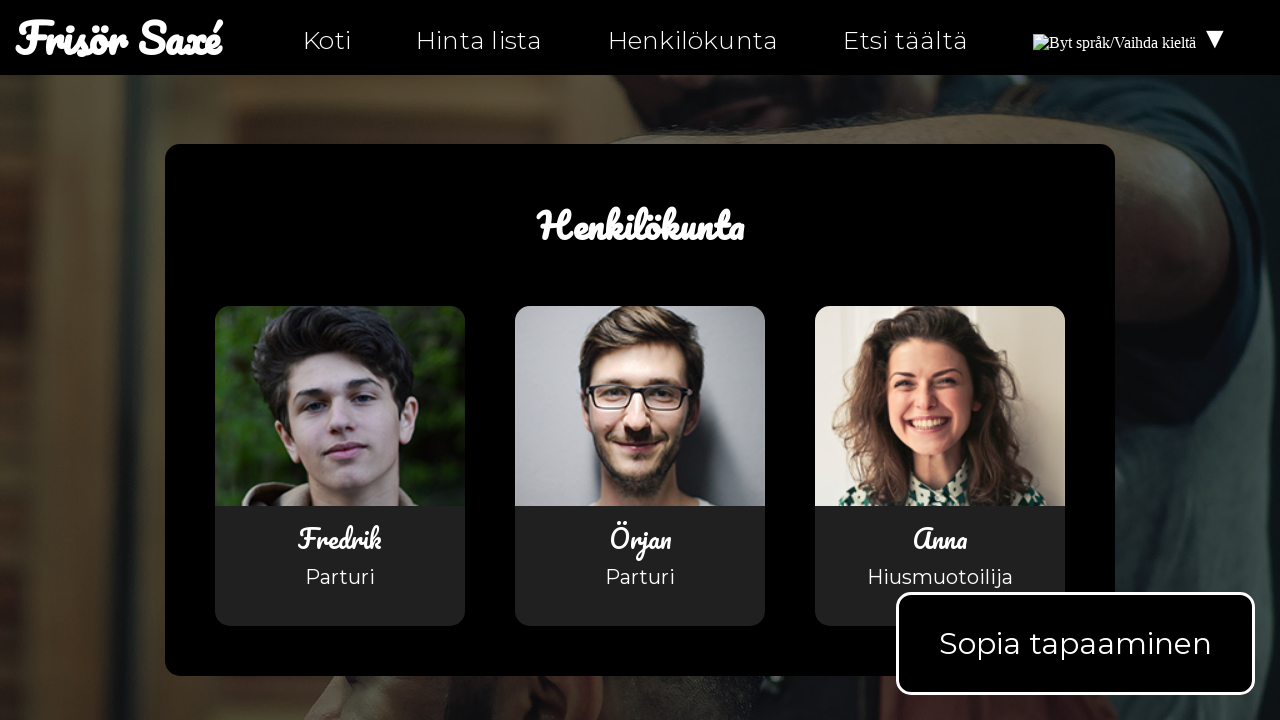

Retrieved href attribute: https://instagram.com/ntiuppsala
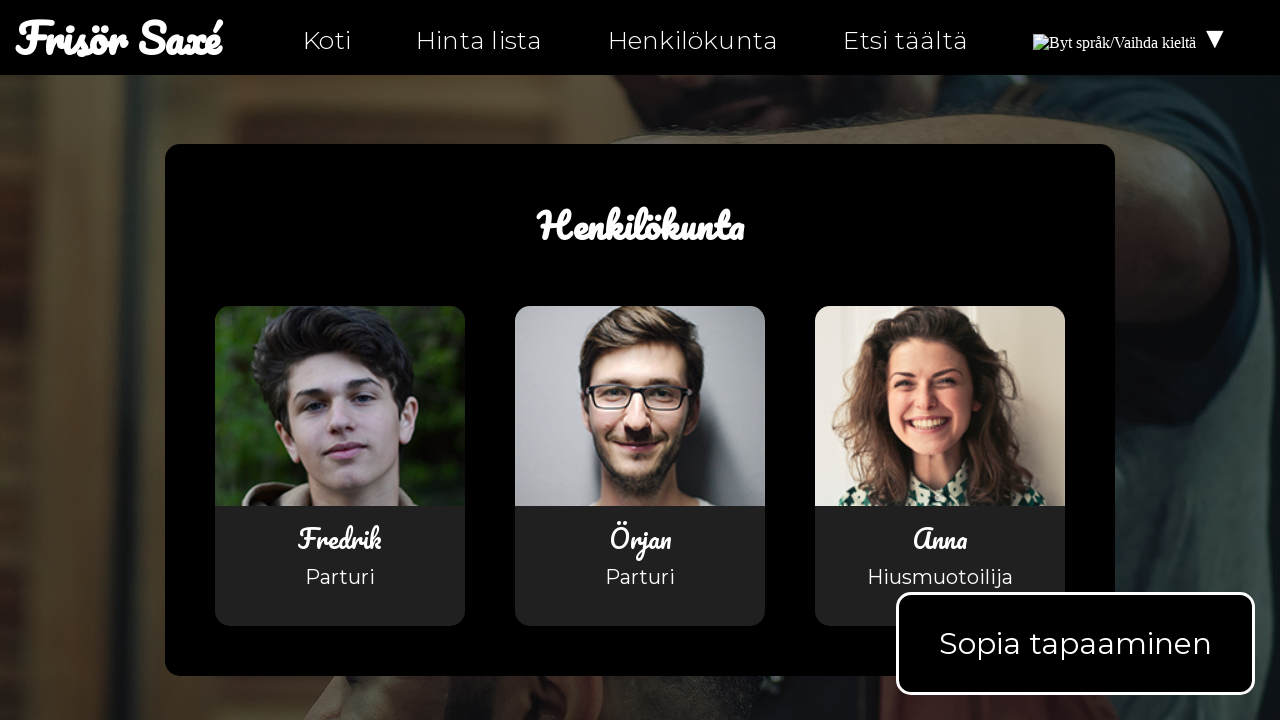

Verified link href 'https://instagram.com/ntiuppsala' is not an empty anchor
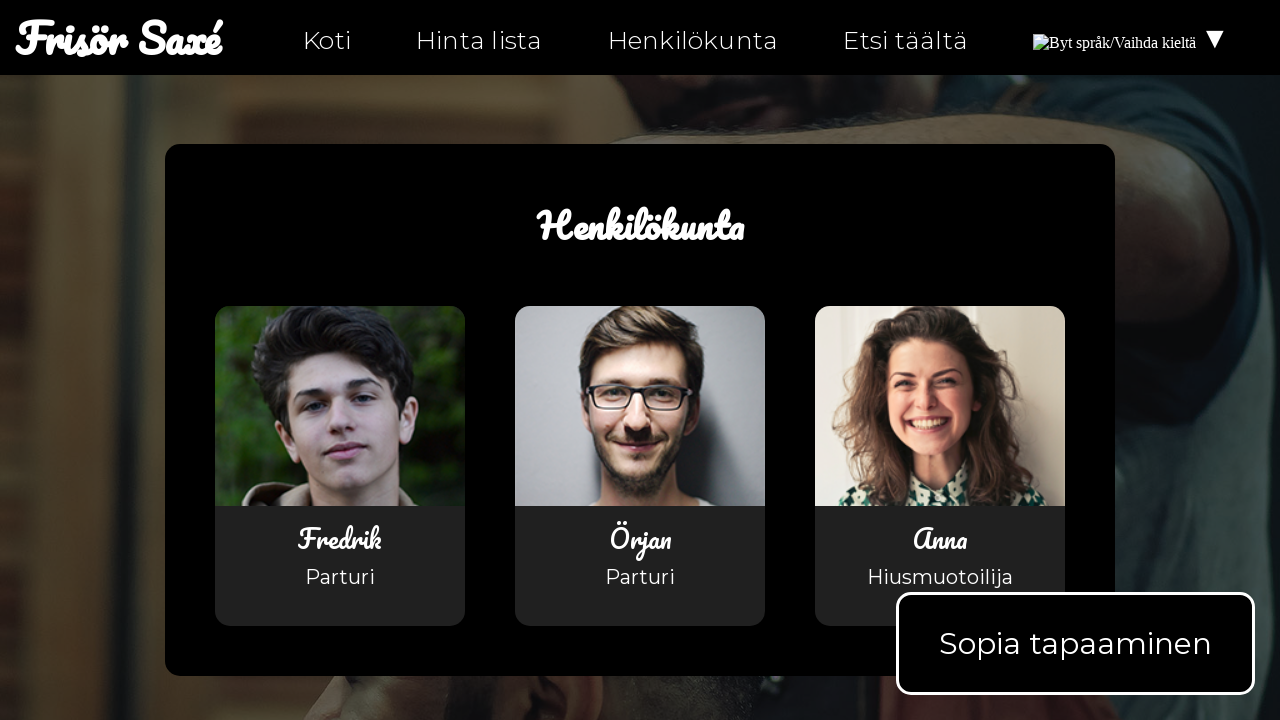

Retrieved href attribute: https://twitter.com/ntiuppsala
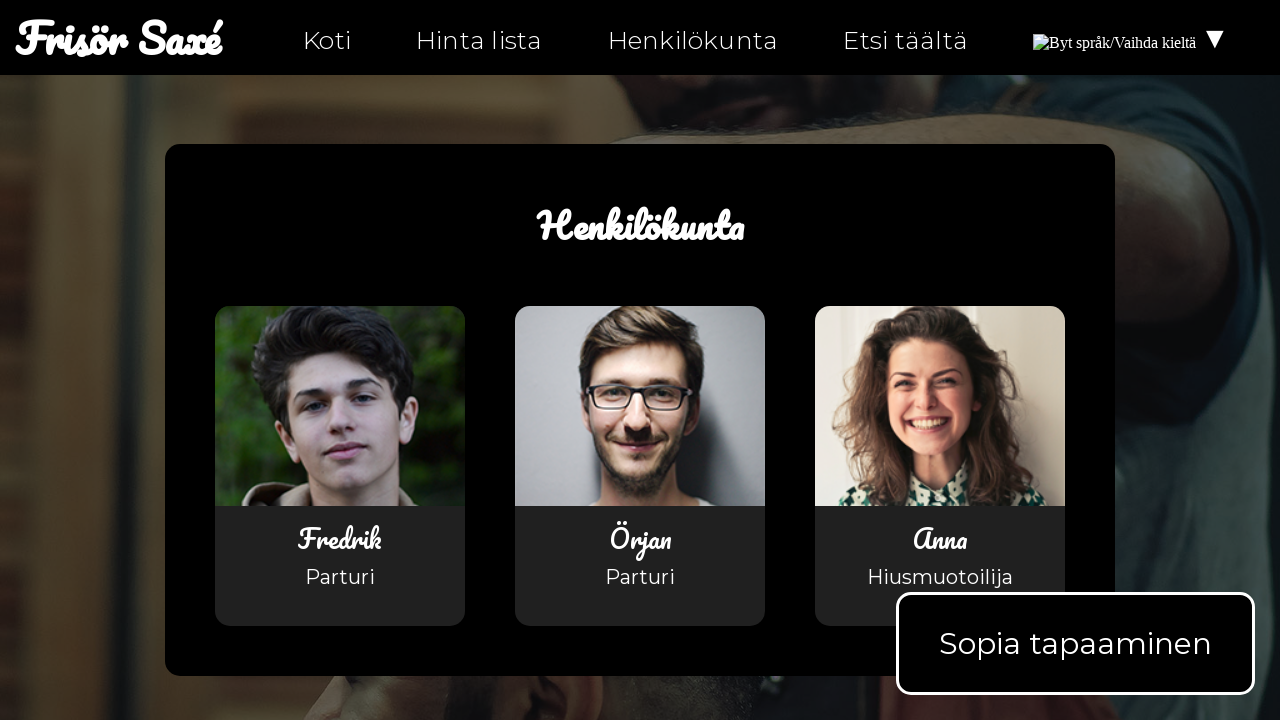

Verified link href 'https://twitter.com/ntiuppsala' is not an empty anchor
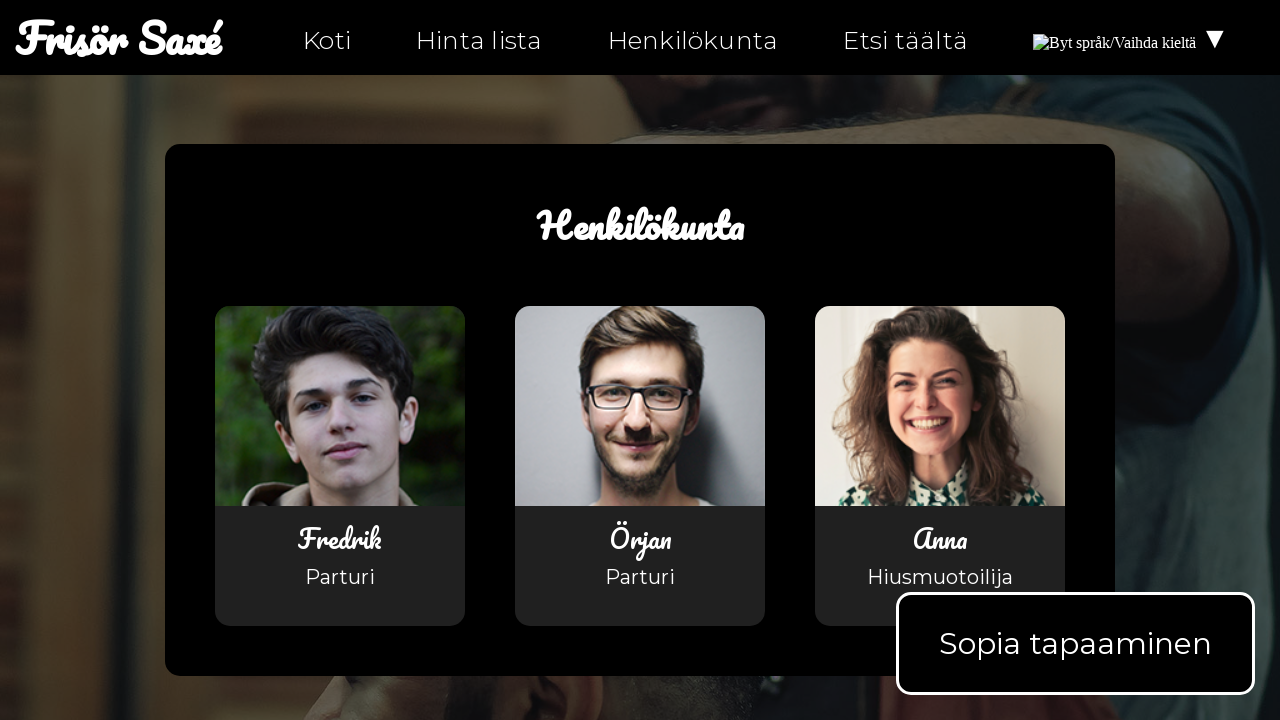

Retrieved href attribute: tel:0630-555-555
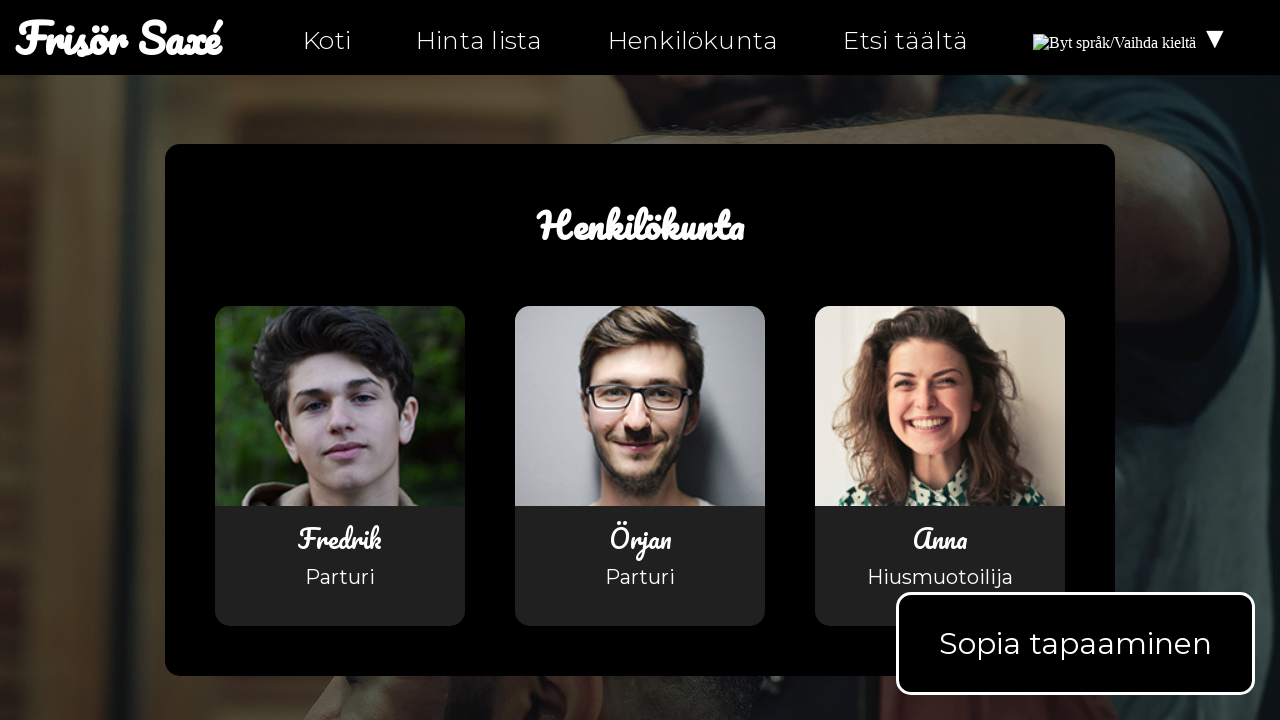

Verified link href 'tel:0630-555-555' is not an empty anchor
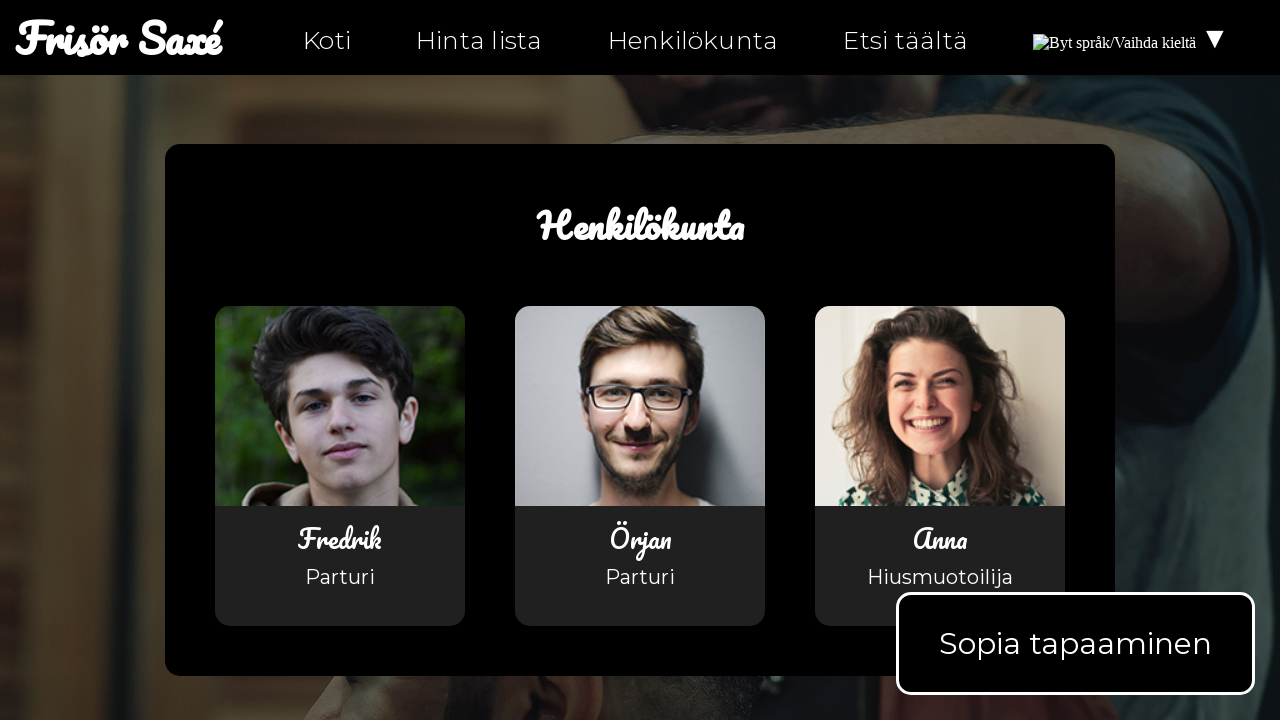

Retrieved href attribute: mailto:info@ntig-uppsala.github.io
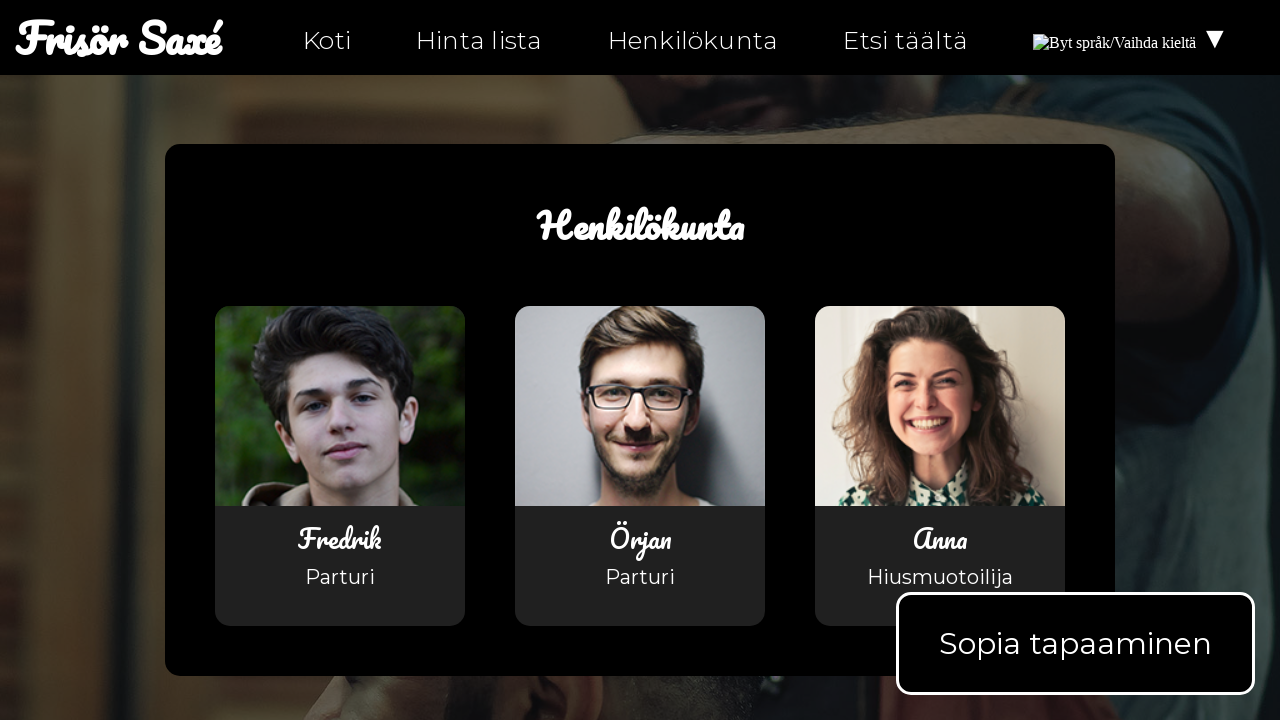

Verified link href 'mailto:info@ntig-uppsala.github.io' is not an empty anchor
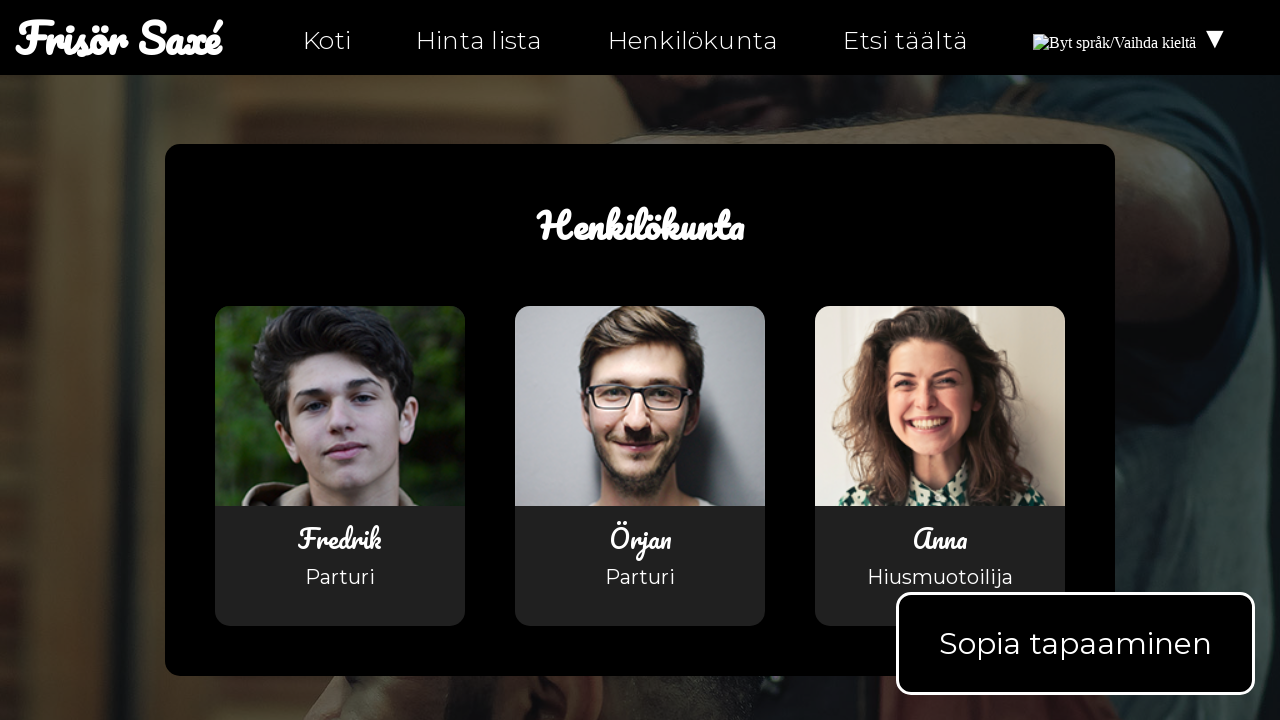

Retrieved href attribute: hitta-hit.html
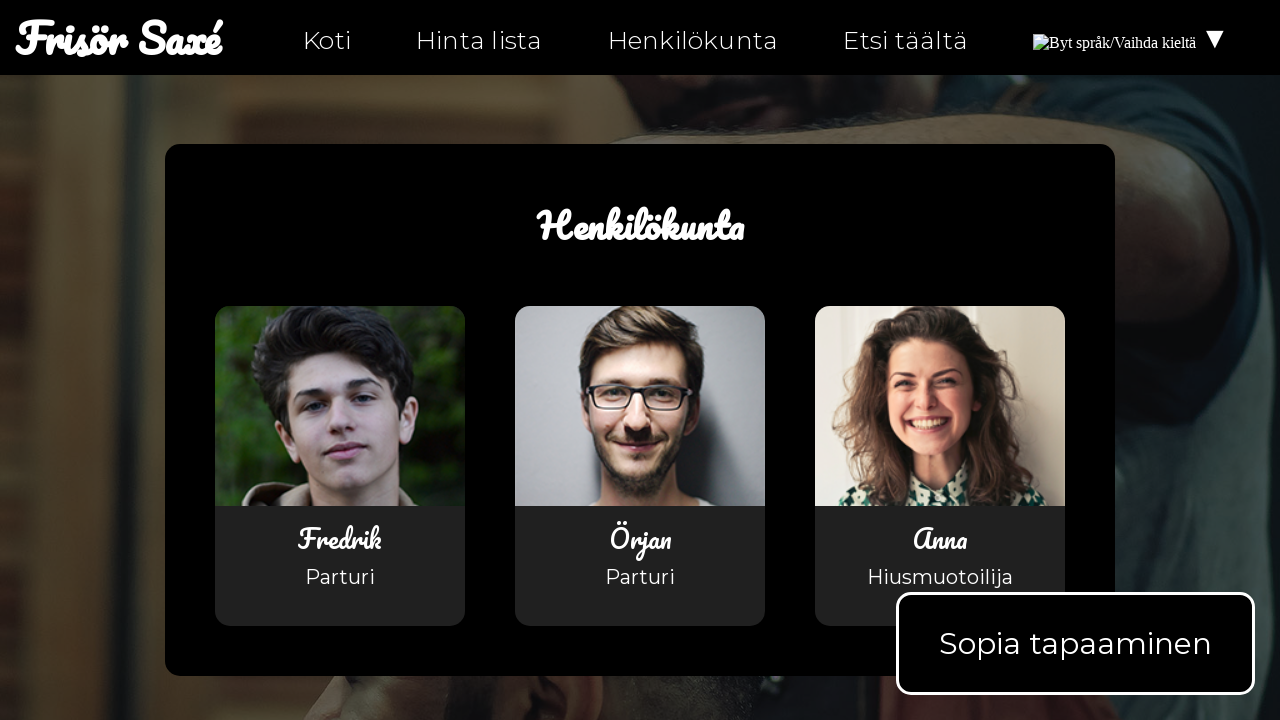

Verified link href 'hitta-hit.html' is not an empty anchor
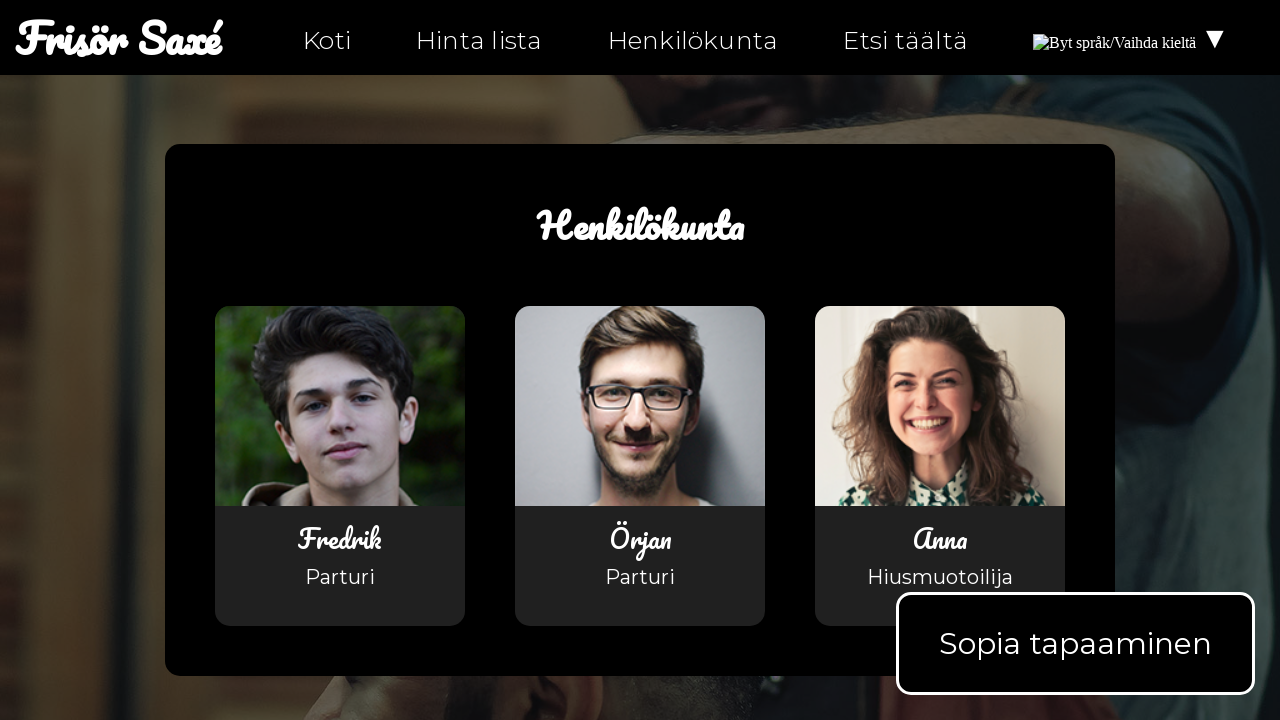

Navigated to hitta-hit-fi.html
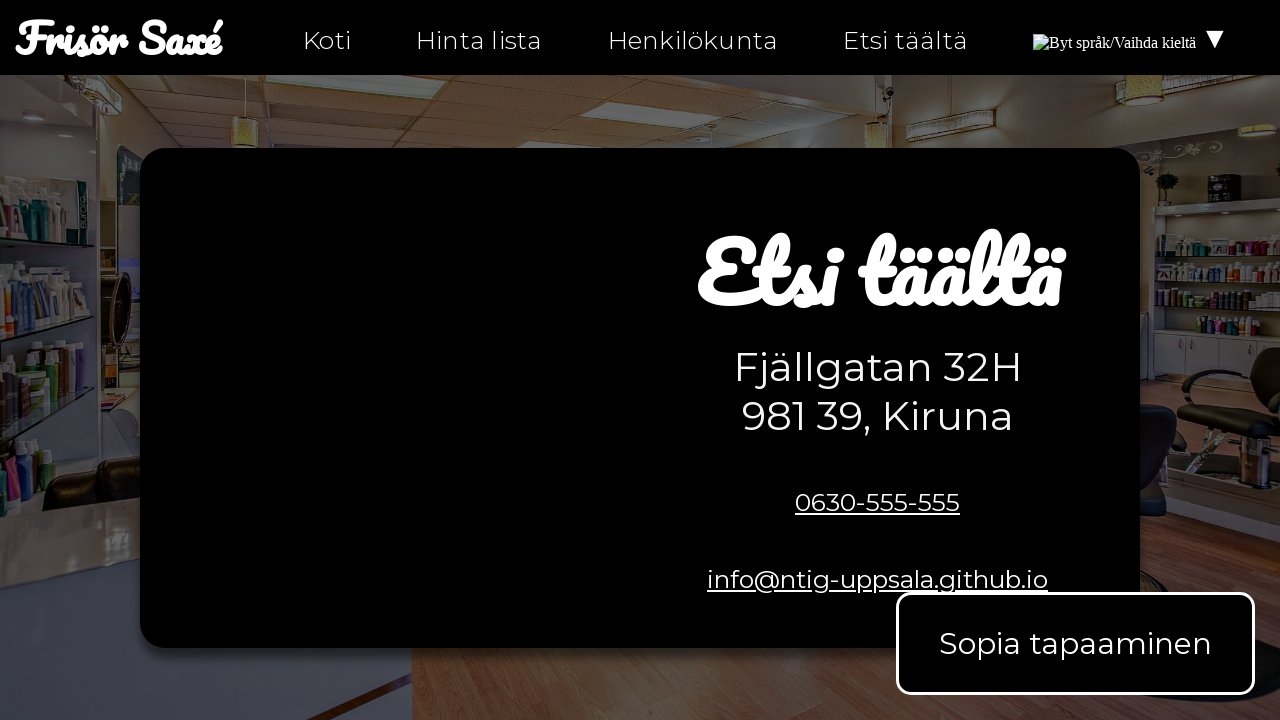

Waited for links to load on hitta-hit-fi.html
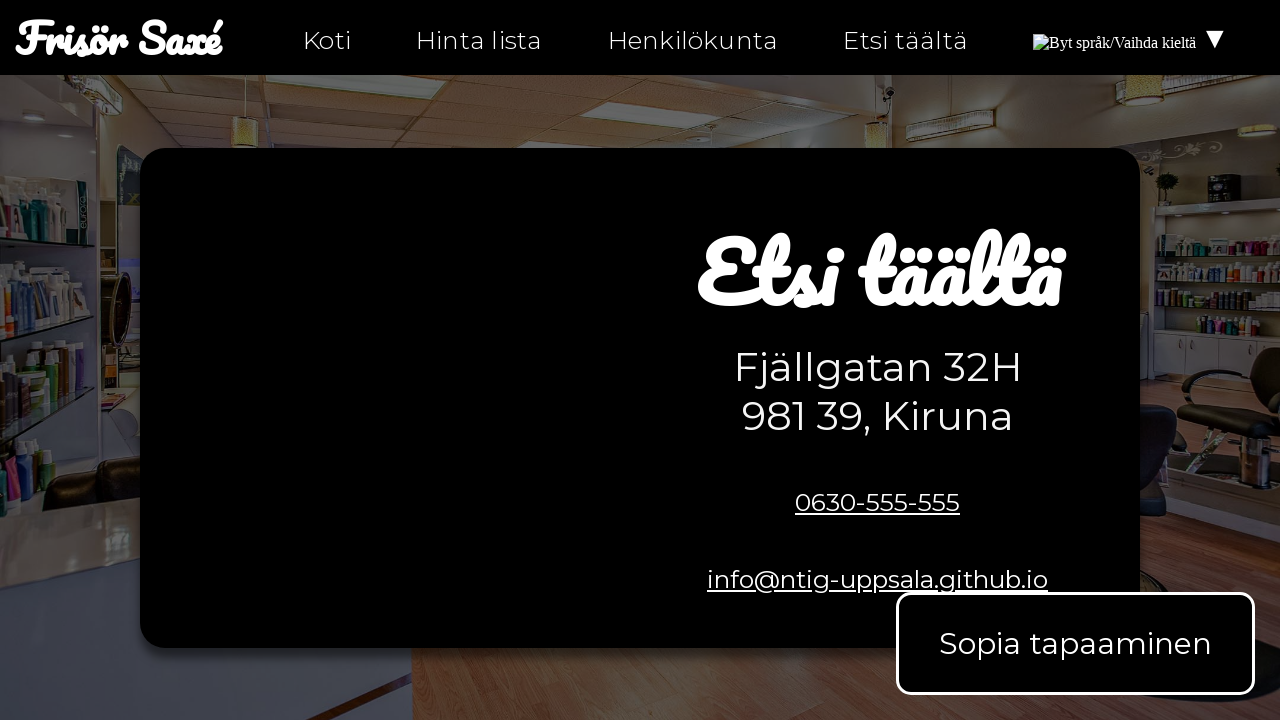

Retrieved all 16 links from hitta-hit-fi.html
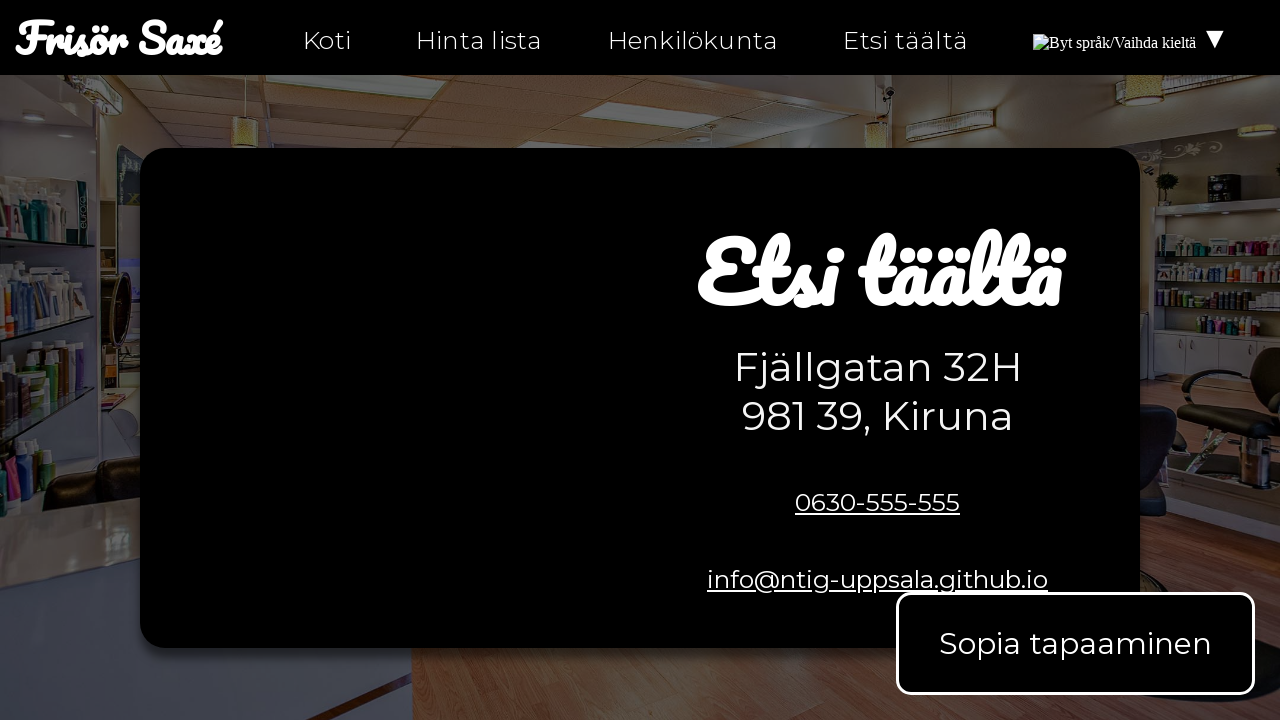

Retrieved href attribute: index-fi.html
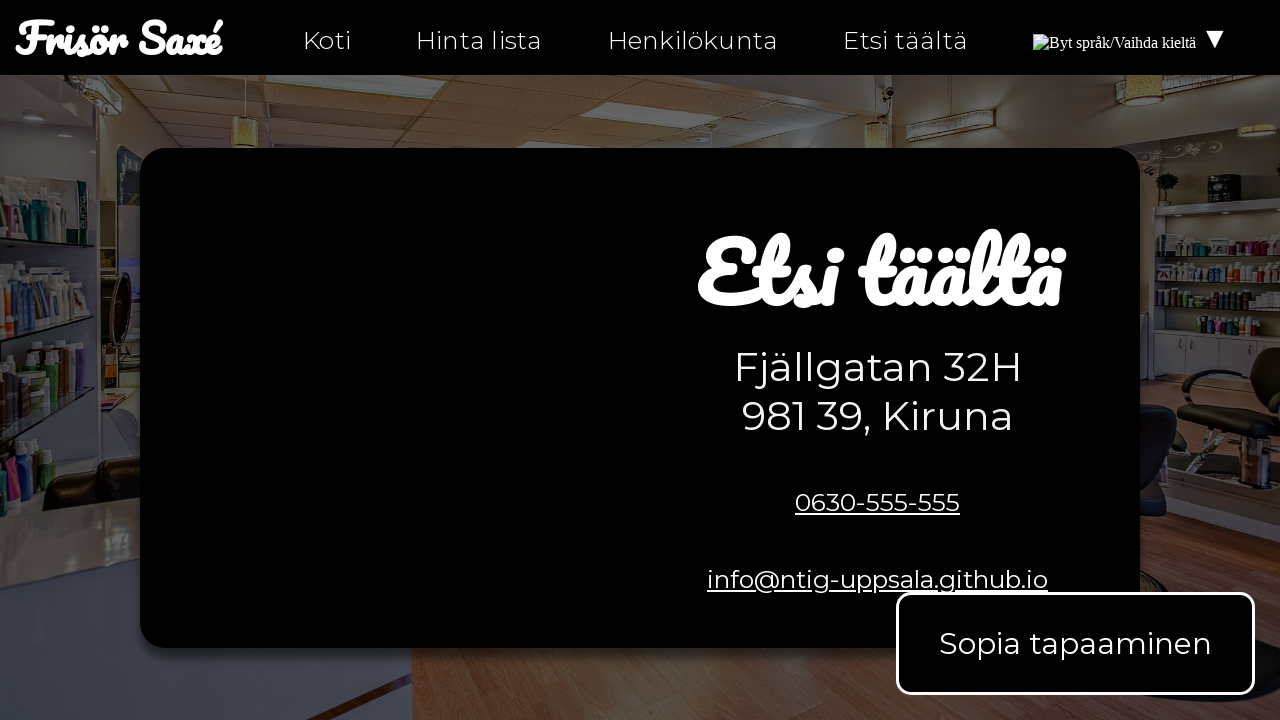

Verified link href 'index-fi.html' is not an empty anchor
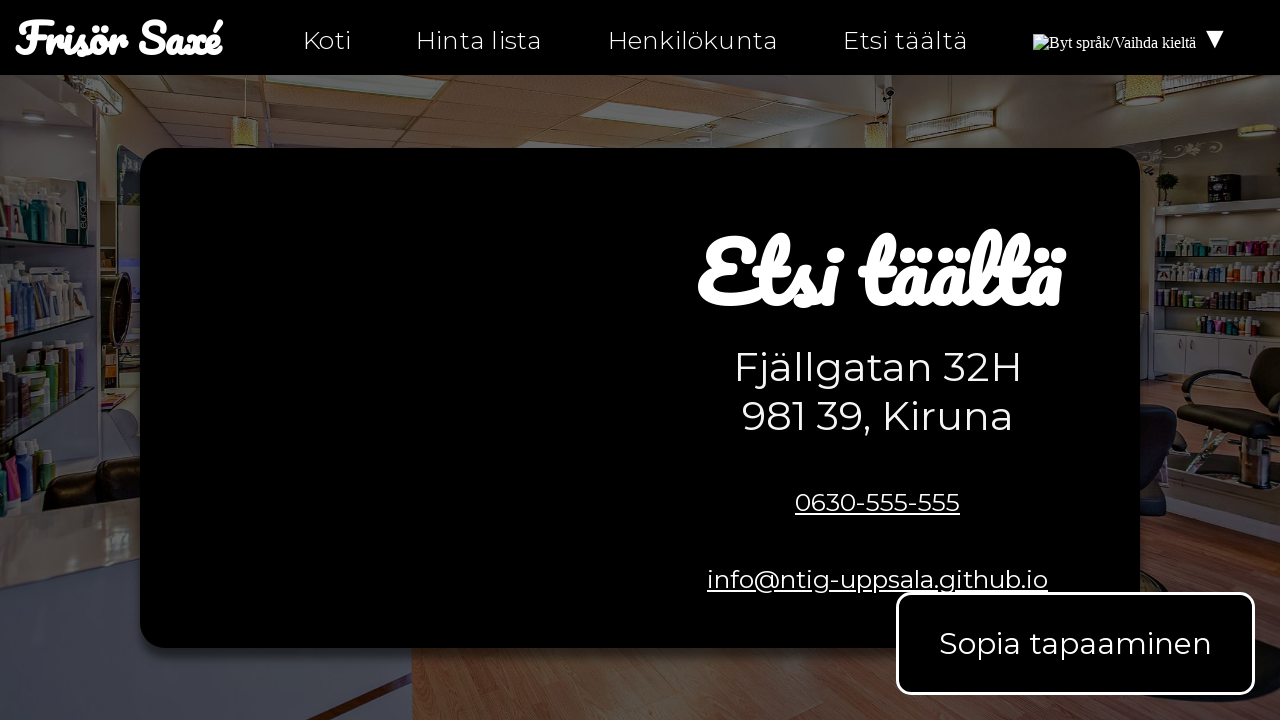

Retrieved href attribute: index-fi.html
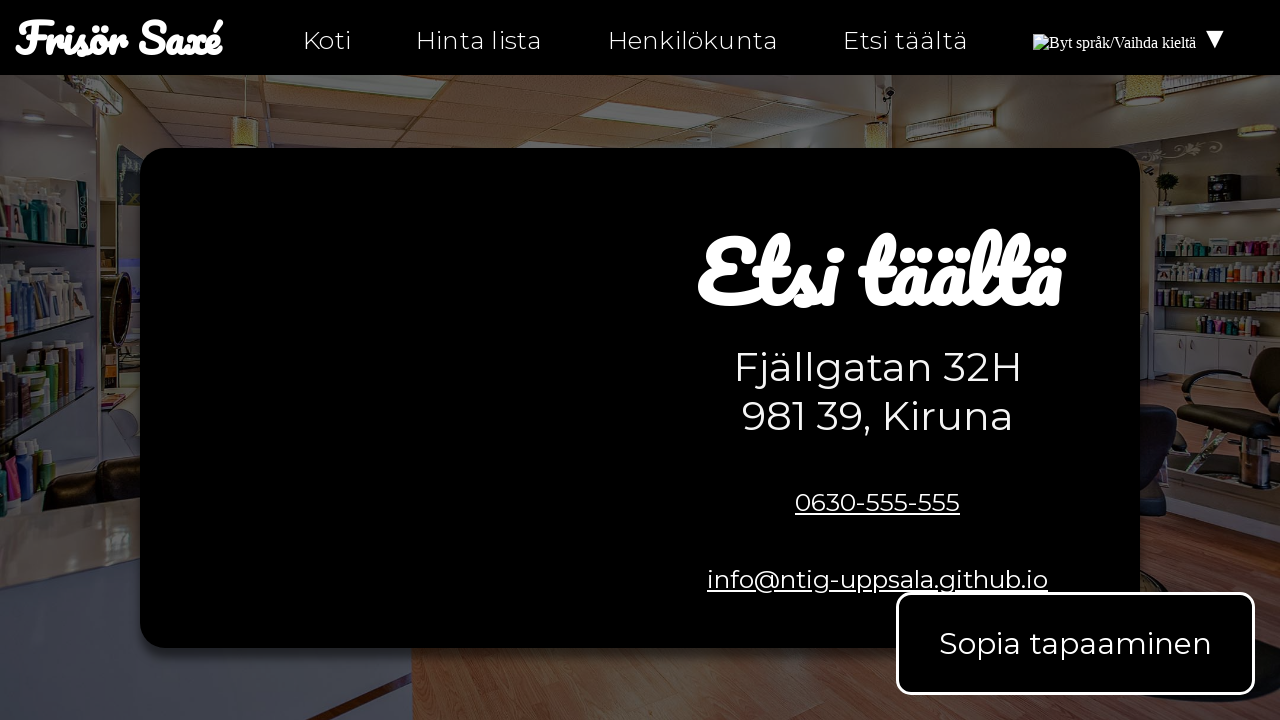

Verified link href 'index-fi.html' is not an empty anchor
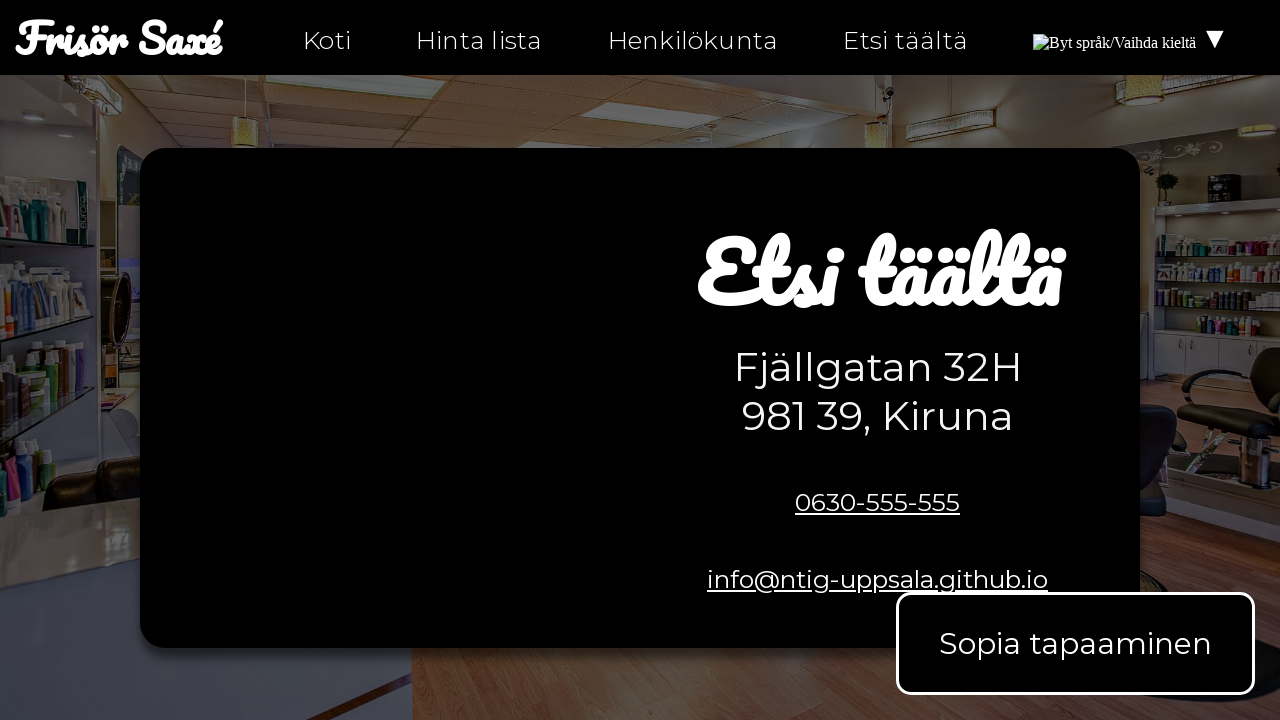

Retrieved href attribute: index-fi.html#products
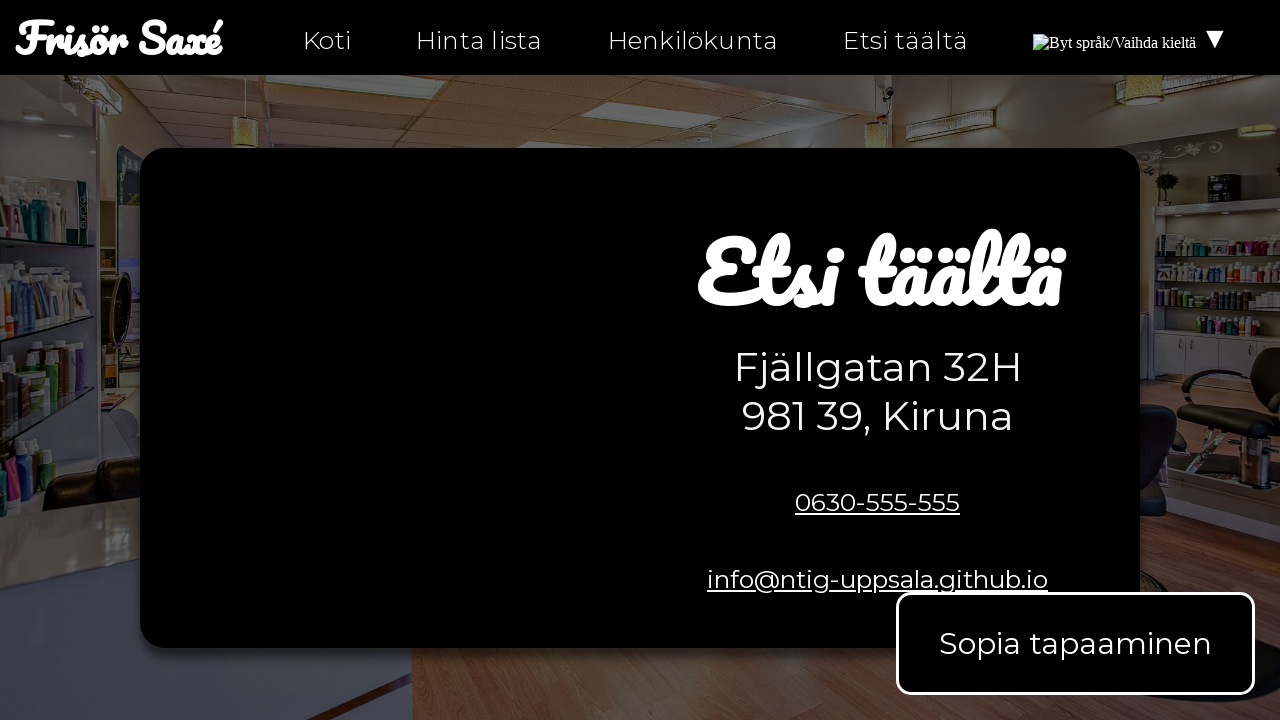

Verified link href 'index-fi.html#products' is not an empty anchor
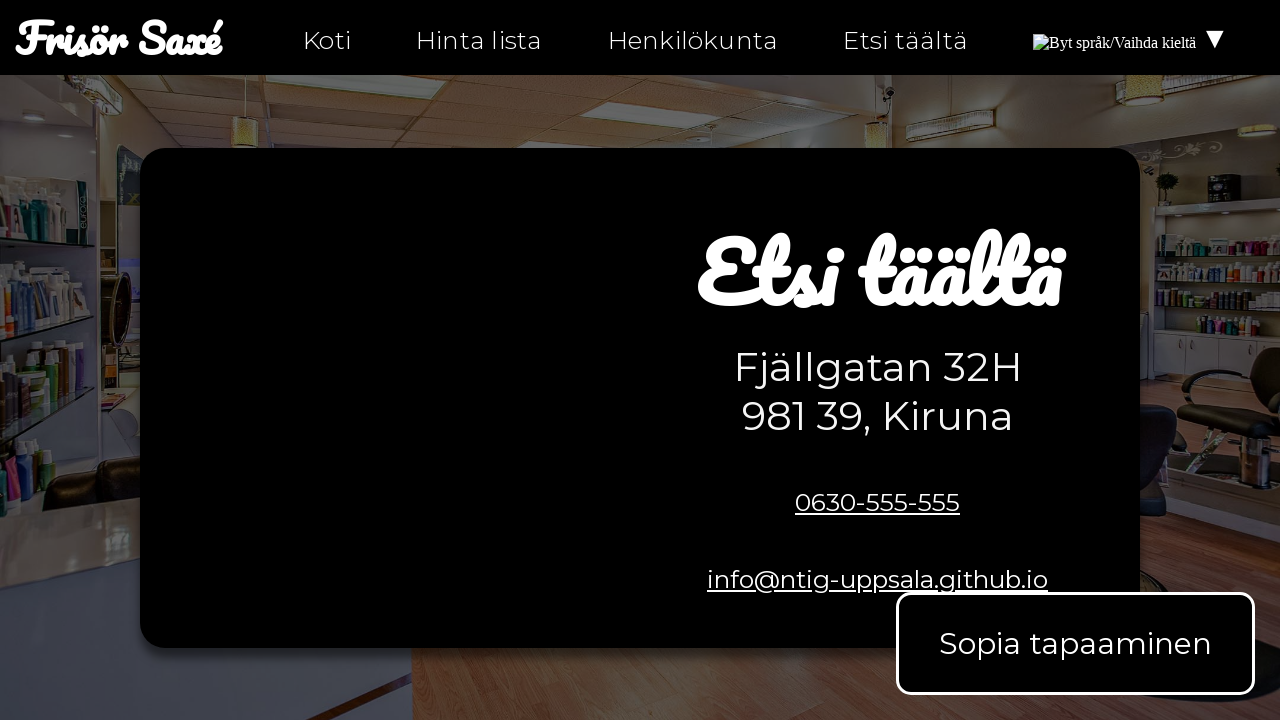

Retrieved href attribute: personal-fi.html
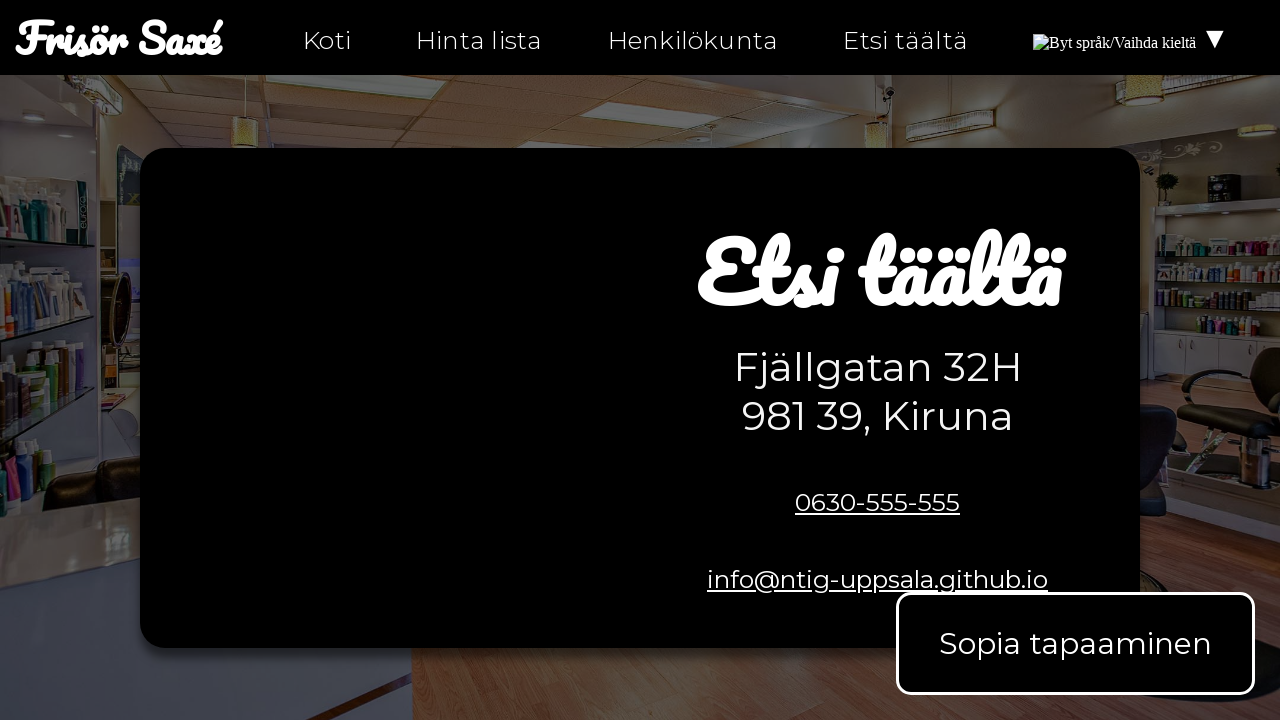

Verified link href 'personal-fi.html' is not an empty anchor
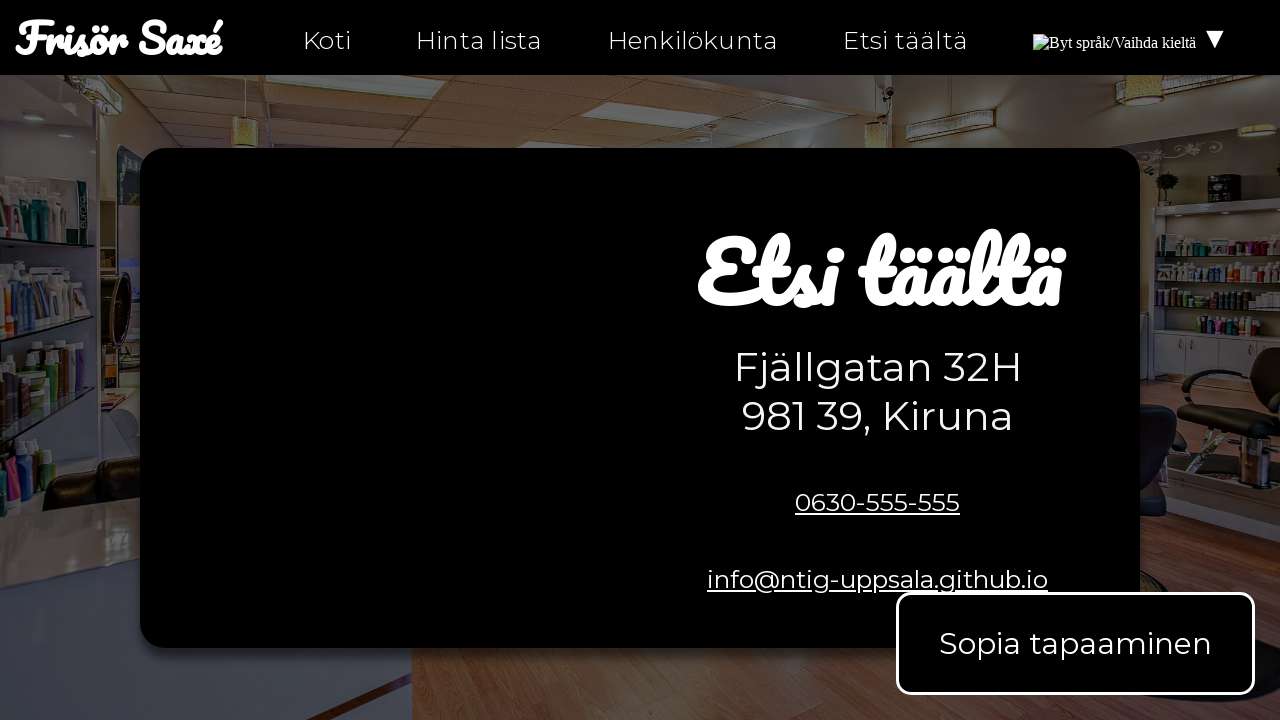

Retrieved href attribute: hitta-hit-fi.html
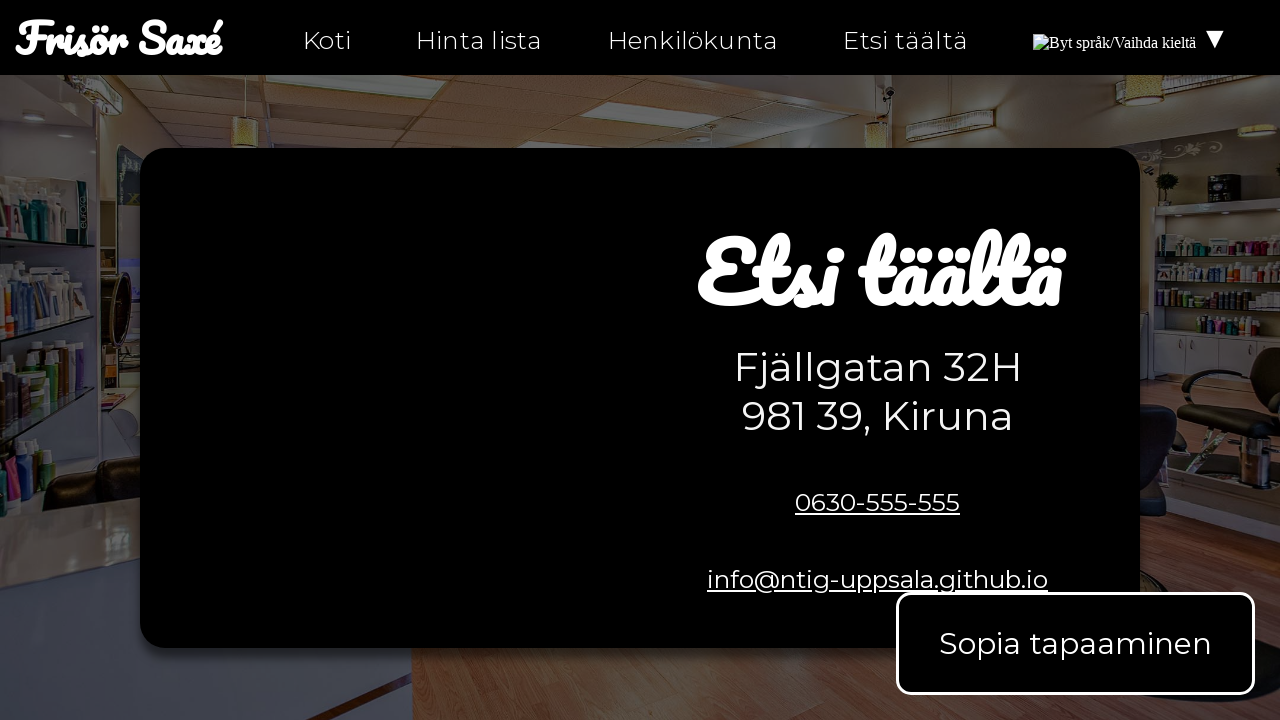

Verified link href 'hitta-hit-fi.html' is not an empty anchor
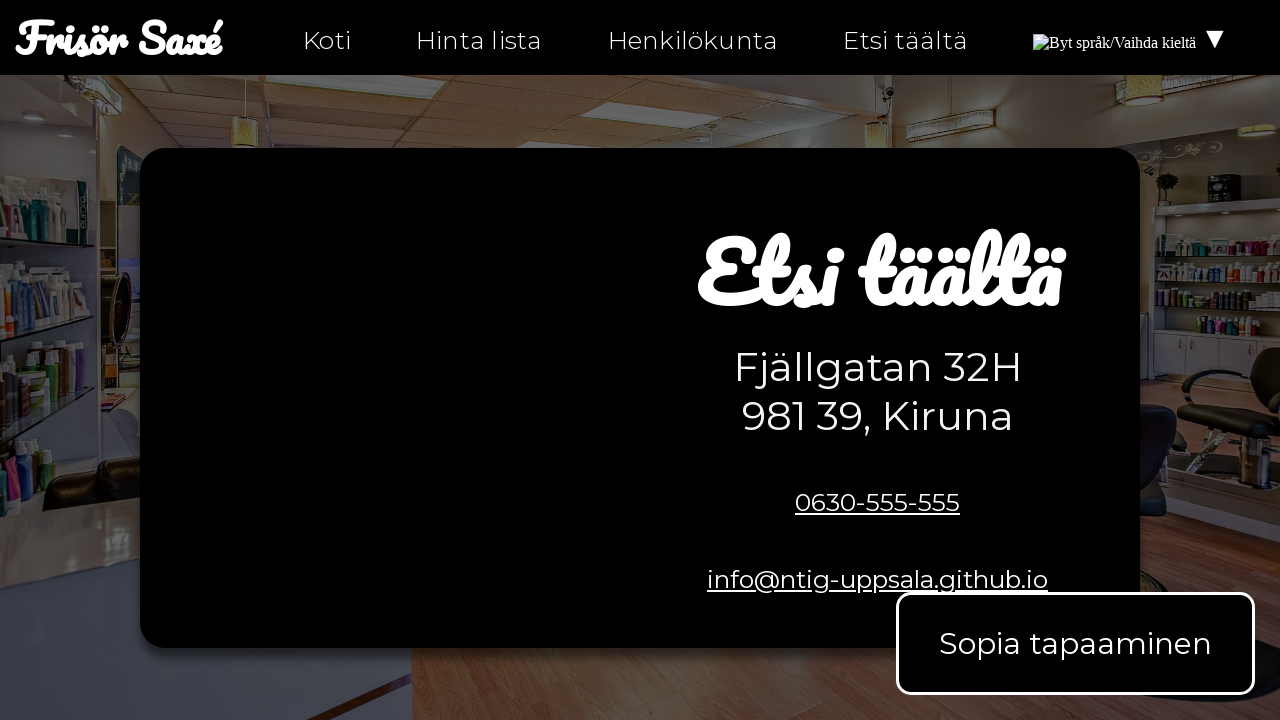

Retrieved href attribute: hitta-hit.html
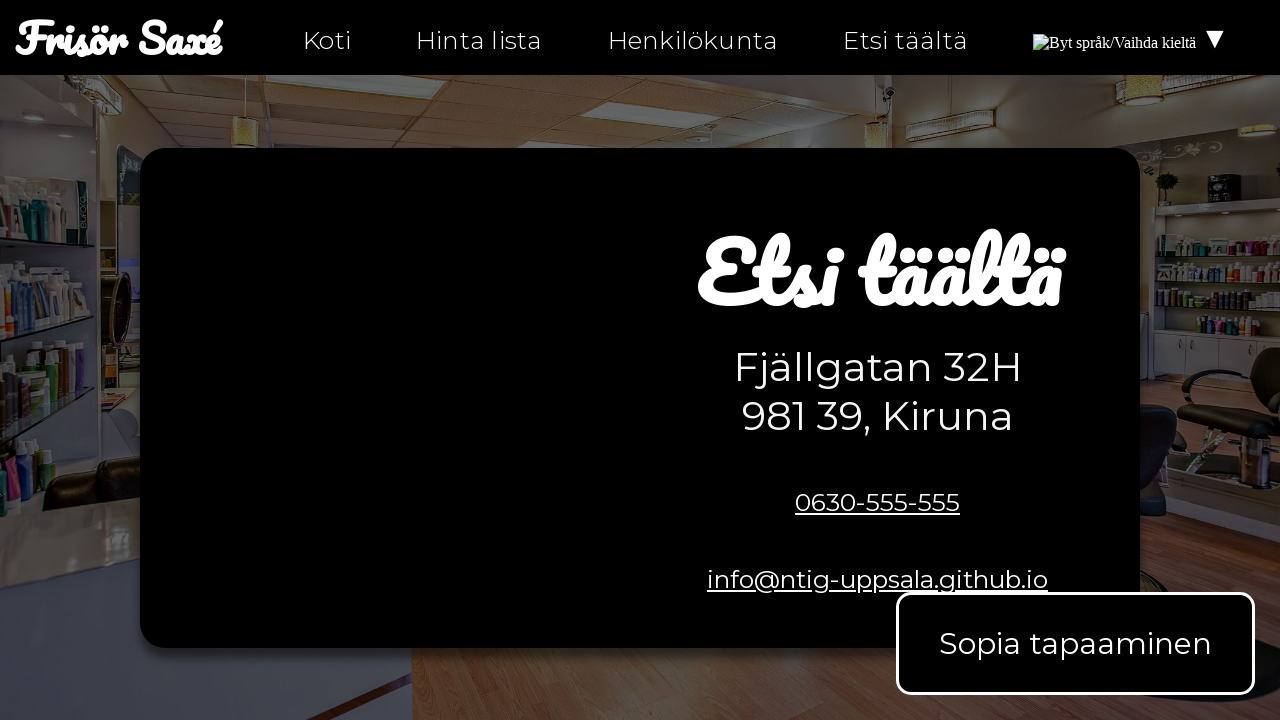

Verified link href 'hitta-hit.html' is not an empty anchor
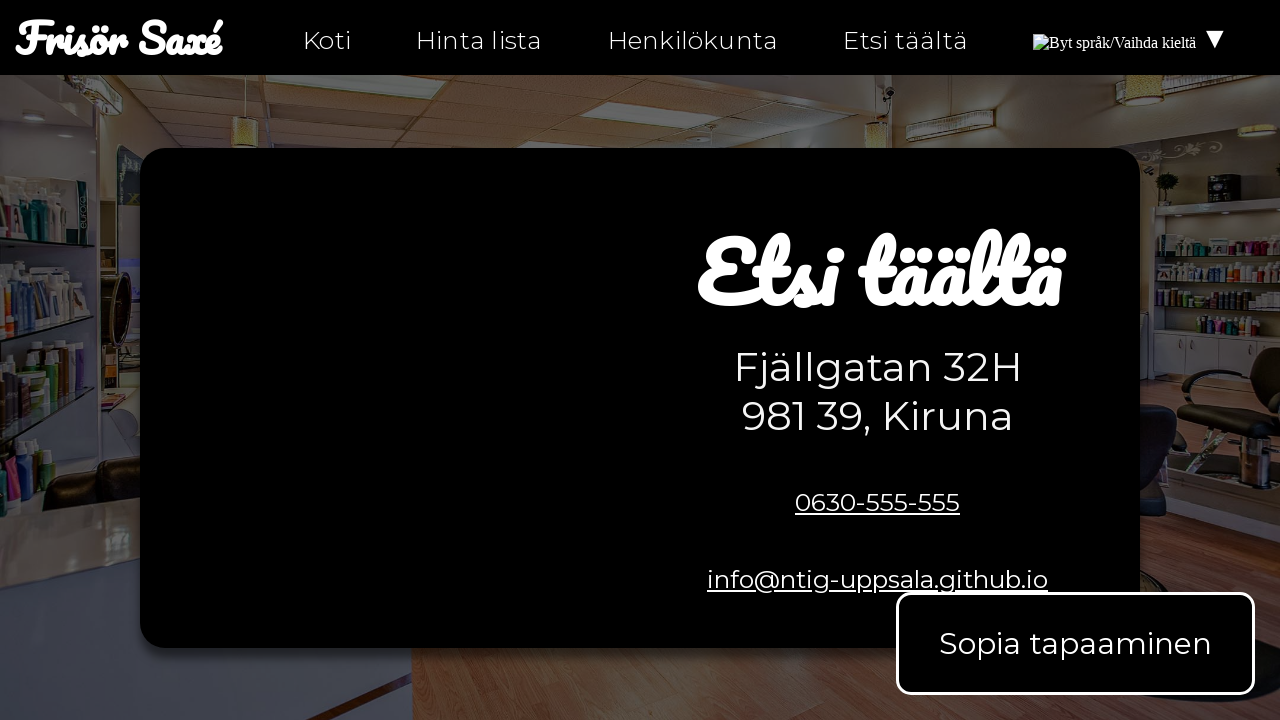

Retrieved href attribute: hitta-hit-fi.html
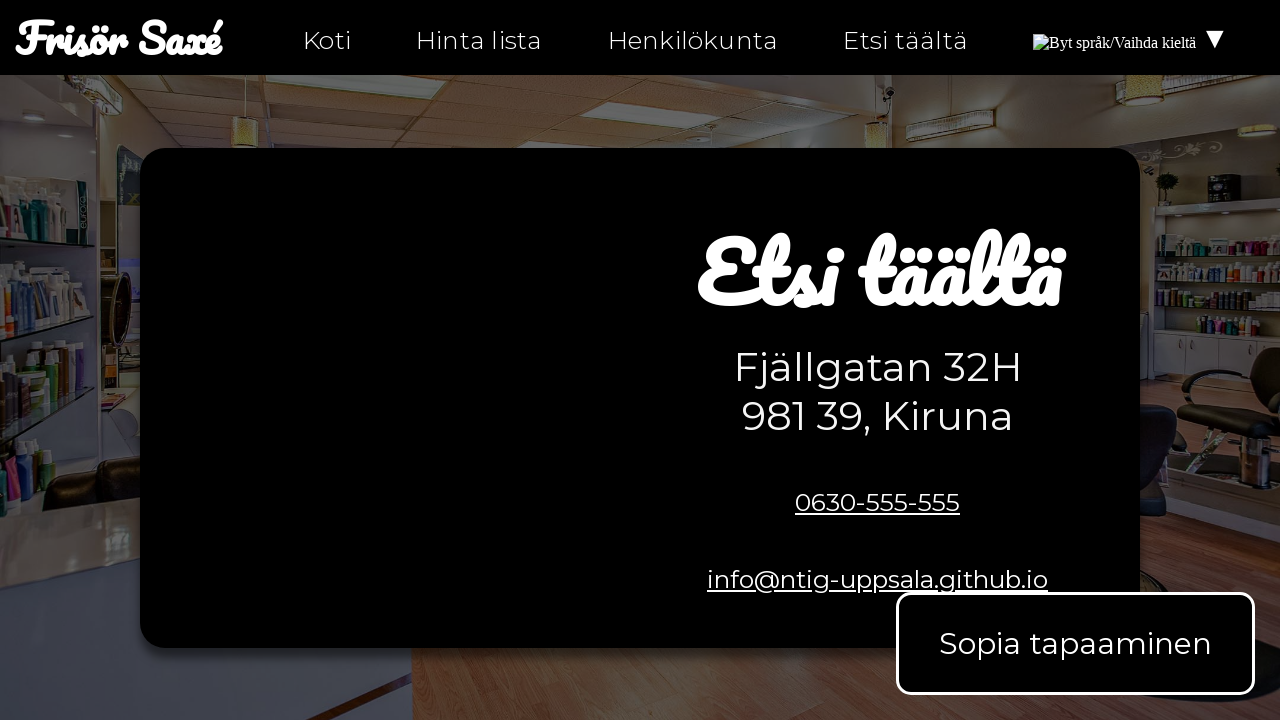

Verified link href 'hitta-hit-fi.html' is not an empty anchor
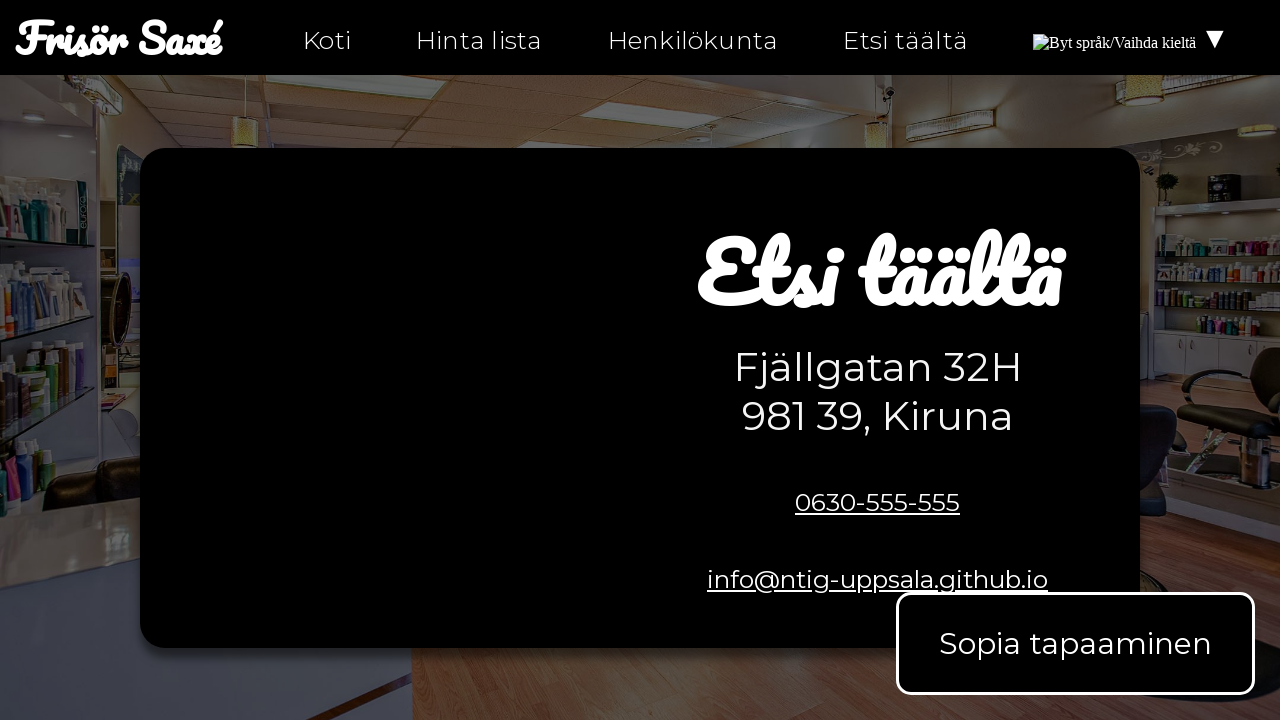

Retrieved href attribute: mailto:info@ntig-uppsala.github.io?Subject=Sopia%20tapaaminen
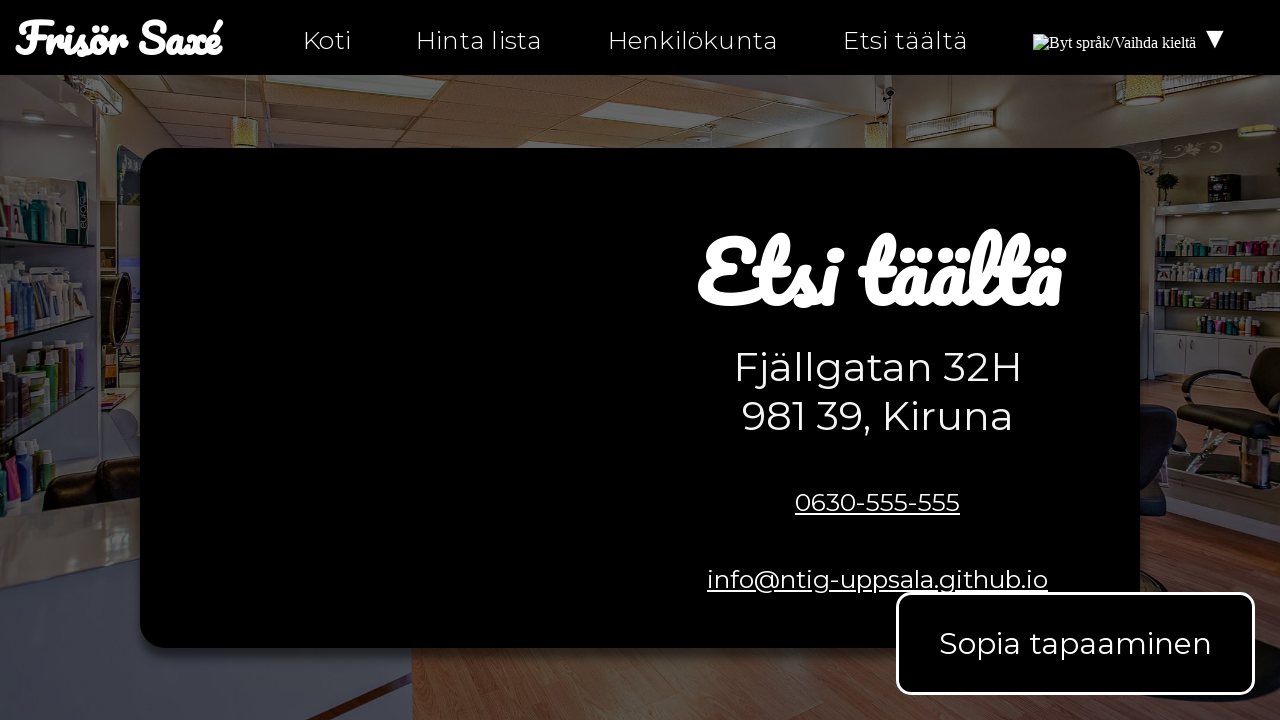

Verified link href 'mailto:info@ntig-uppsala.github.io?Subject=Sopia%20tapaaminen' is not an empty anchor
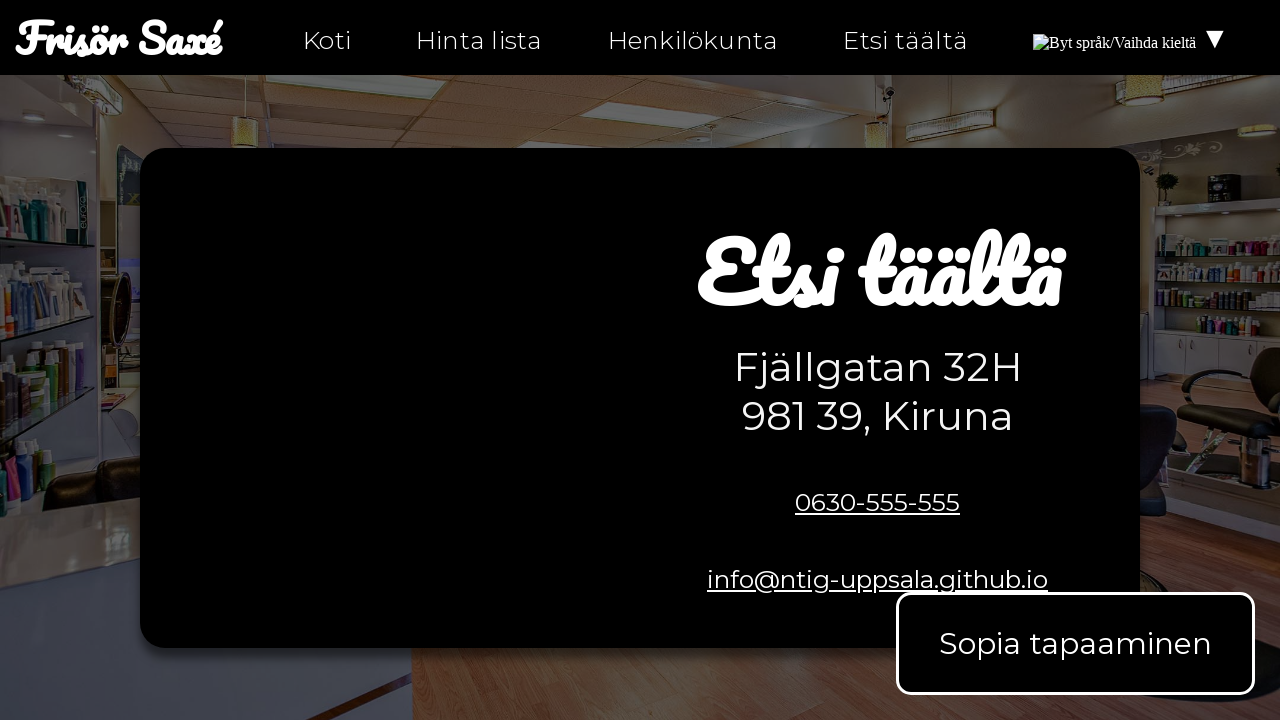

Retrieved href attribute: tel:0630-555-555
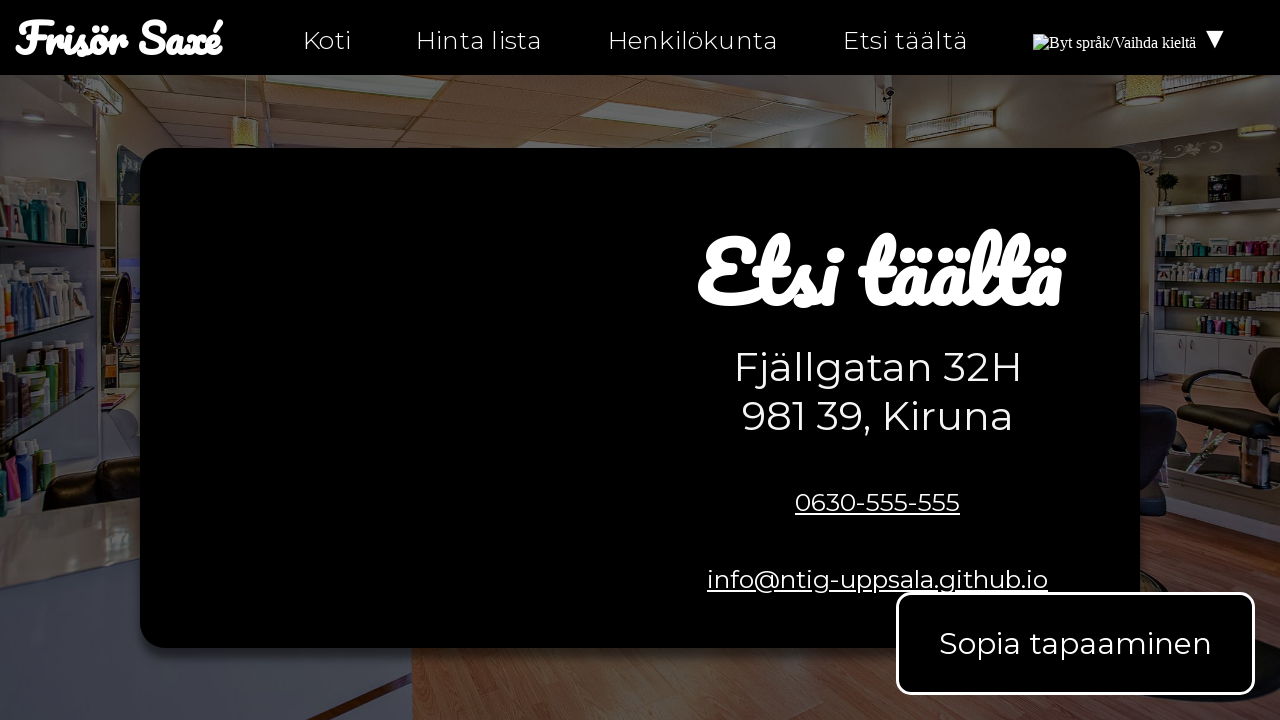

Verified link href 'tel:0630-555-555' is not an empty anchor
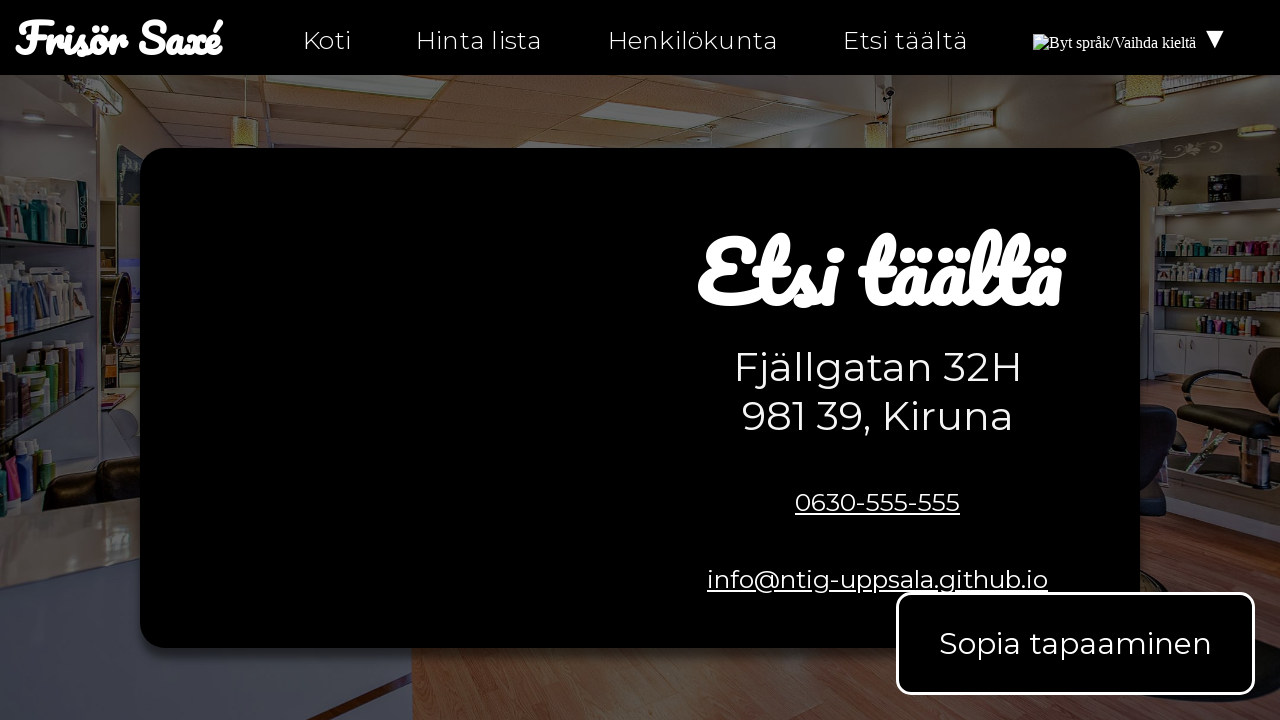

Retrieved href attribute: mailto:info@ntig-uppsala.github.io
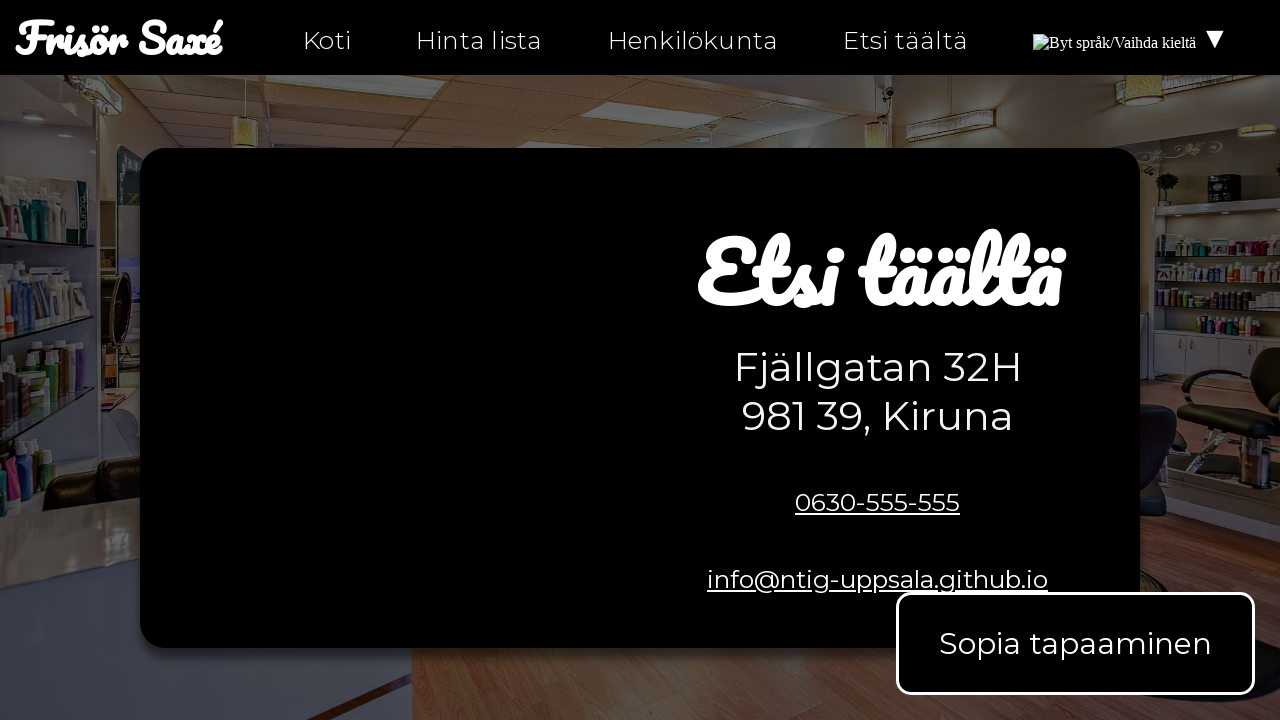

Verified link href 'mailto:info@ntig-uppsala.github.io' is not an empty anchor
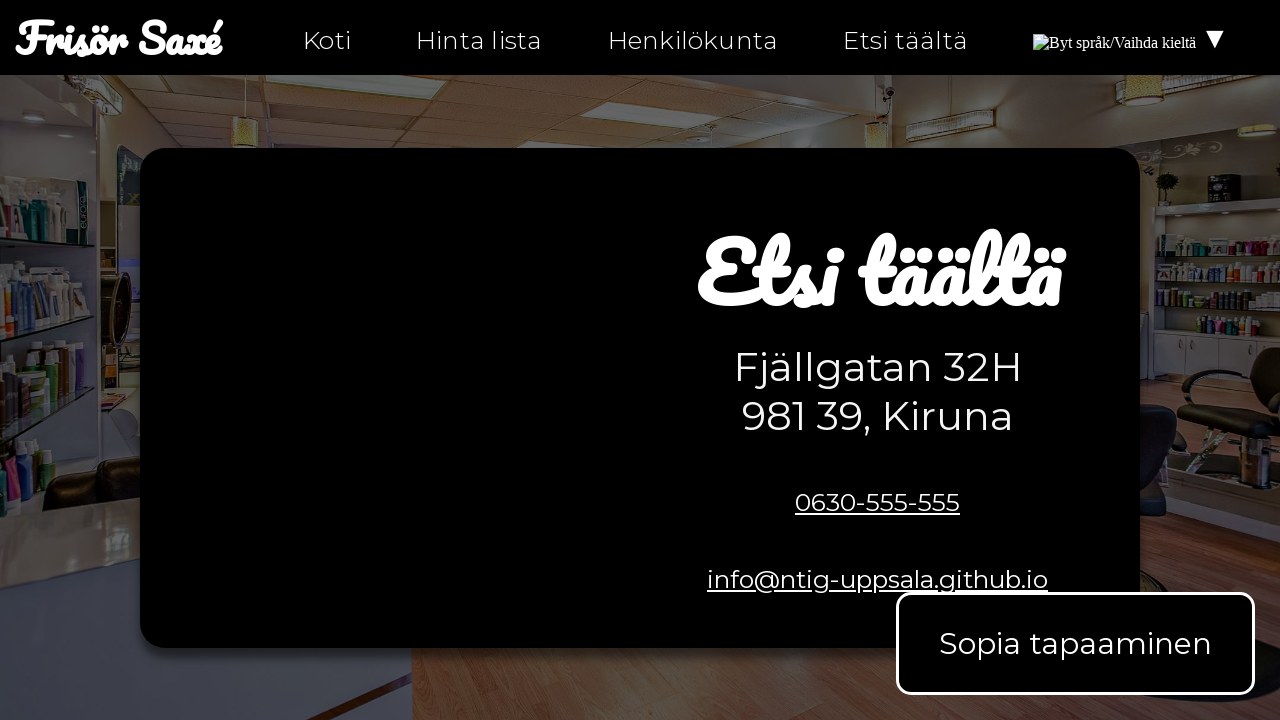

Retrieved href attribute: https://facebook.com/ntiuppsala
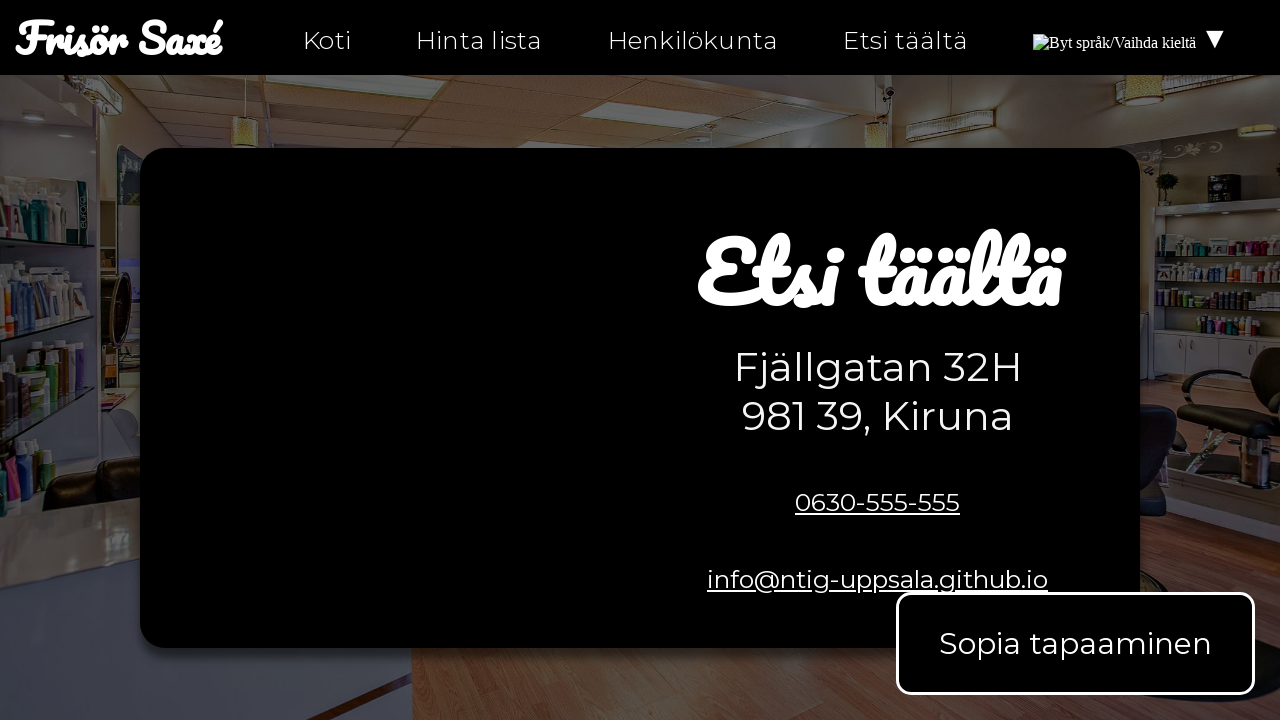

Verified link href 'https://facebook.com/ntiuppsala' is not an empty anchor
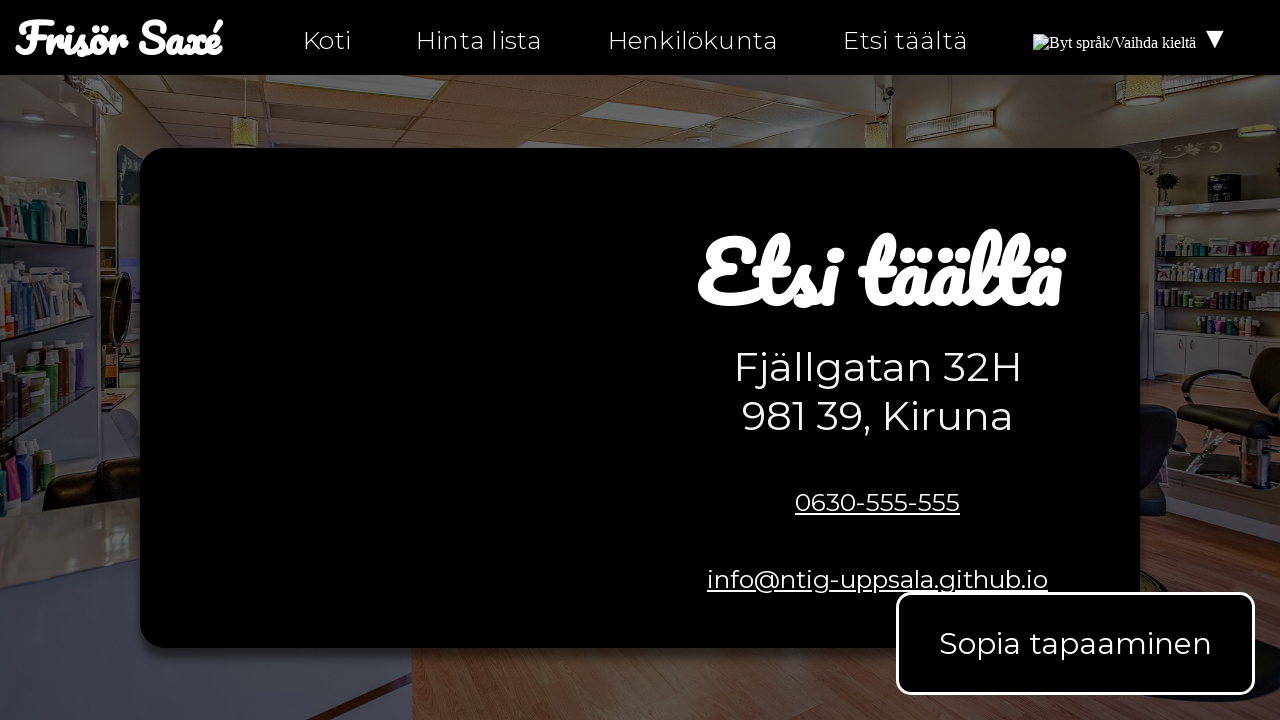

Retrieved href attribute: https://instagram.com/ntiuppsala
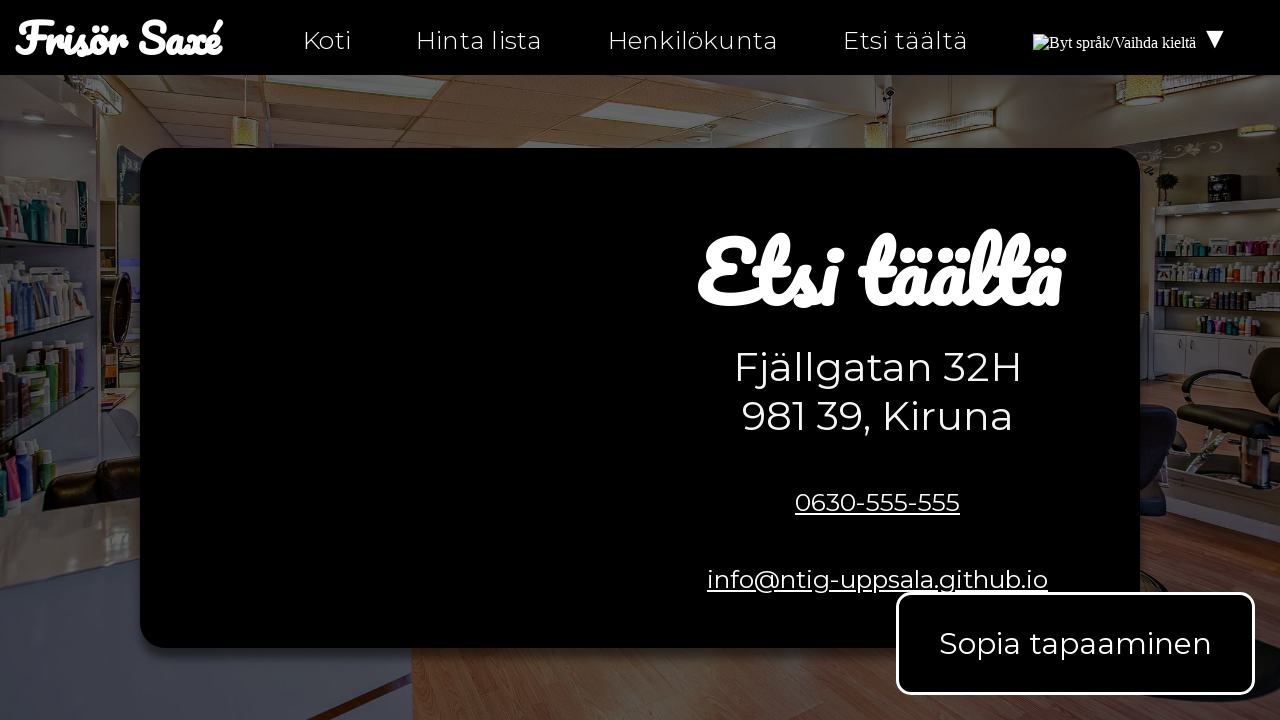

Verified link href 'https://instagram.com/ntiuppsala' is not an empty anchor
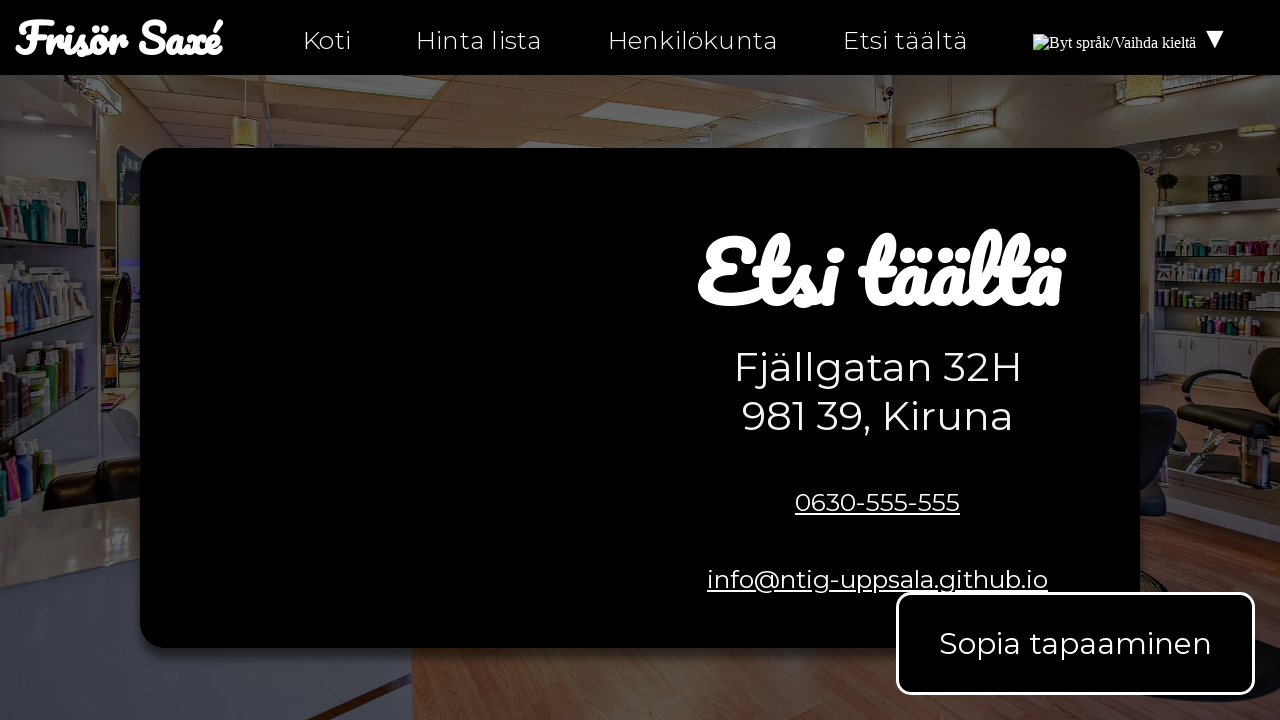

Retrieved href attribute: https://twitter.com/ntiuppsala
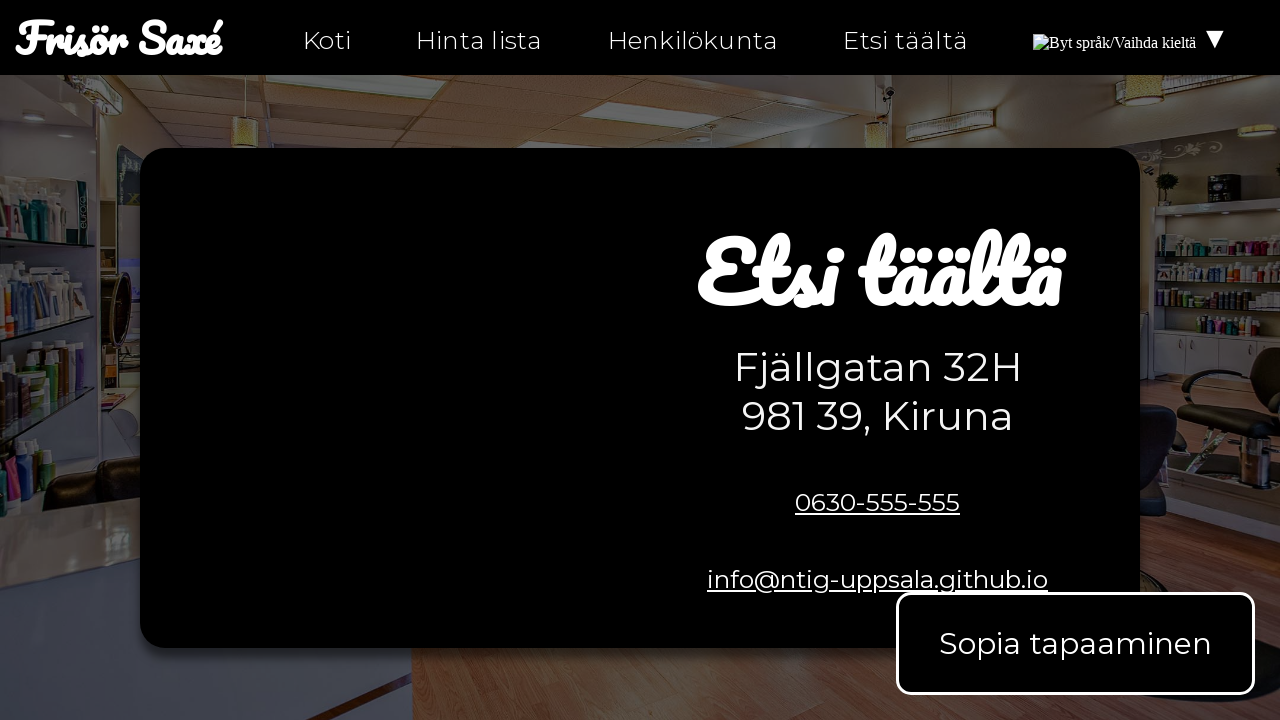

Verified link href 'https://twitter.com/ntiuppsala' is not an empty anchor
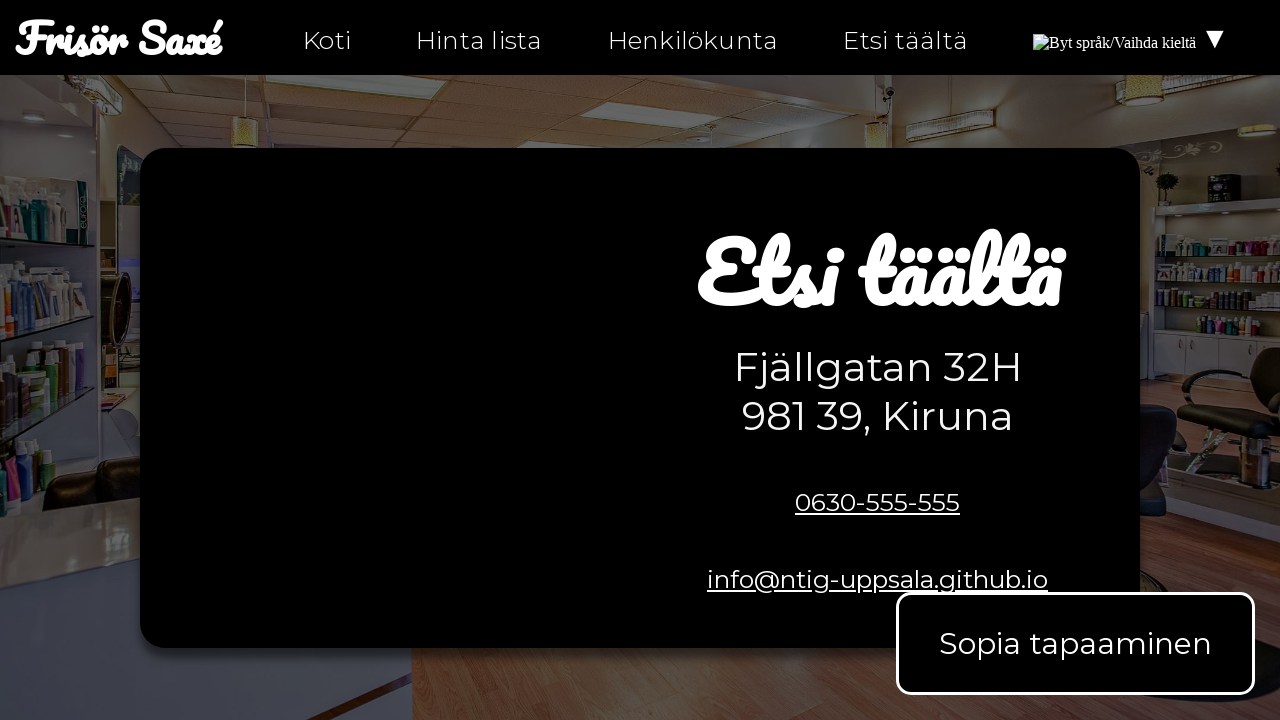

Retrieved href attribute: tel:0630-555-555
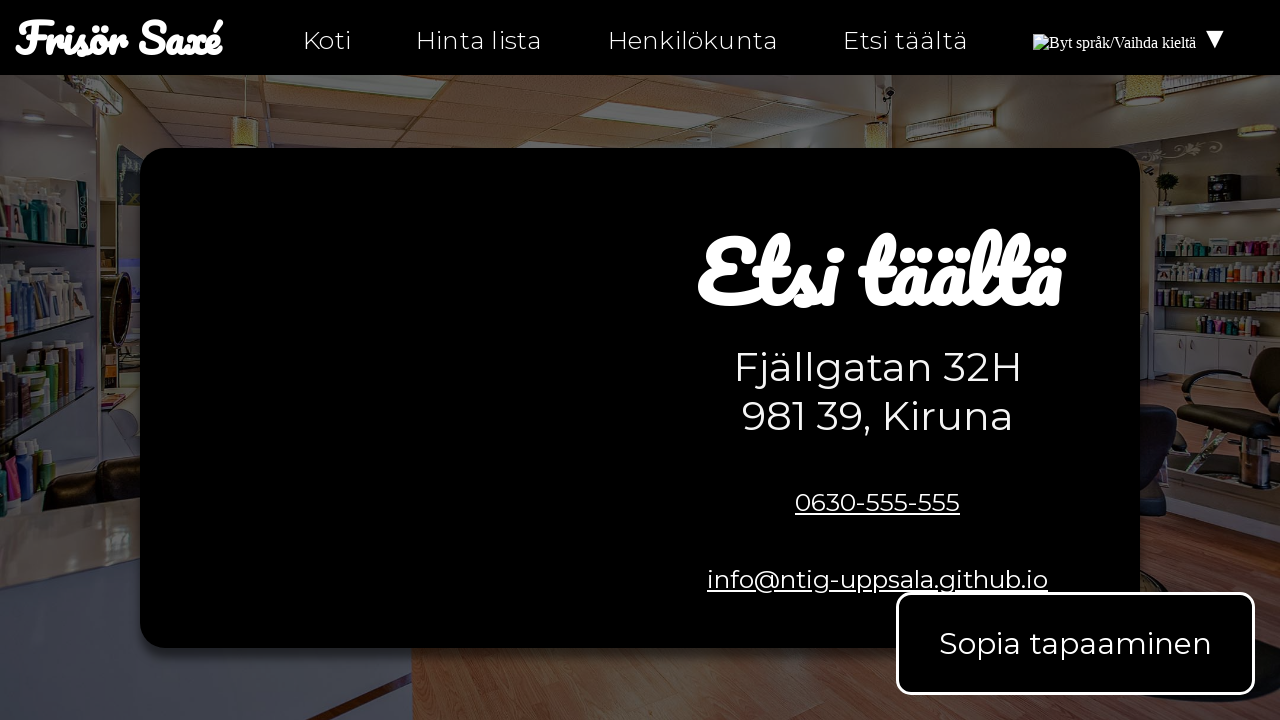

Verified link href 'tel:0630-555-555' is not an empty anchor
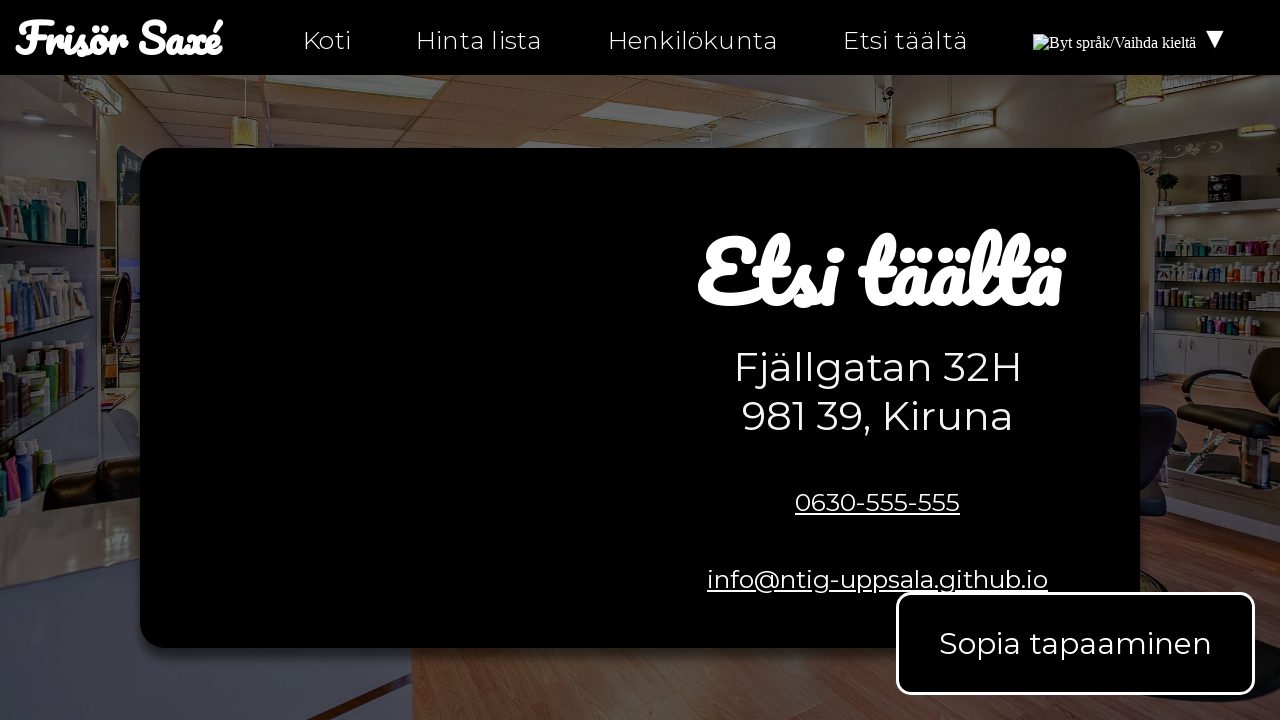

Retrieved href attribute: mailto:info@ntig-uppsala.github.io
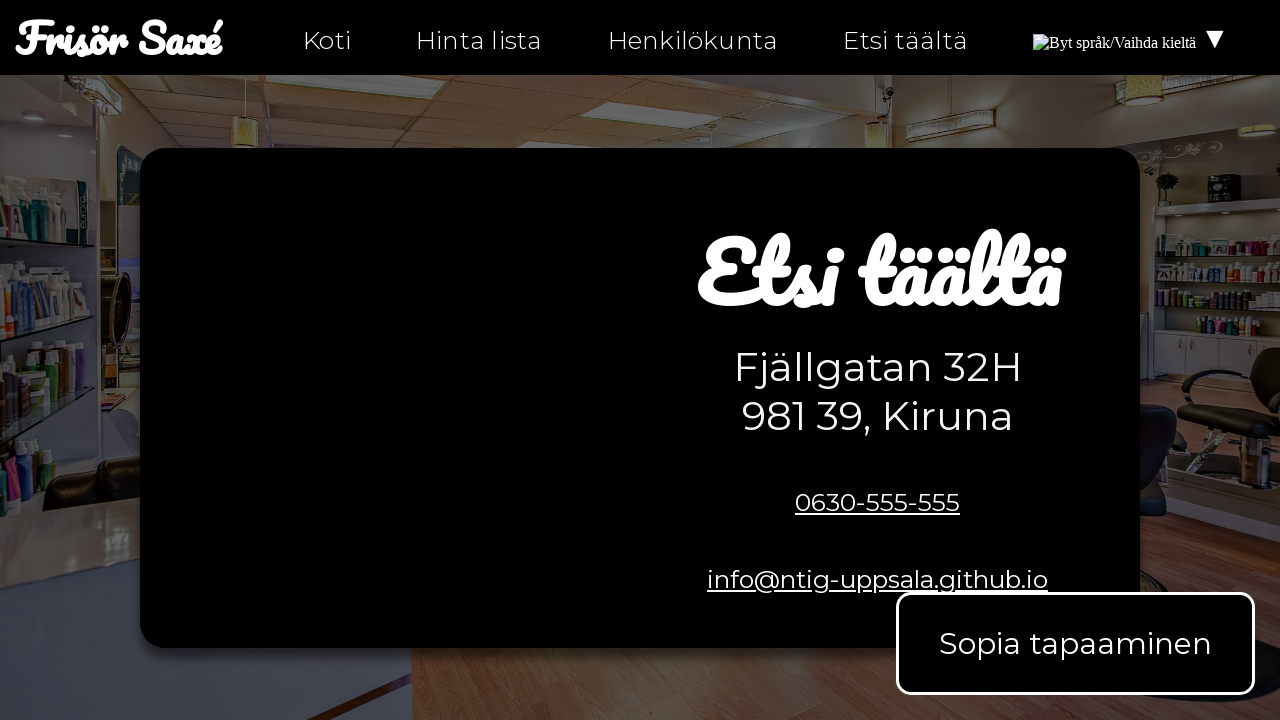

Verified link href 'mailto:info@ntig-uppsala.github.io' is not an empty anchor
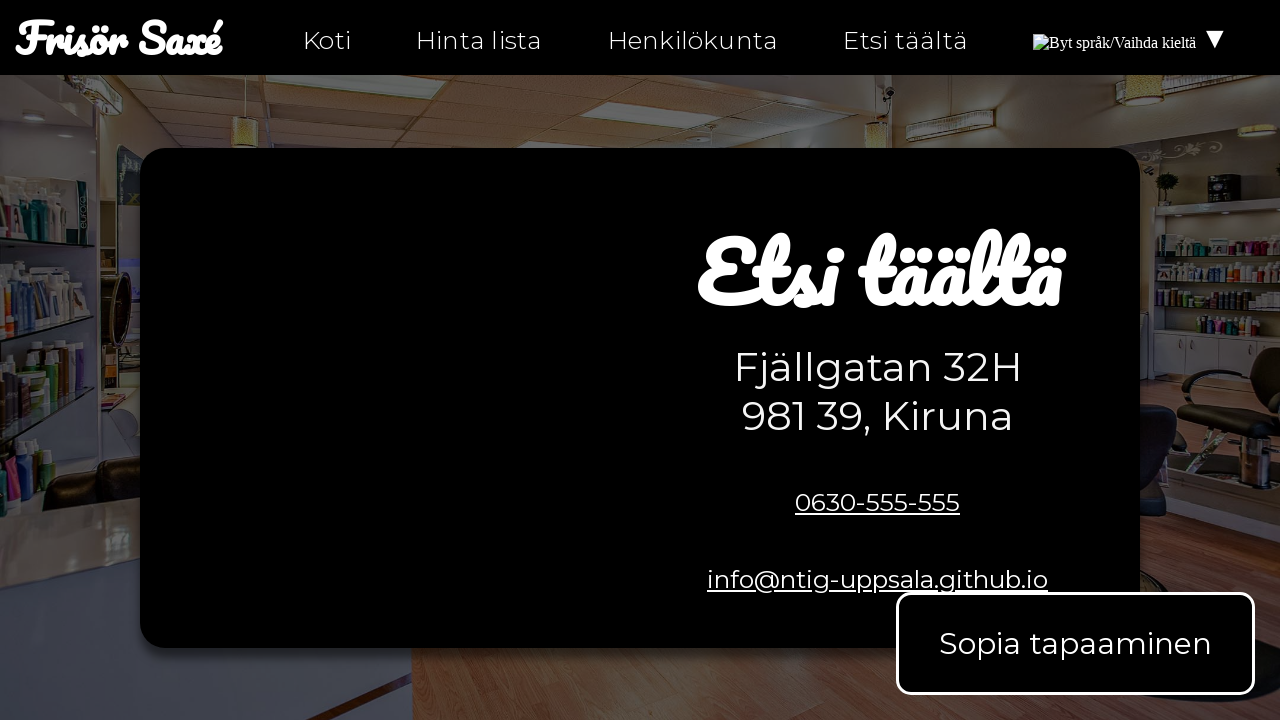

Retrieved href attribute: hitta-hit.html
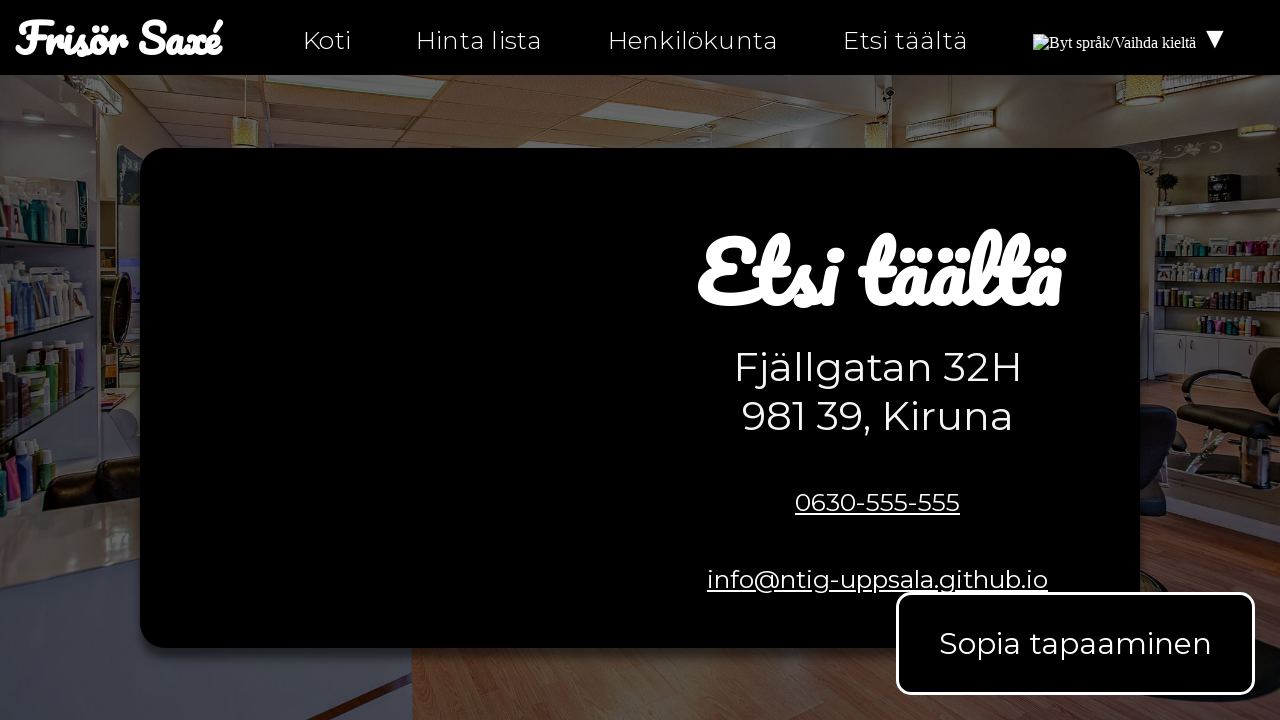

Verified link href 'hitta-hit.html' is not an empty anchor
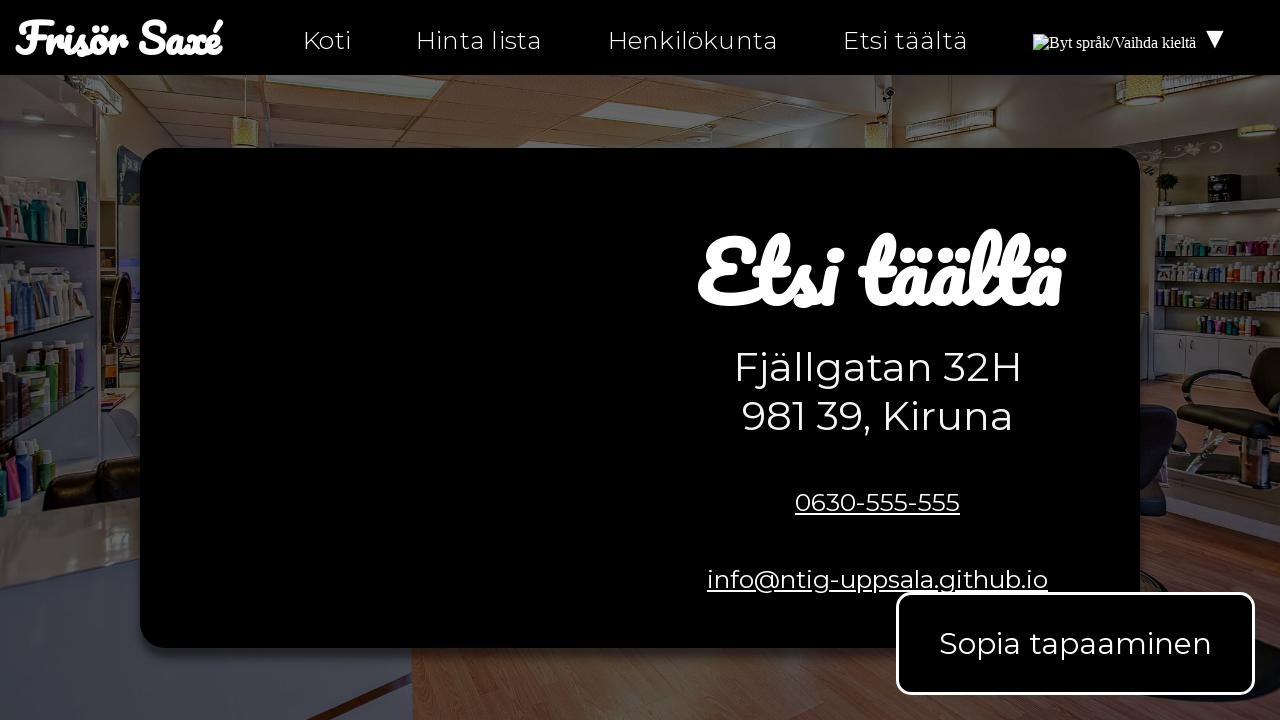

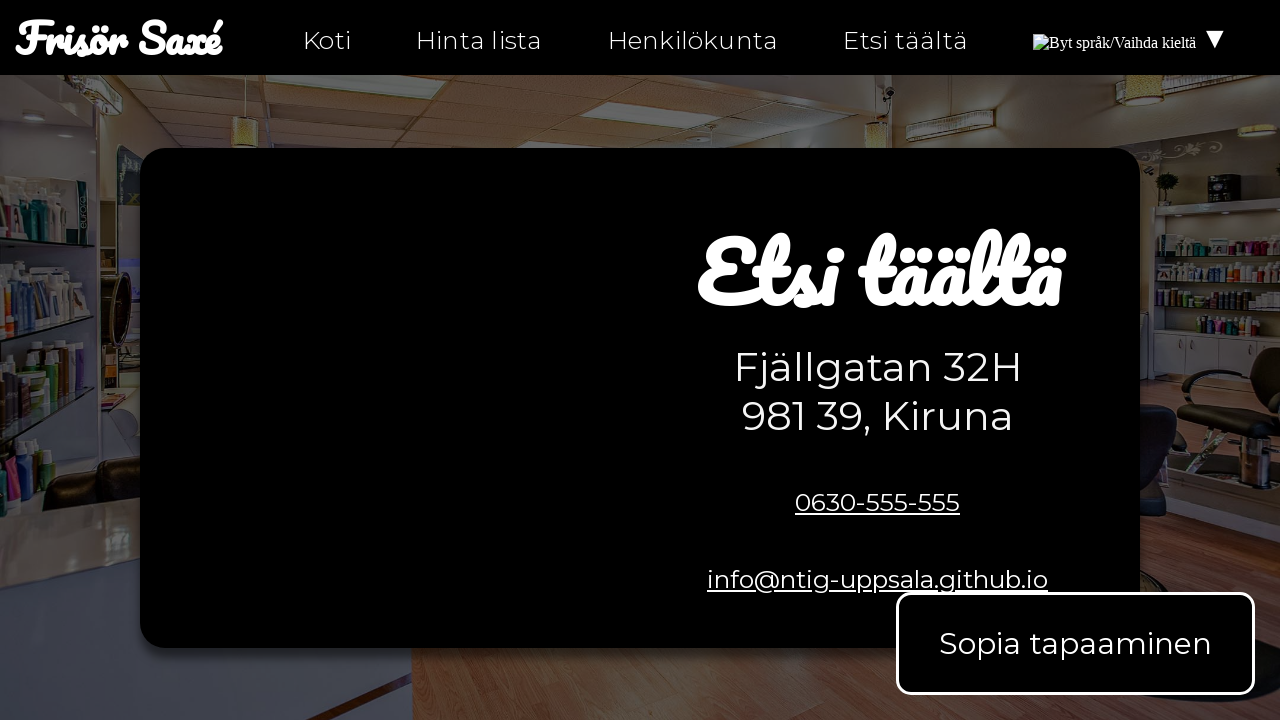